Fills a form with many input fields using randomly generated words and submits the form

Starting URL: http://suninjuly.github.io/huge_form.html

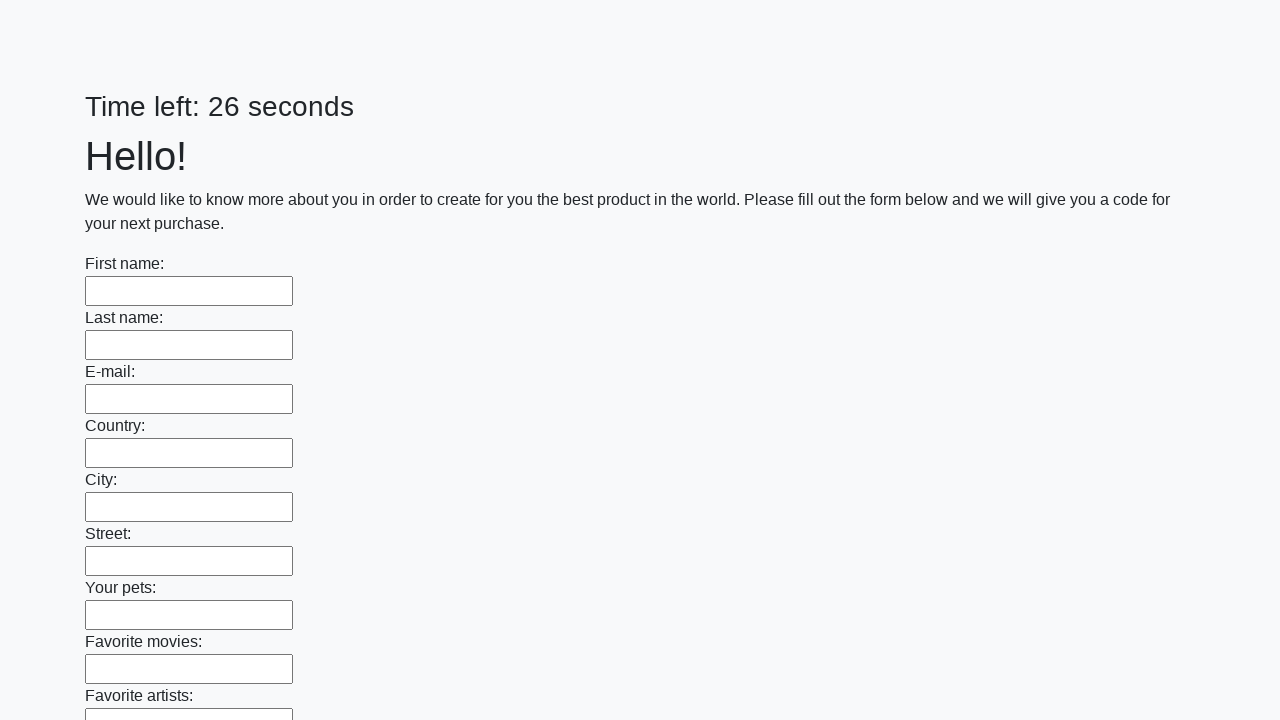

Filled input field with random word 'elephant' on input >> nth=0
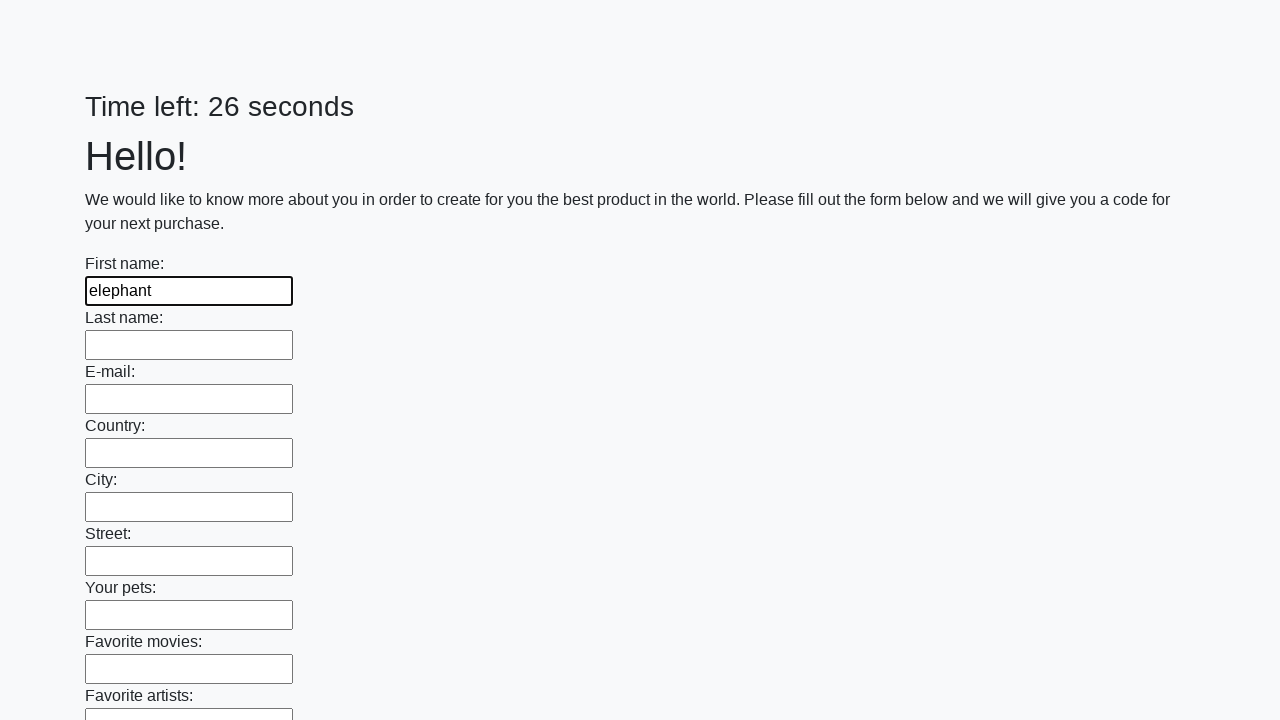

Filled input field with random word 'window' on input >> nth=1
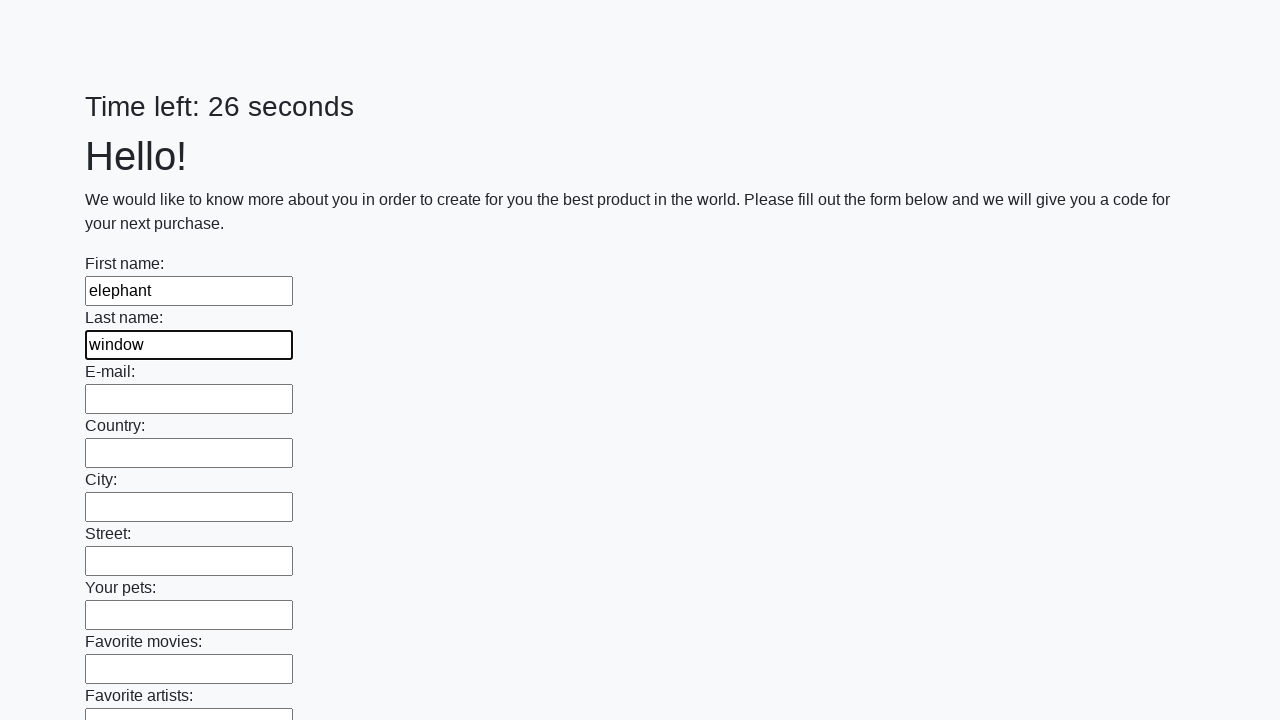

Filled input field with random word 'window' on input >> nth=2
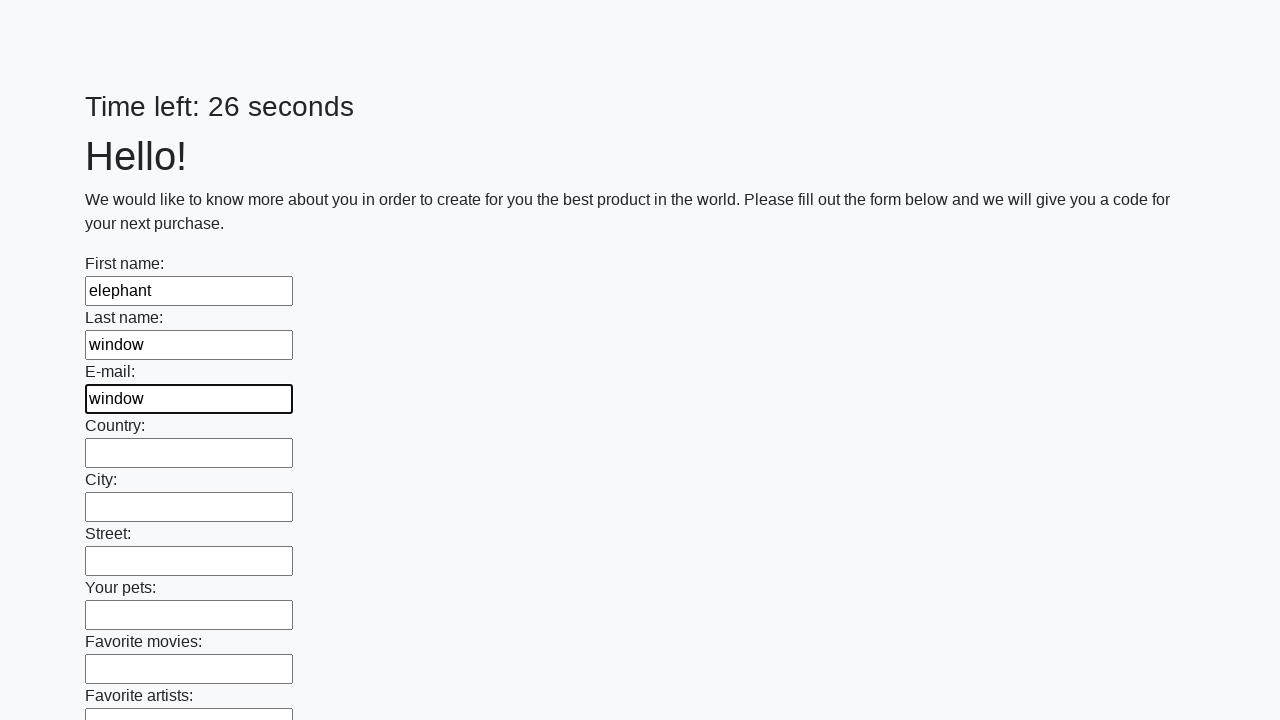

Filled input field with random word 'camera' on input >> nth=3
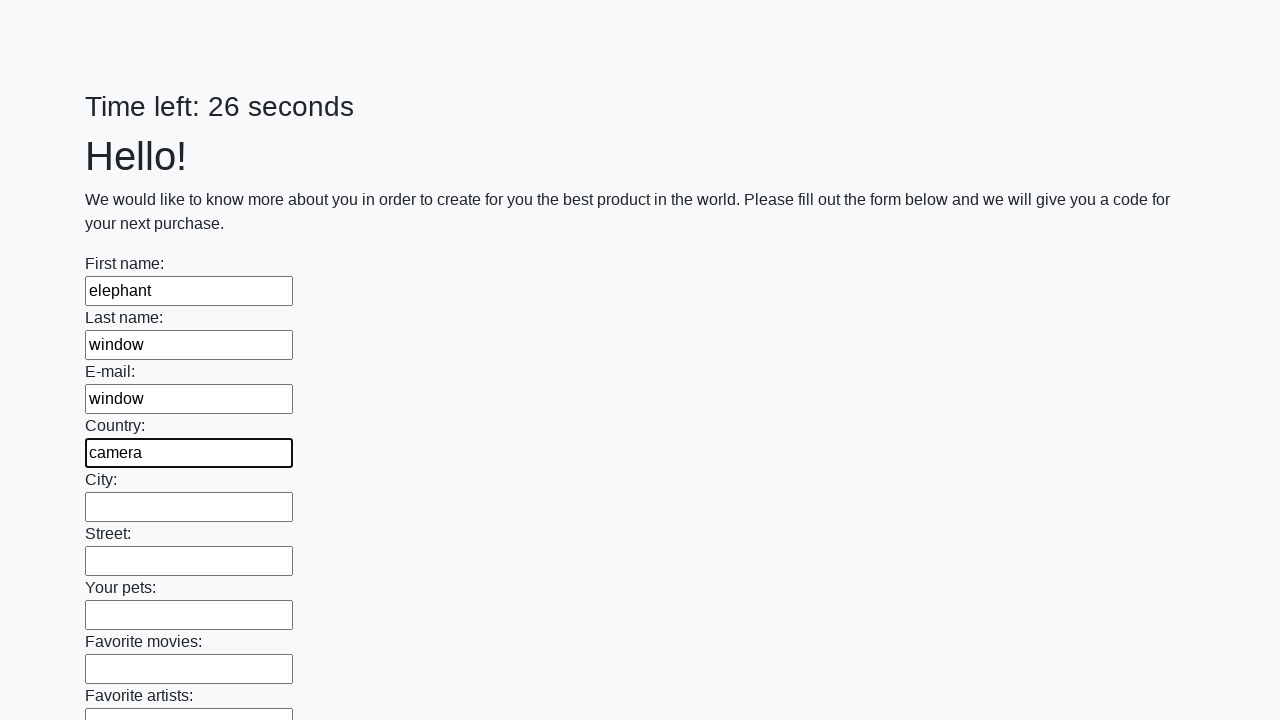

Filled input field with random word 'table' on input >> nth=4
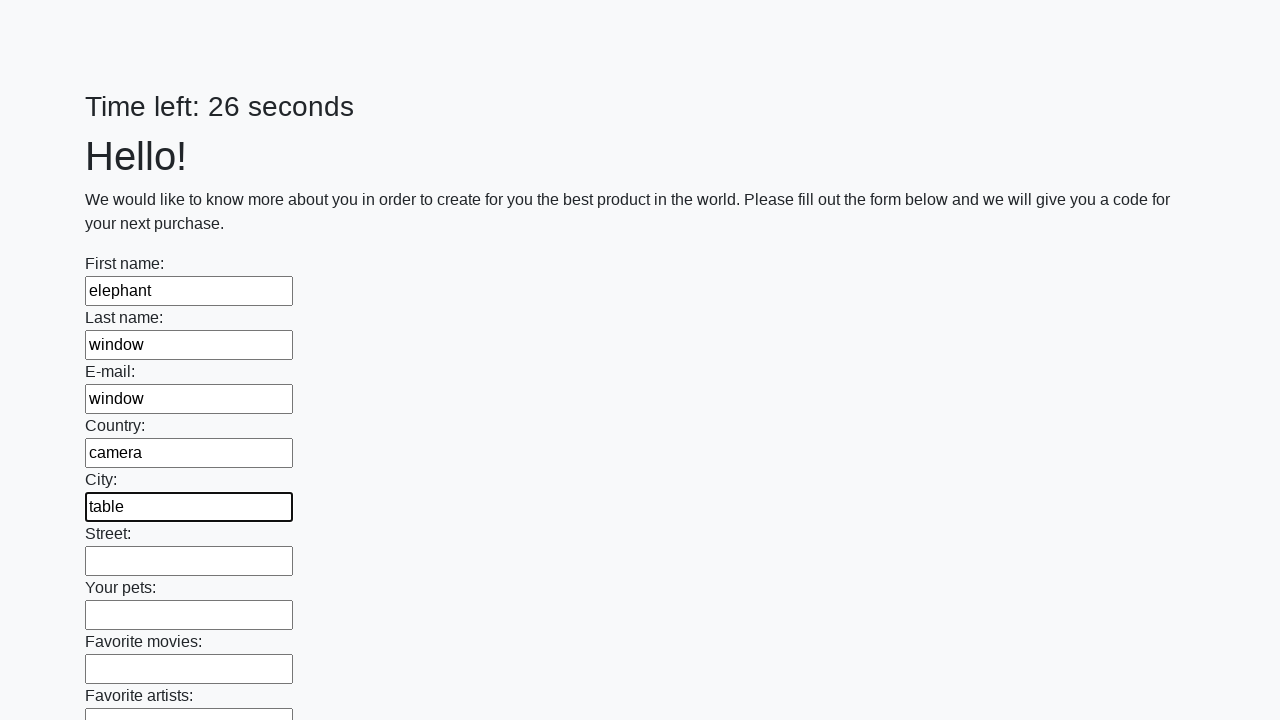

Filled input field with random word 'house' on input >> nth=5
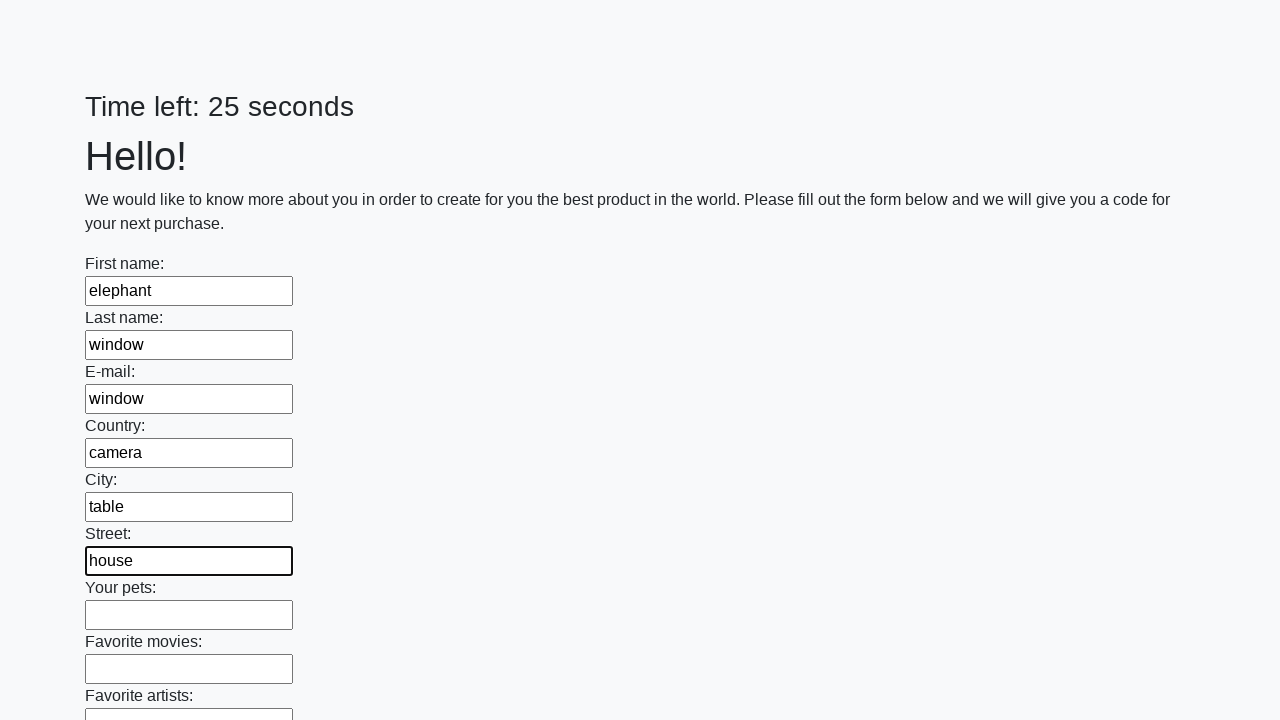

Filled input field with random word 'house' on input >> nth=6
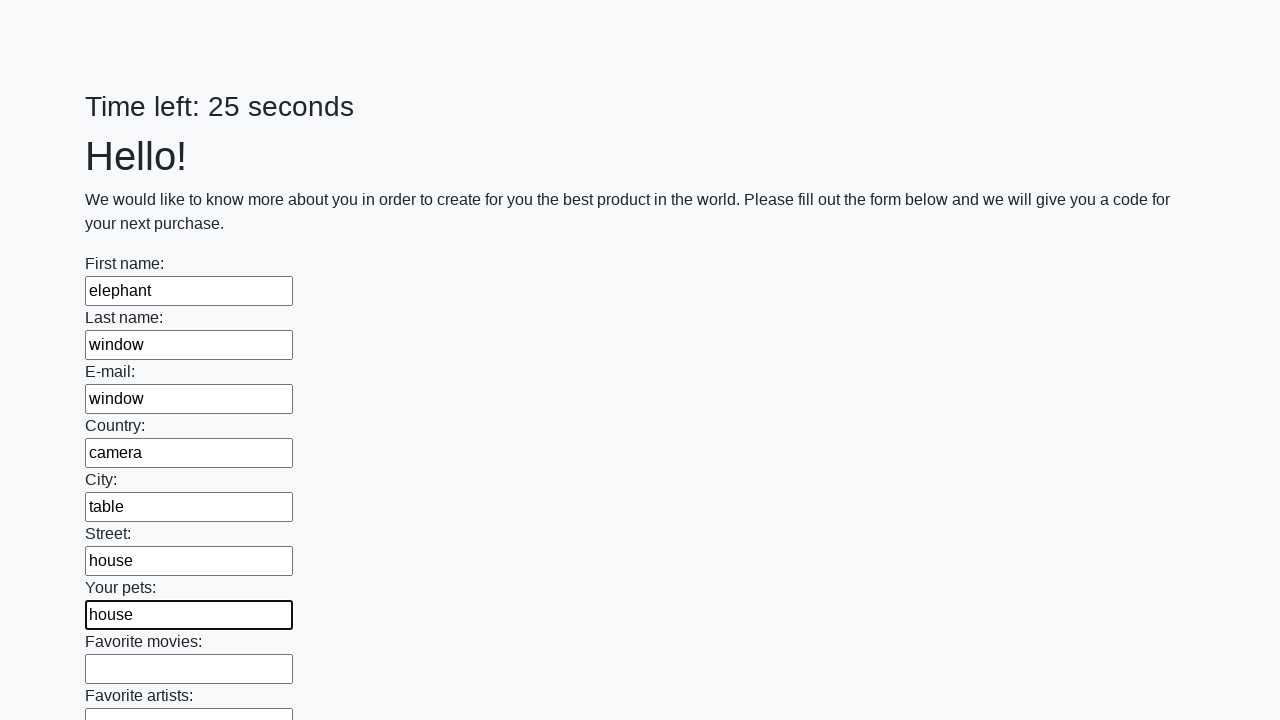

Filled input field with random word 'camera' on input >> nth=7
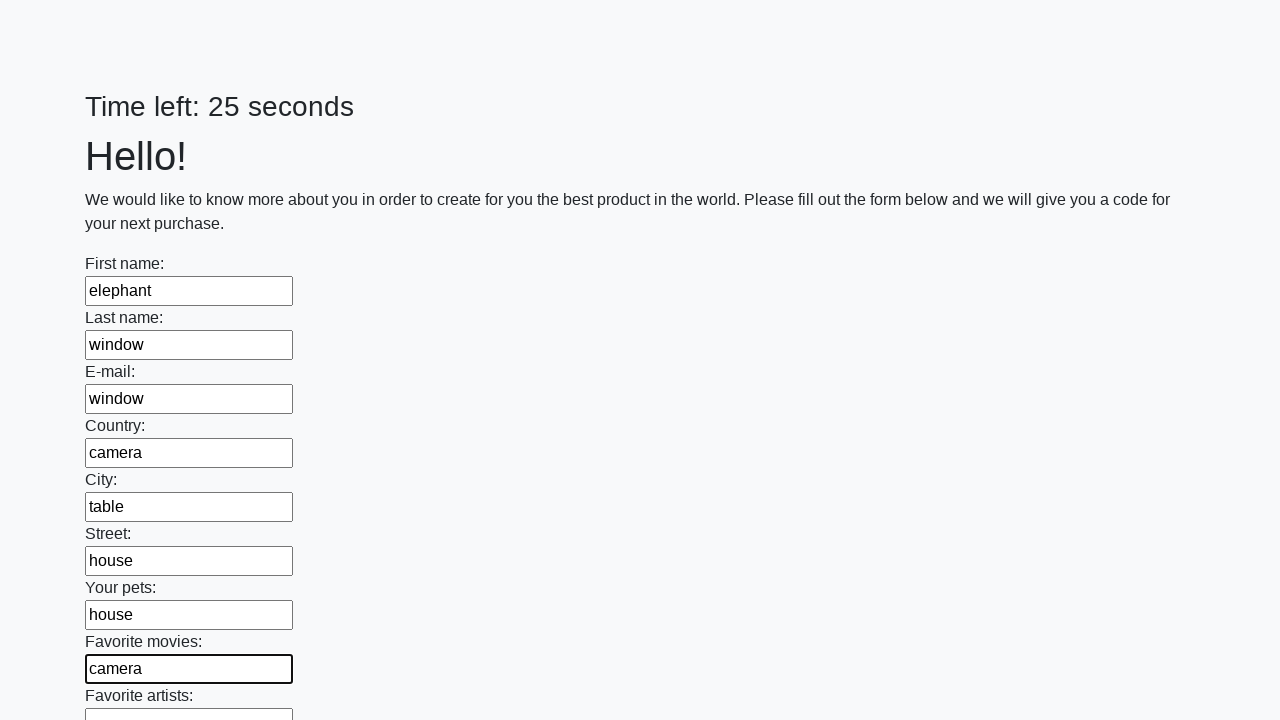

Filled input field with random word 'cherry' on input >> nth=8
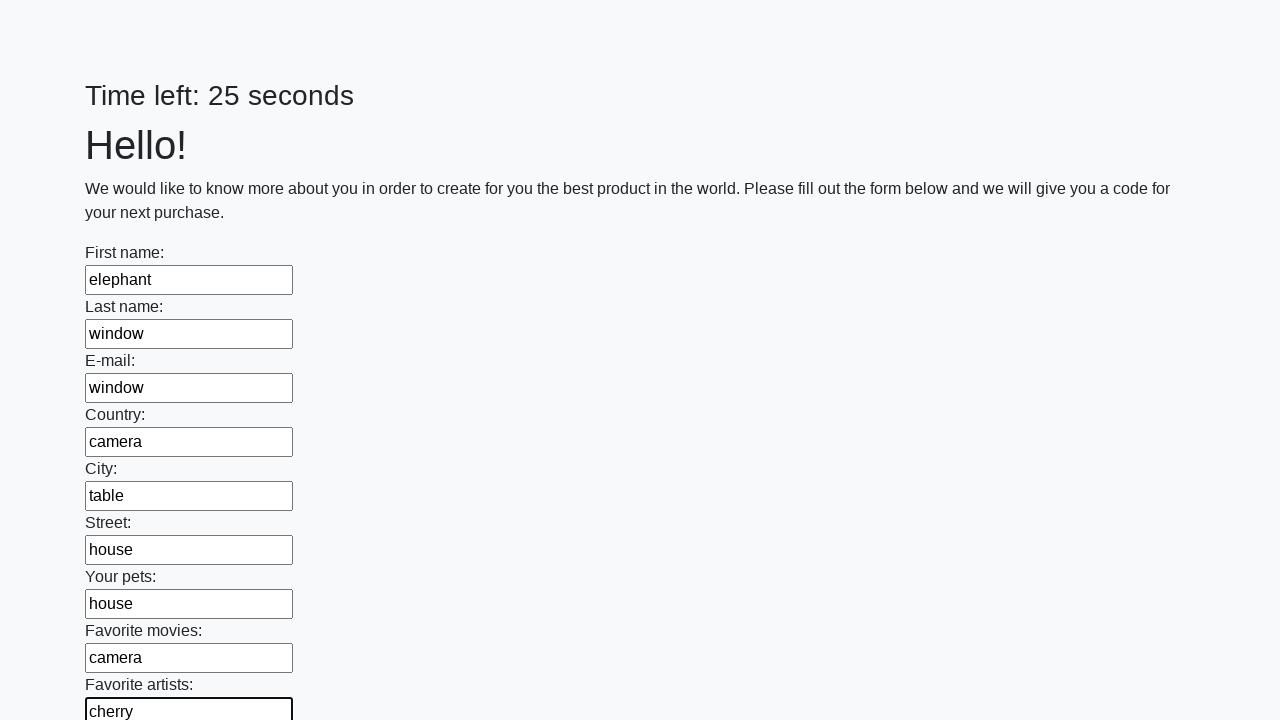

Filled input field with random word 'guitar' on input >> nth=9
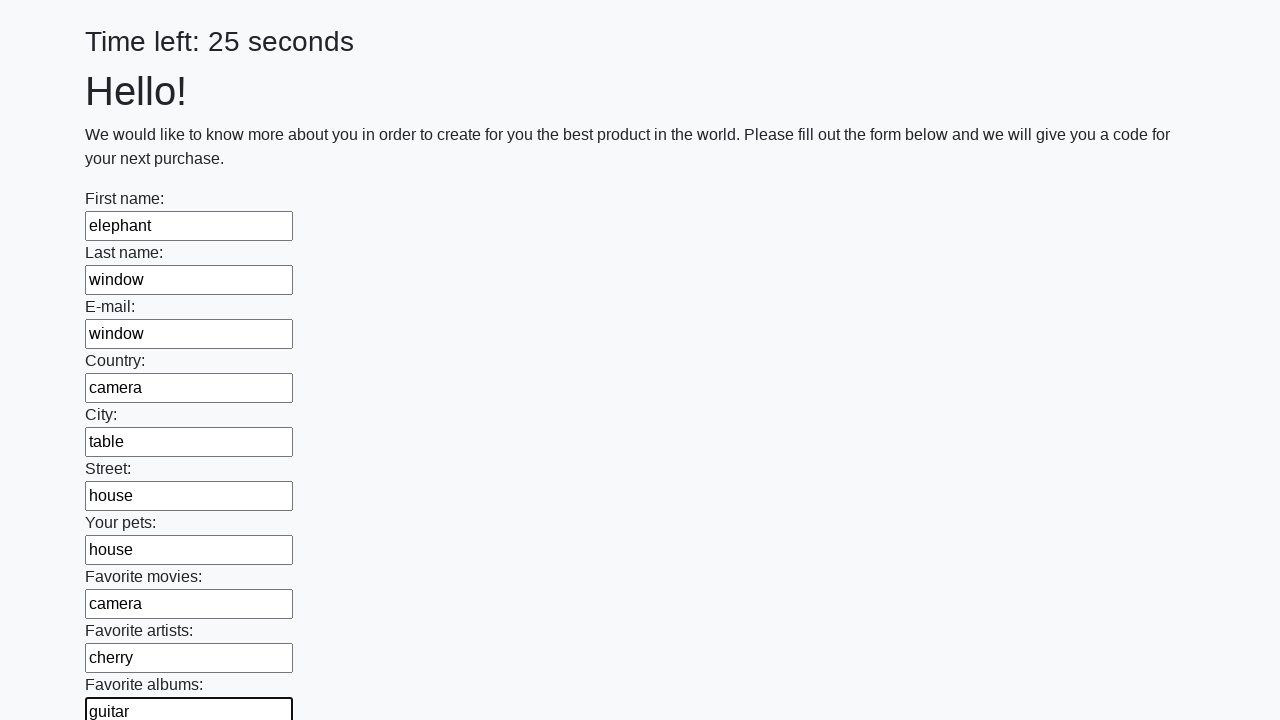

Filled input field with random word 'elephant' on input >> nth=10
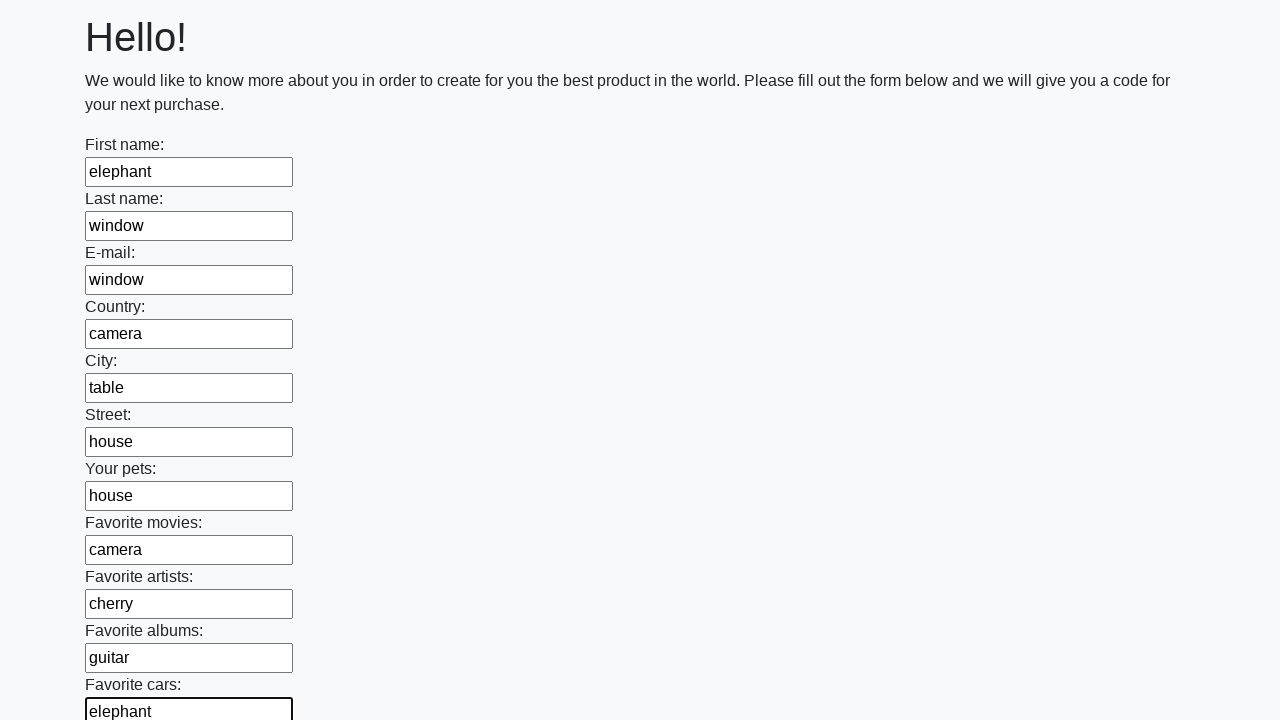

Filled input field with random word 'zebra' on input >> nth=11
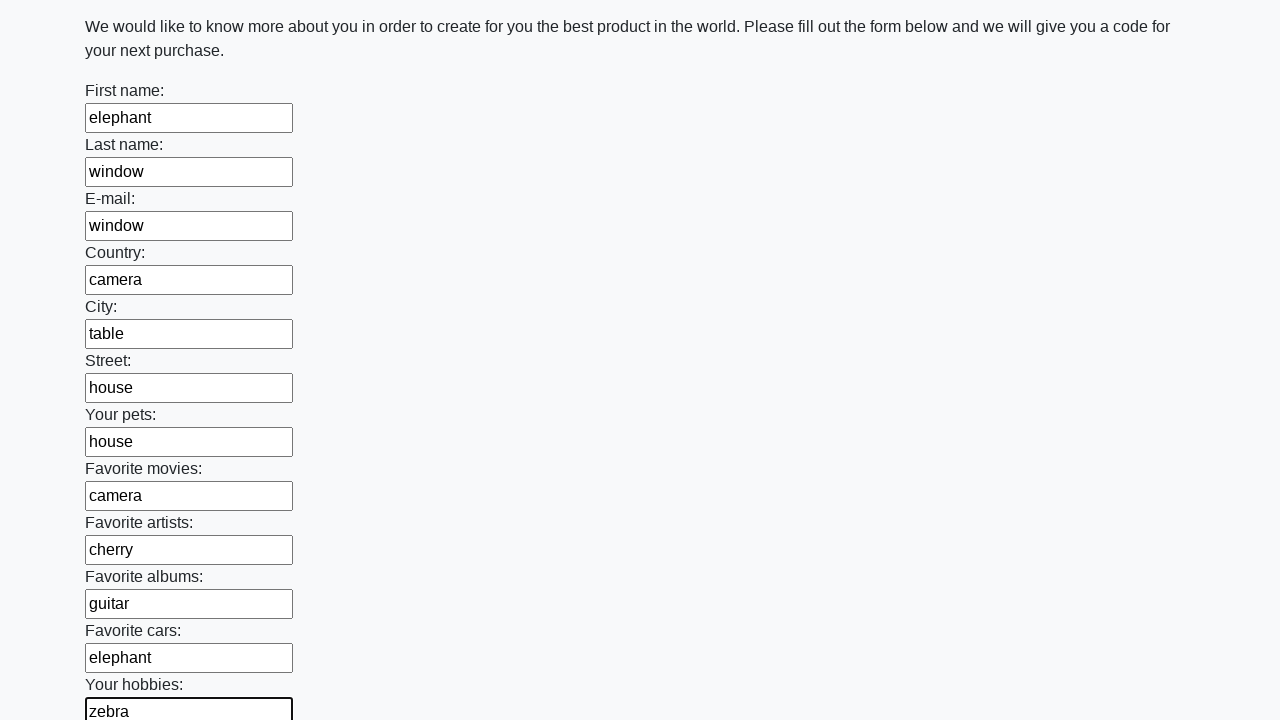

Filled input field with random word 'engine' on input >> nth=12
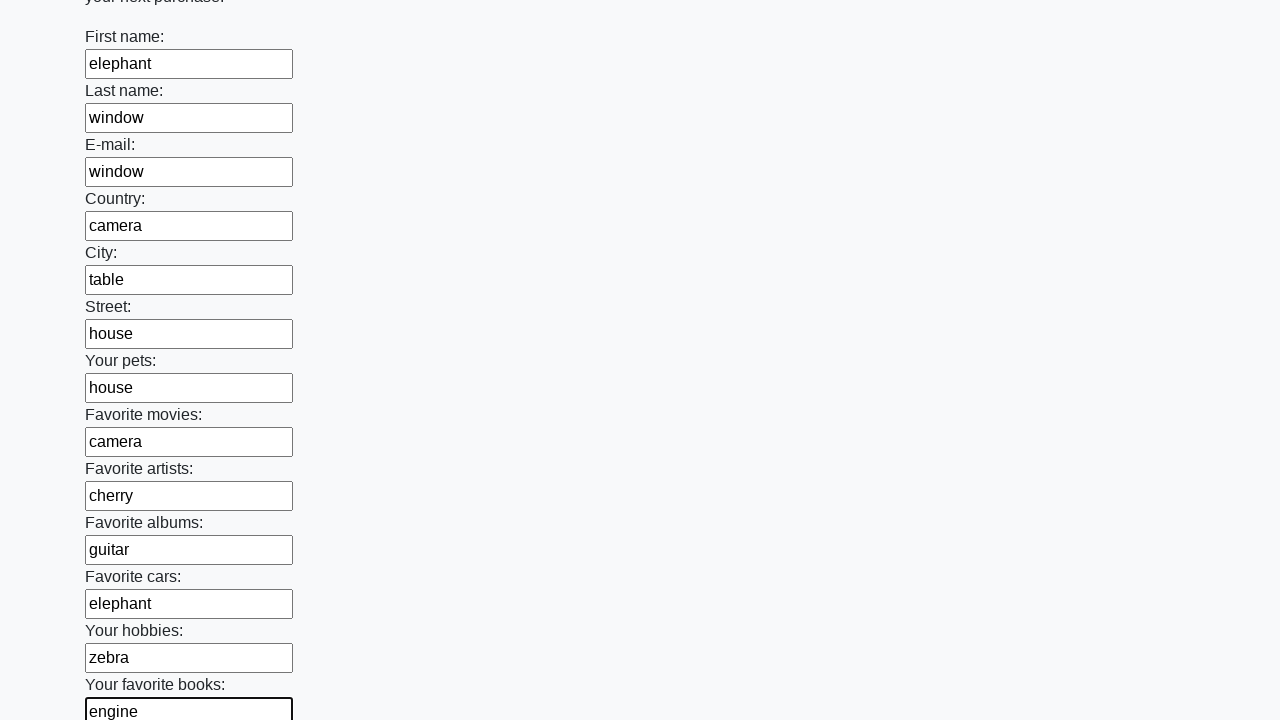

Filled input field with random word 'jacket' on input >> nth=13
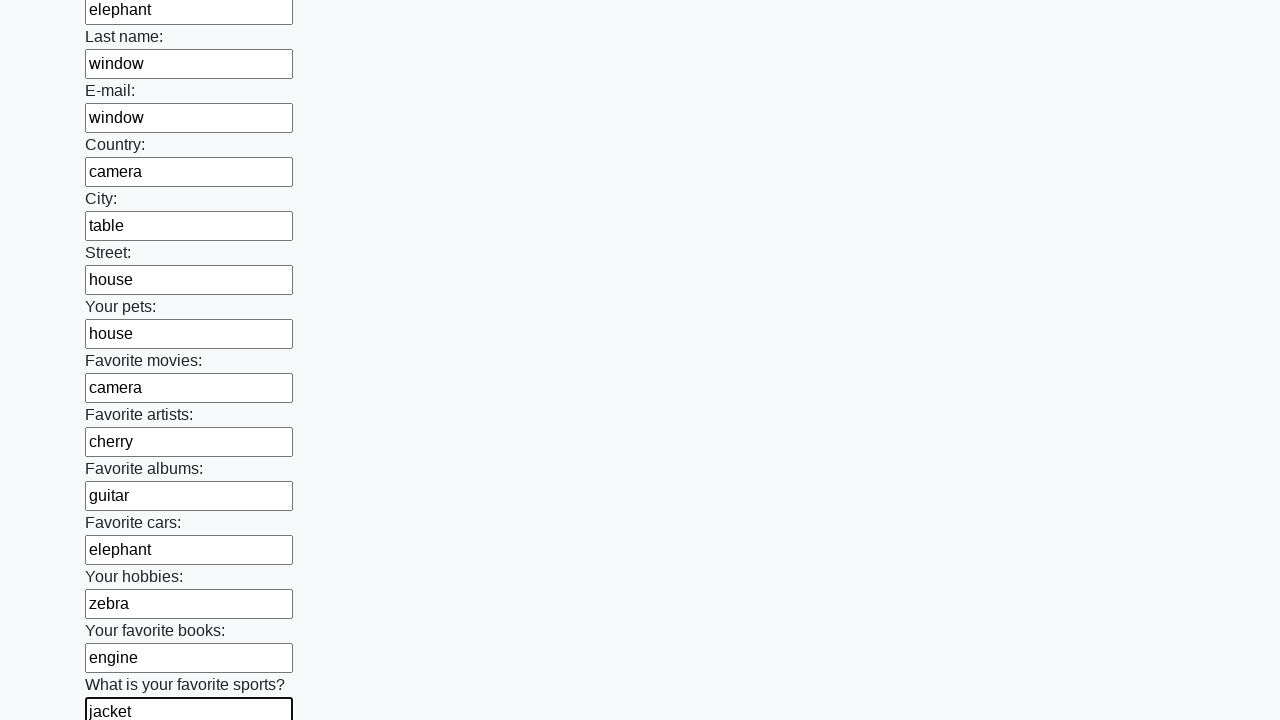

Filled input field with random word 'guitar' on input >> nth=14
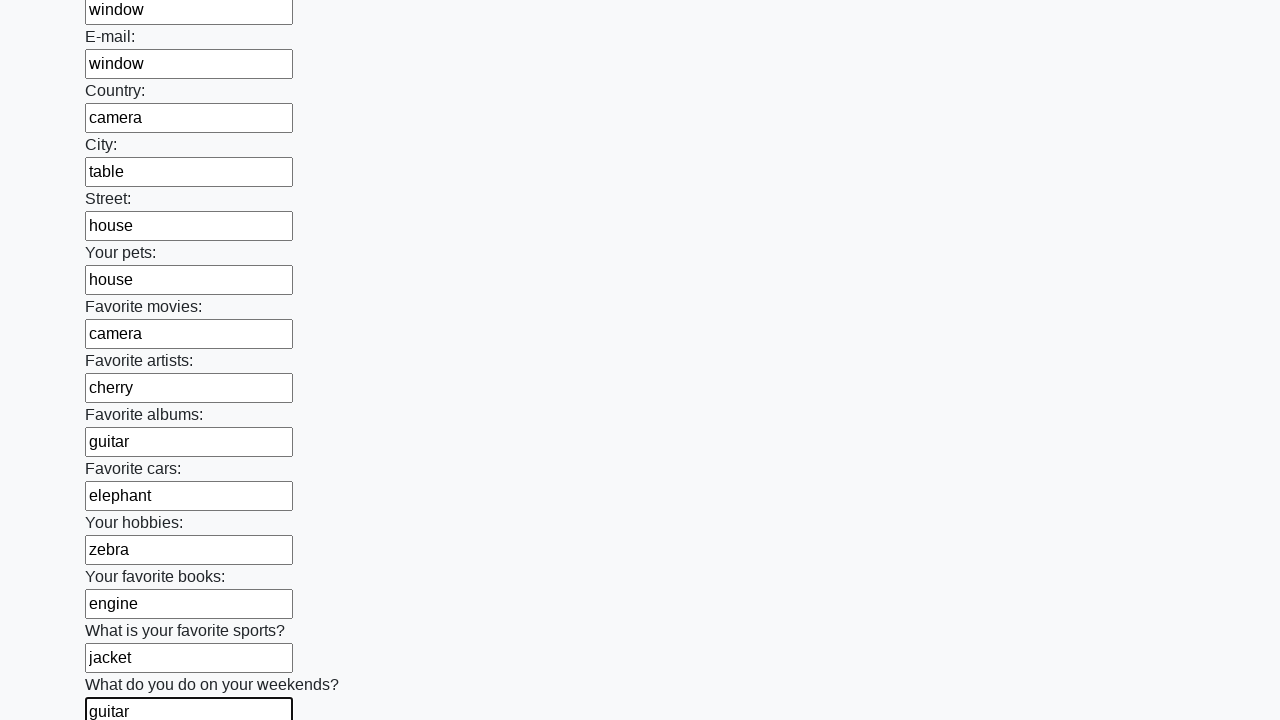

Filled input field with random word 'window' on input >> nth=15
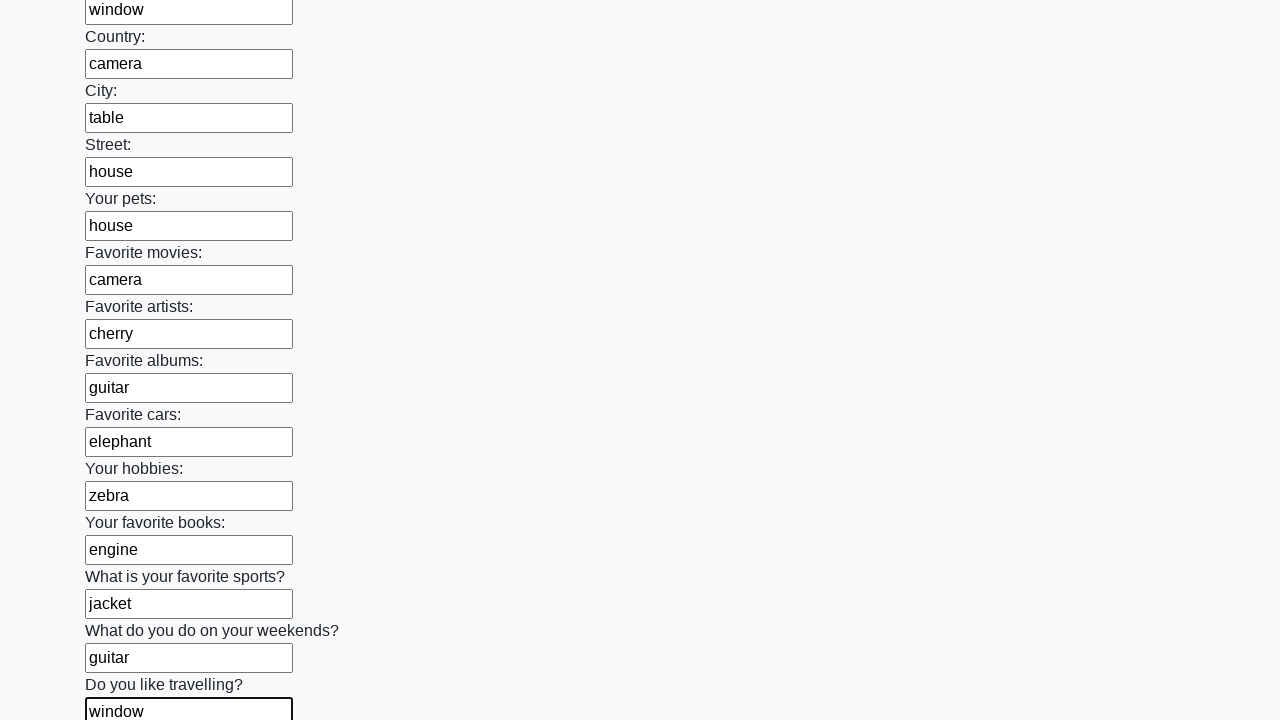

Filled input field with random word 'village' on input >> nth=16
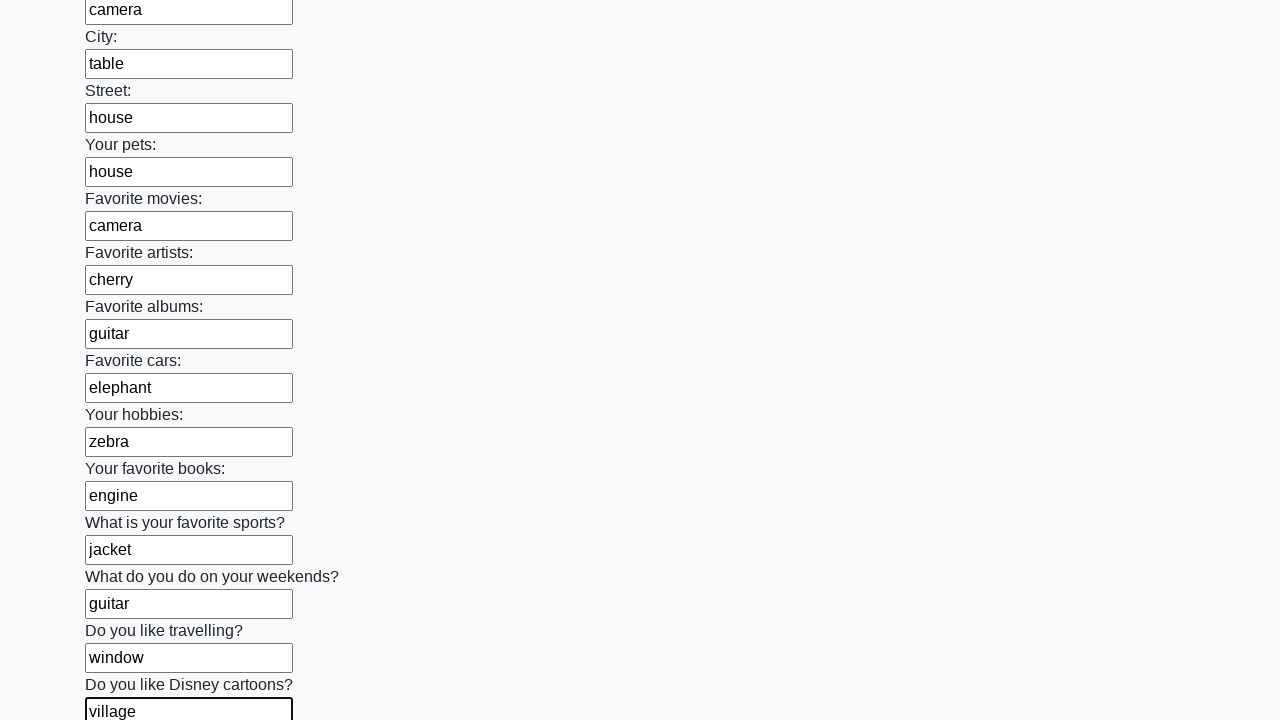

Filled input field with random word 'butterfly' on input >> nth=17
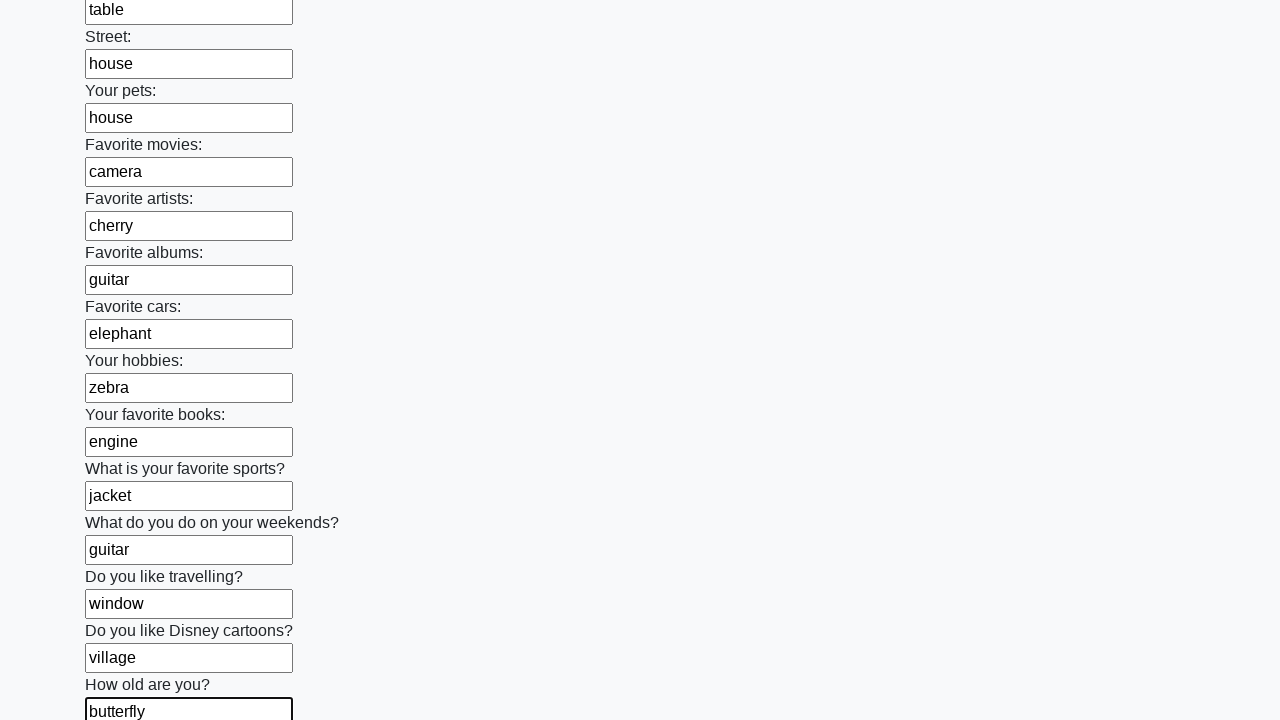

Filled input field with random word 'cherry' on input >> nth=18
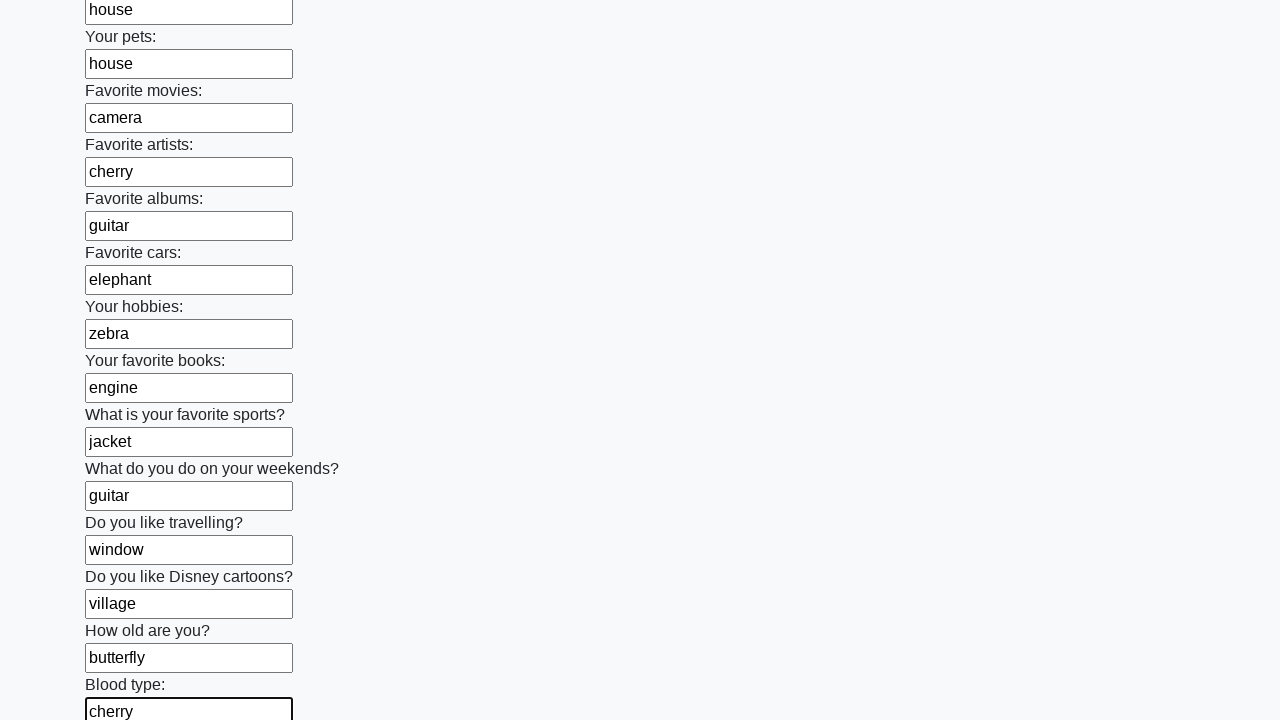

Filled input field with random word 'diamond' on input >> nth=19
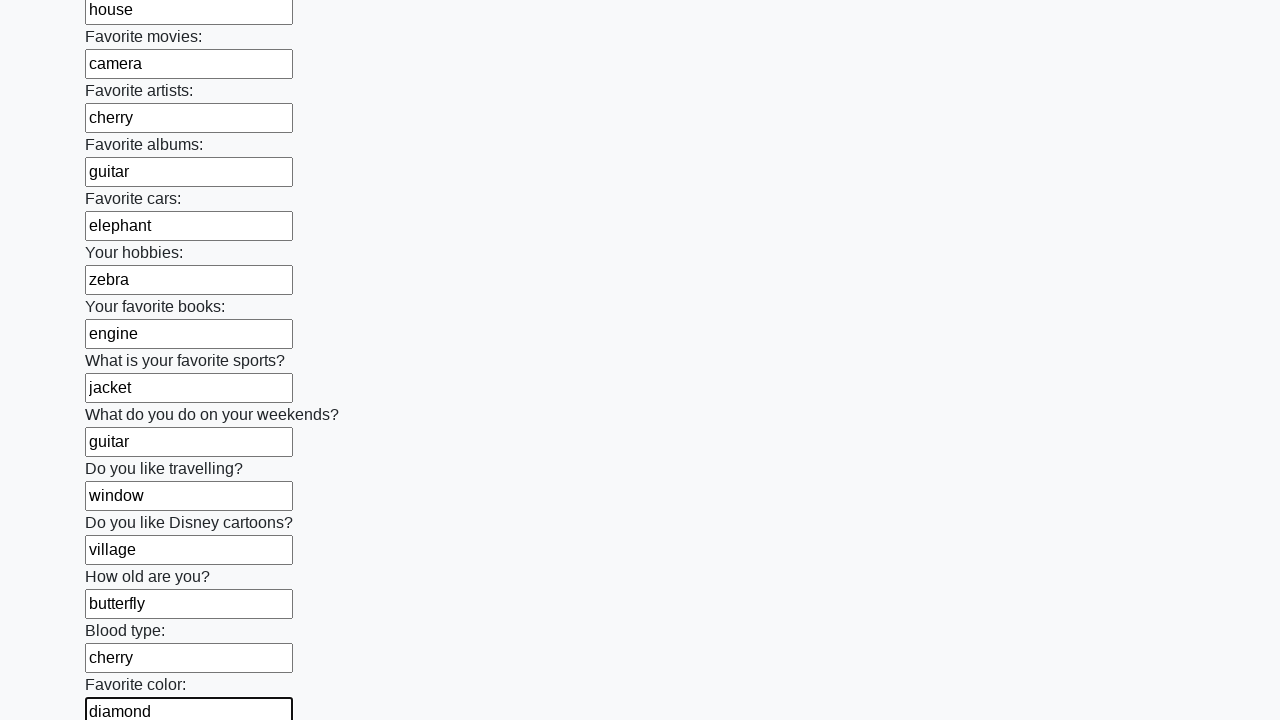

Filled input field with random word 'notebook' on input >> nth=20
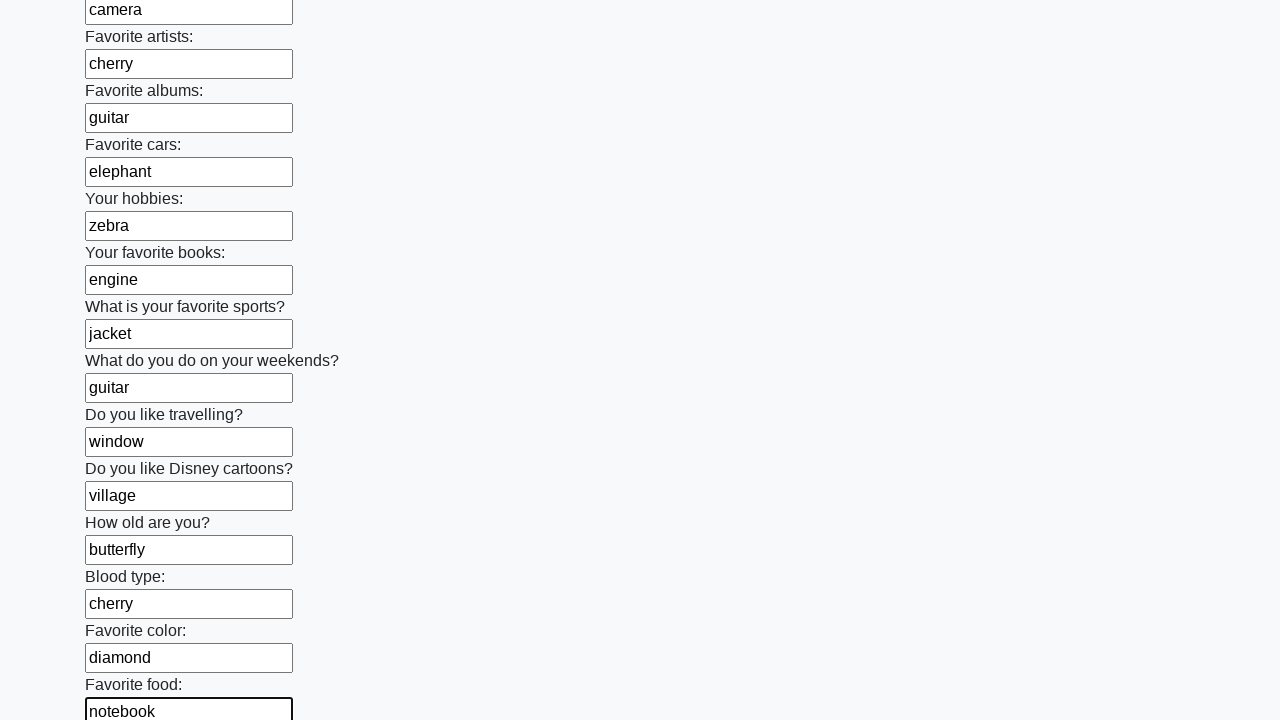

Filled input field with random word 'camera' on input >> nth=21
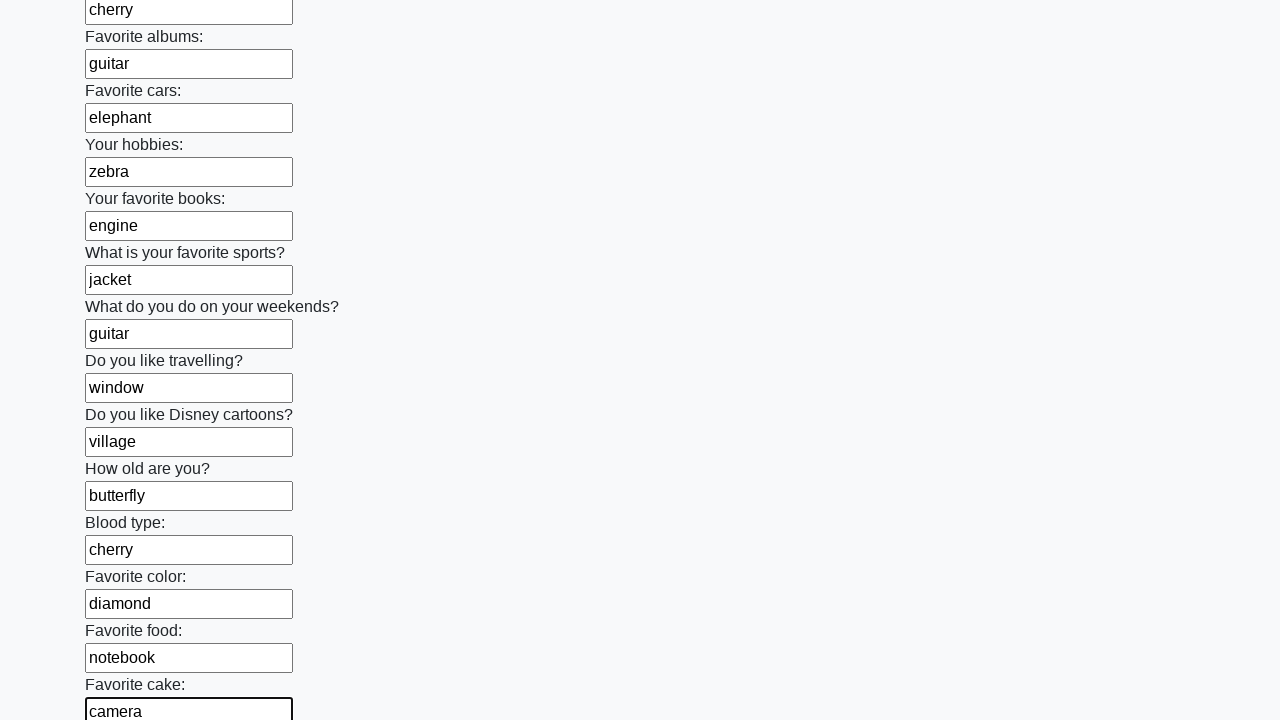

Filled input field with random word 'zebra' on input >> nth=22
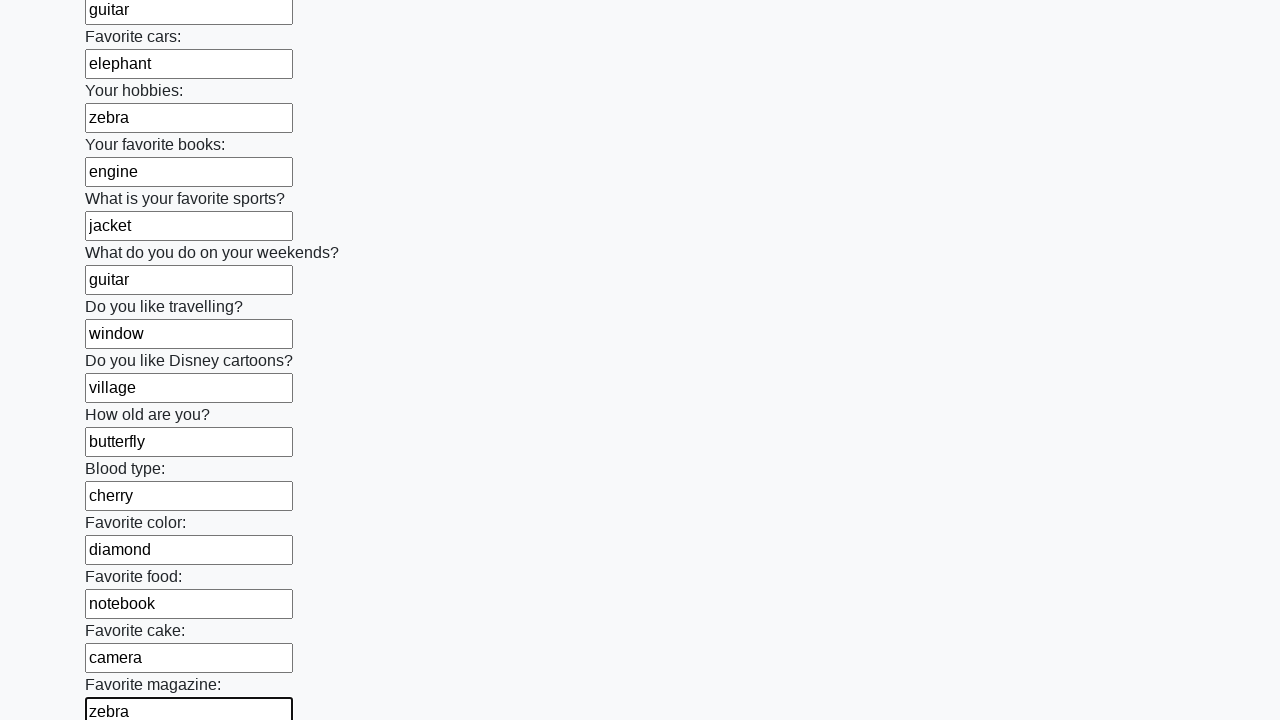

Filled input field with random word 'sunset' on input >> nth=23
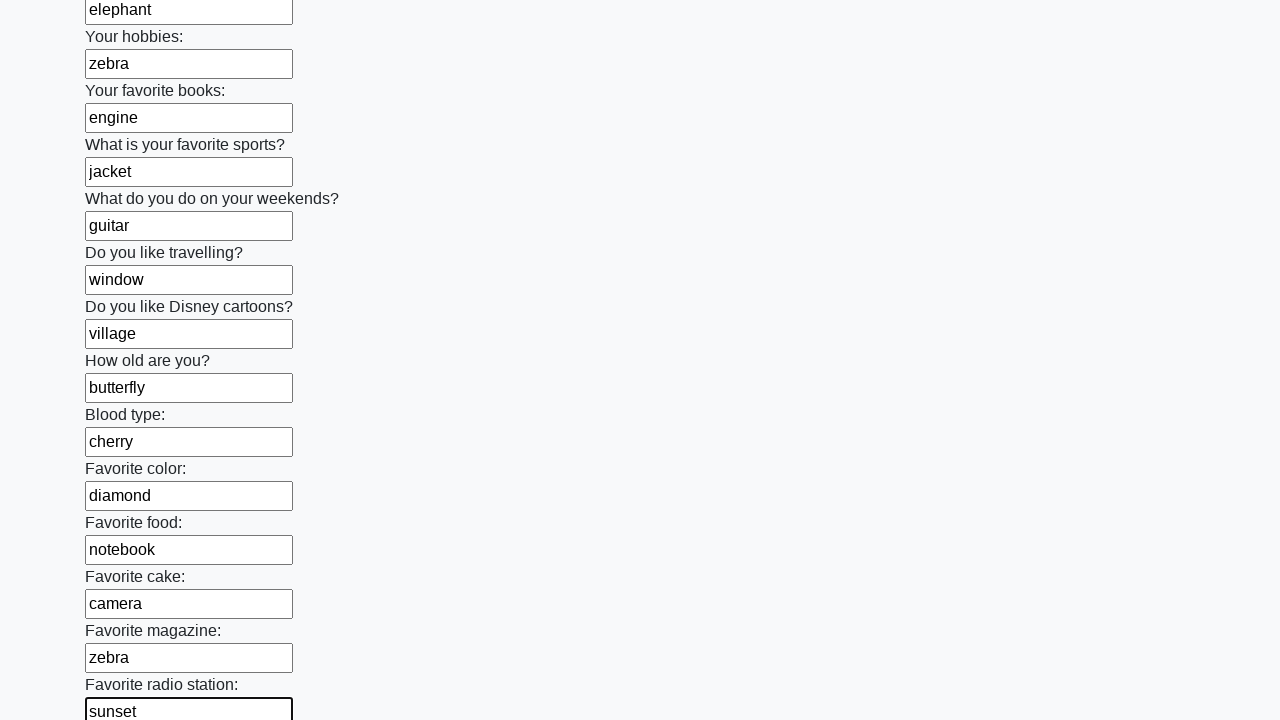

Filled input field with random word 'pencil' on input >> nth=24
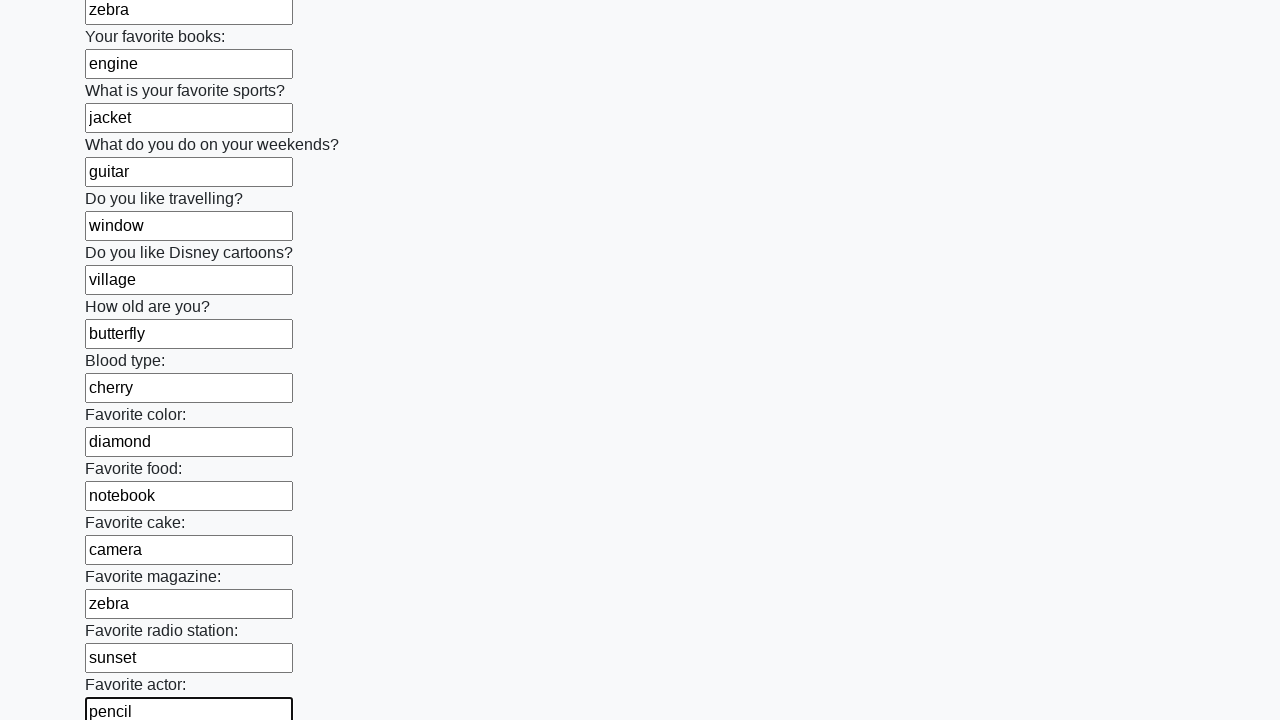

Filled input field with random word 'guitar' on input >> nth=25
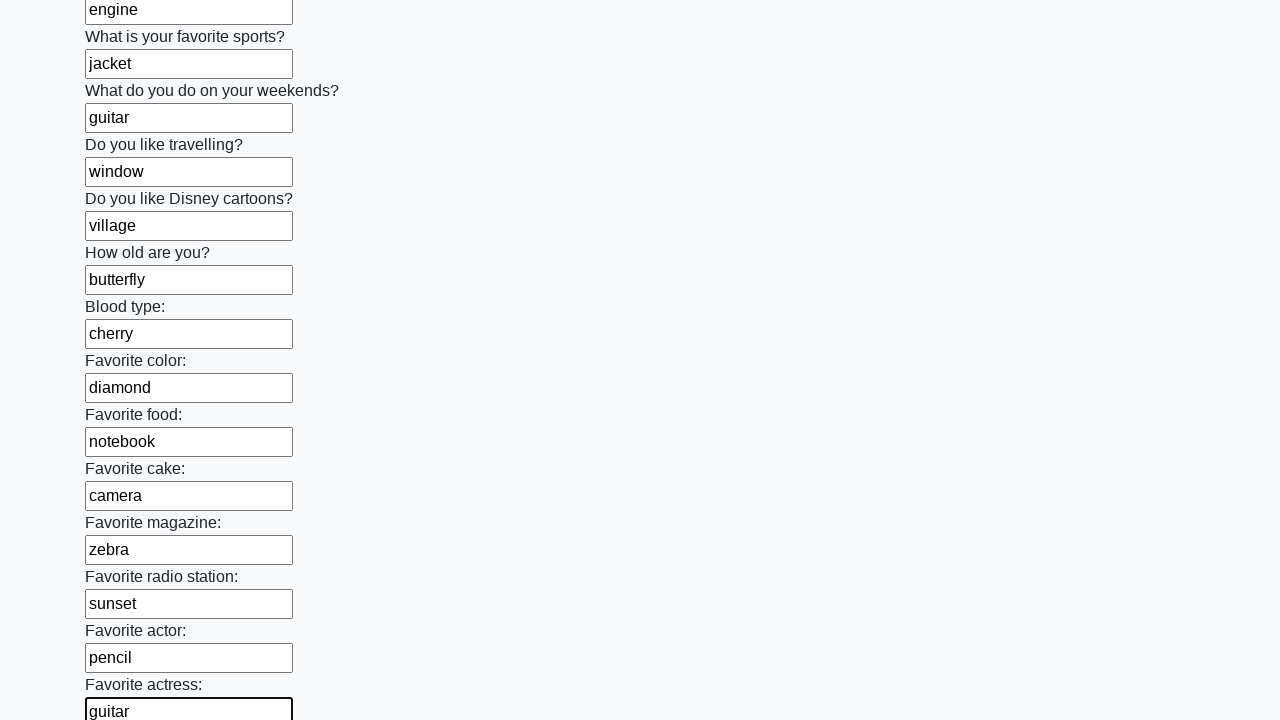

Filled input field with random word 'ocean' on input >> nth=26
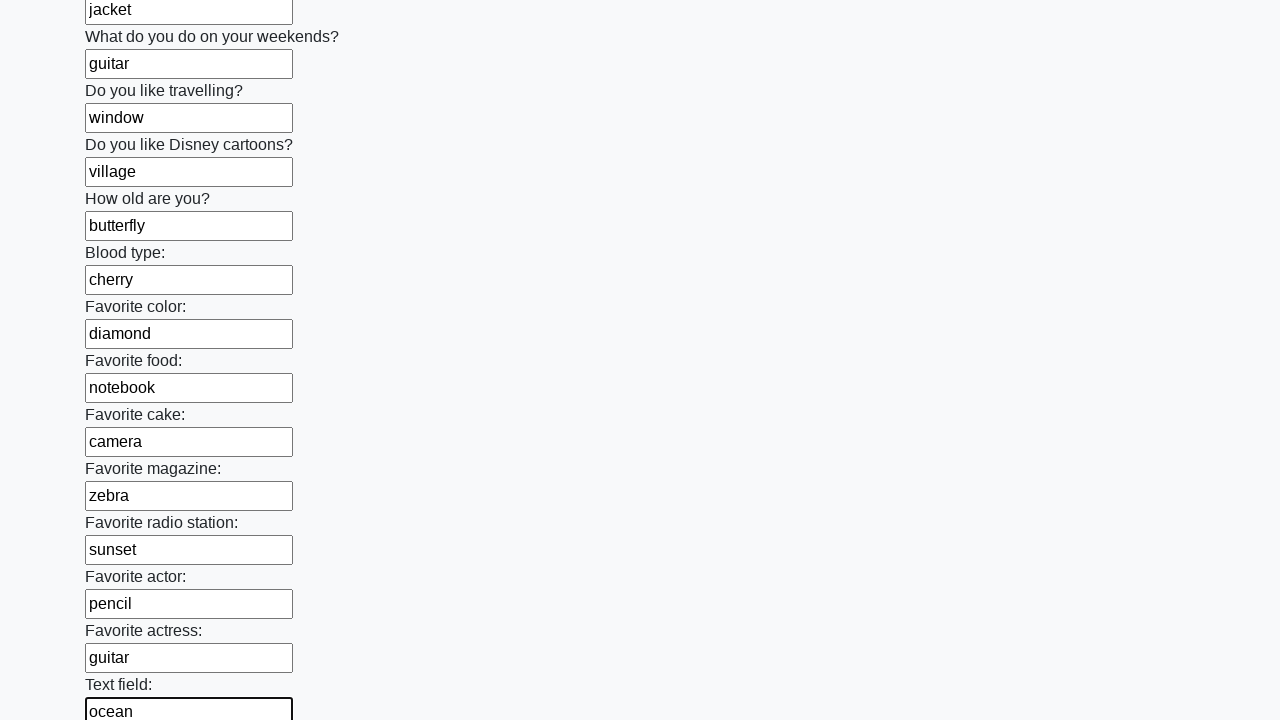

Filled input field with random word 'river' on input >> nth=27
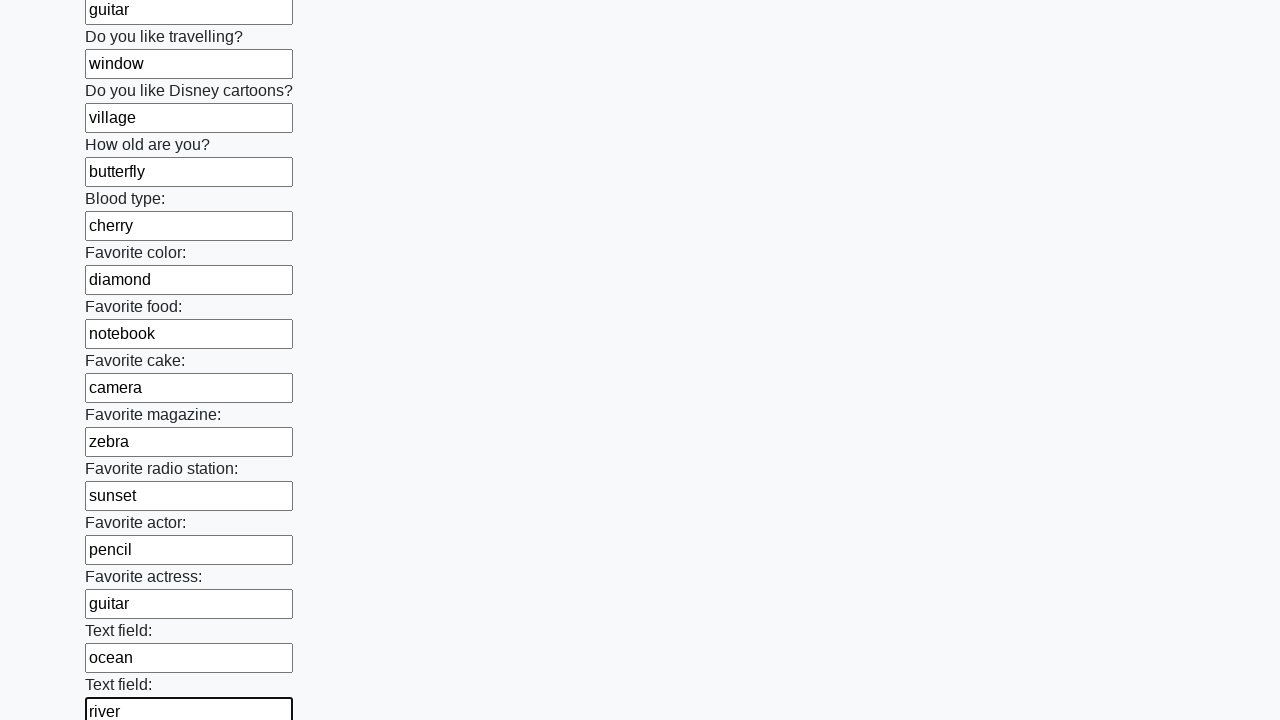

Filled input field with random word 'butterfly' on input >> nth=28
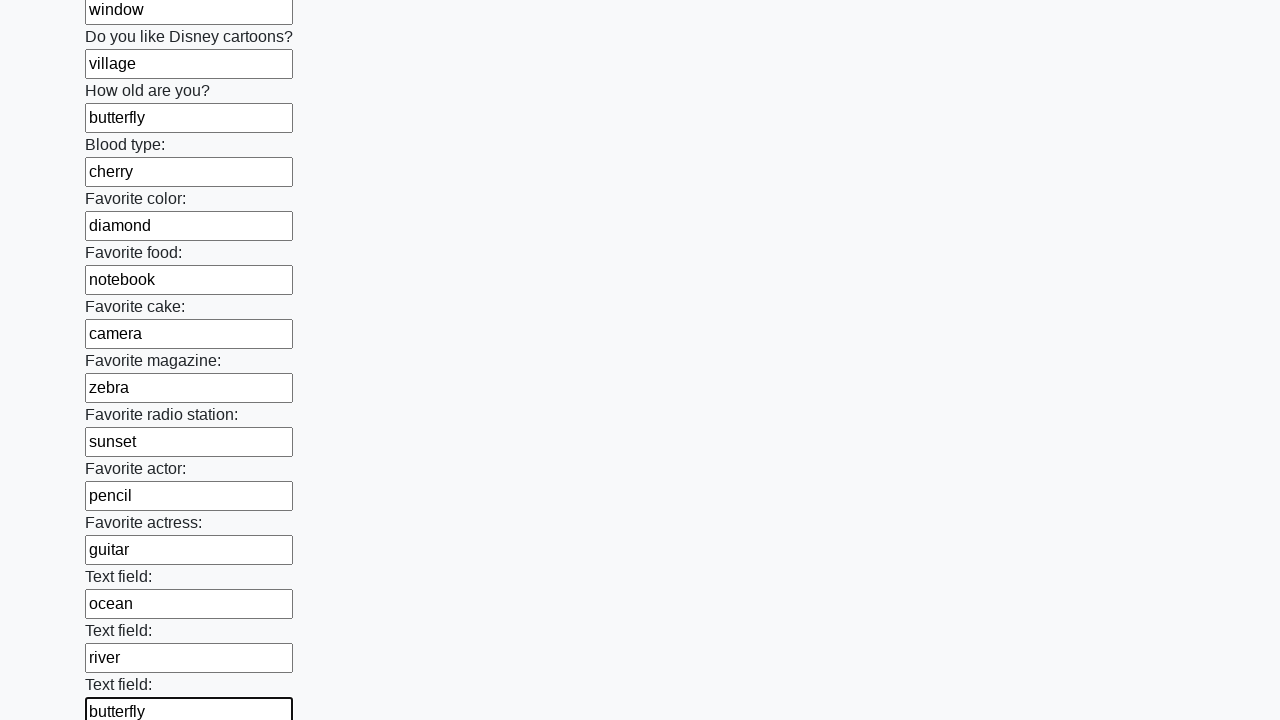

Filled input field with random word 'mountain' on input >> nth=29
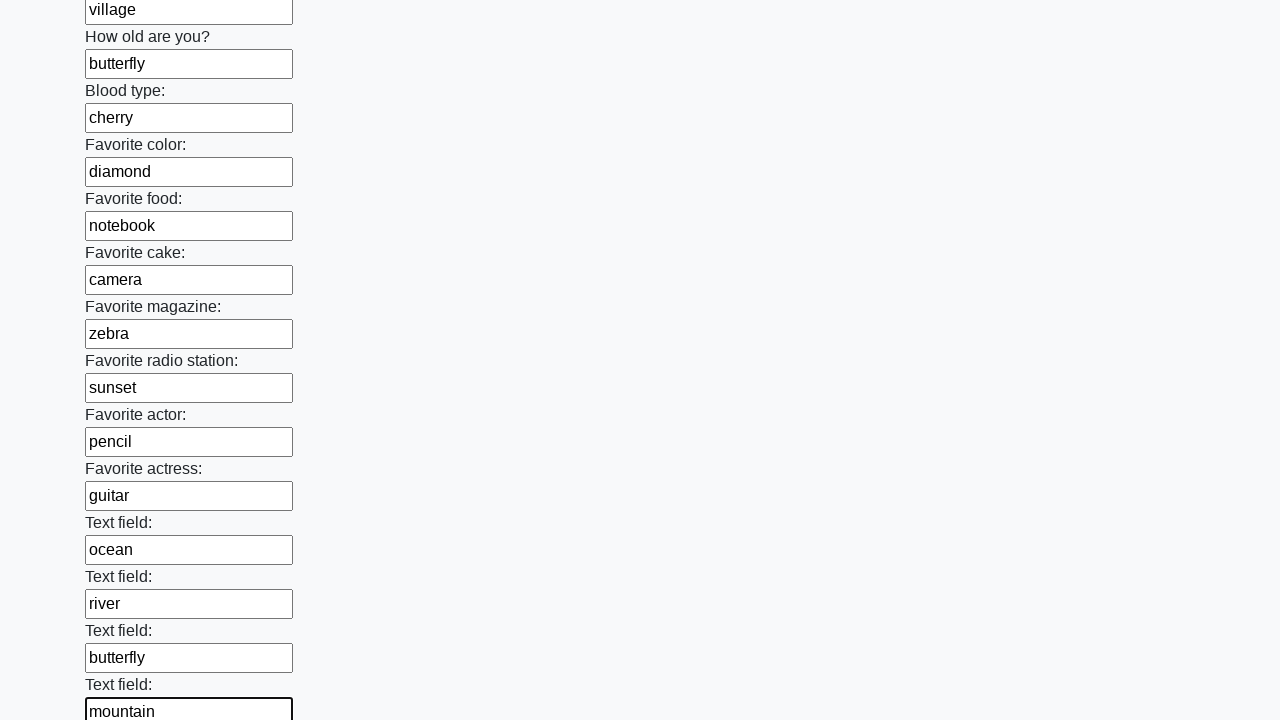

Filled input field with random word 'apple' on input >> nth=30
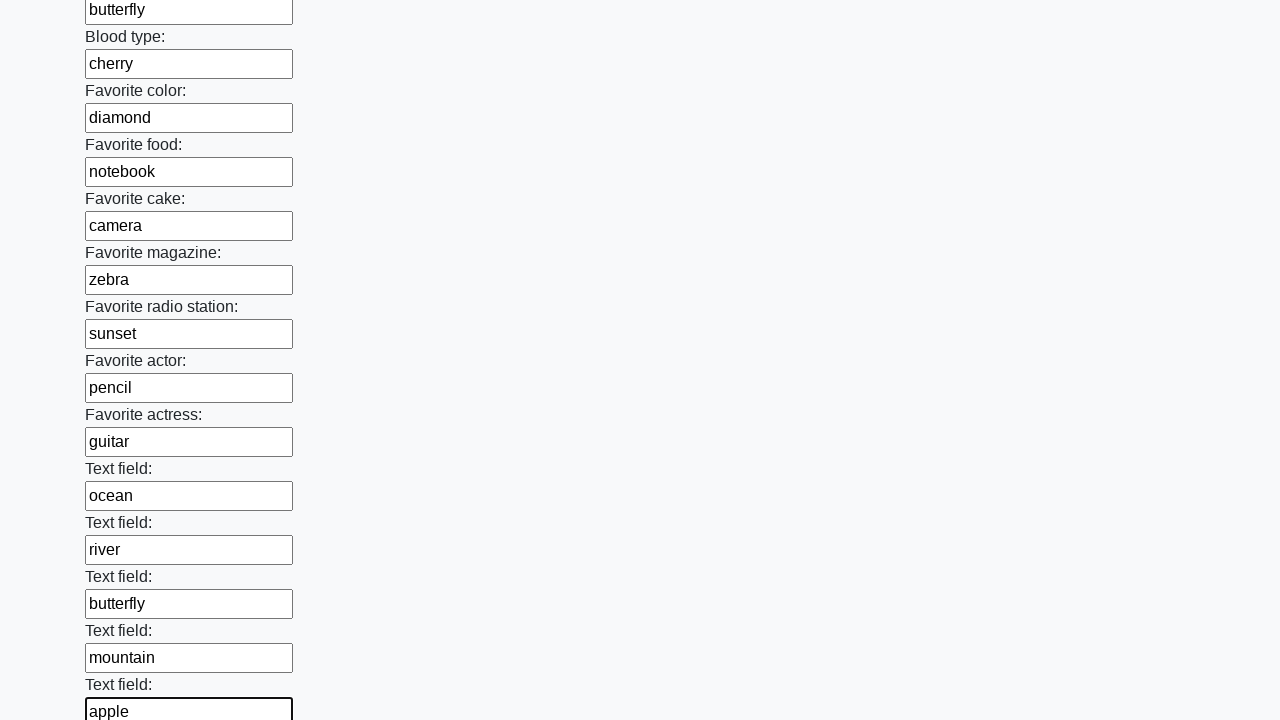

Filled input field with random word 'notebook' on input >> nth=31
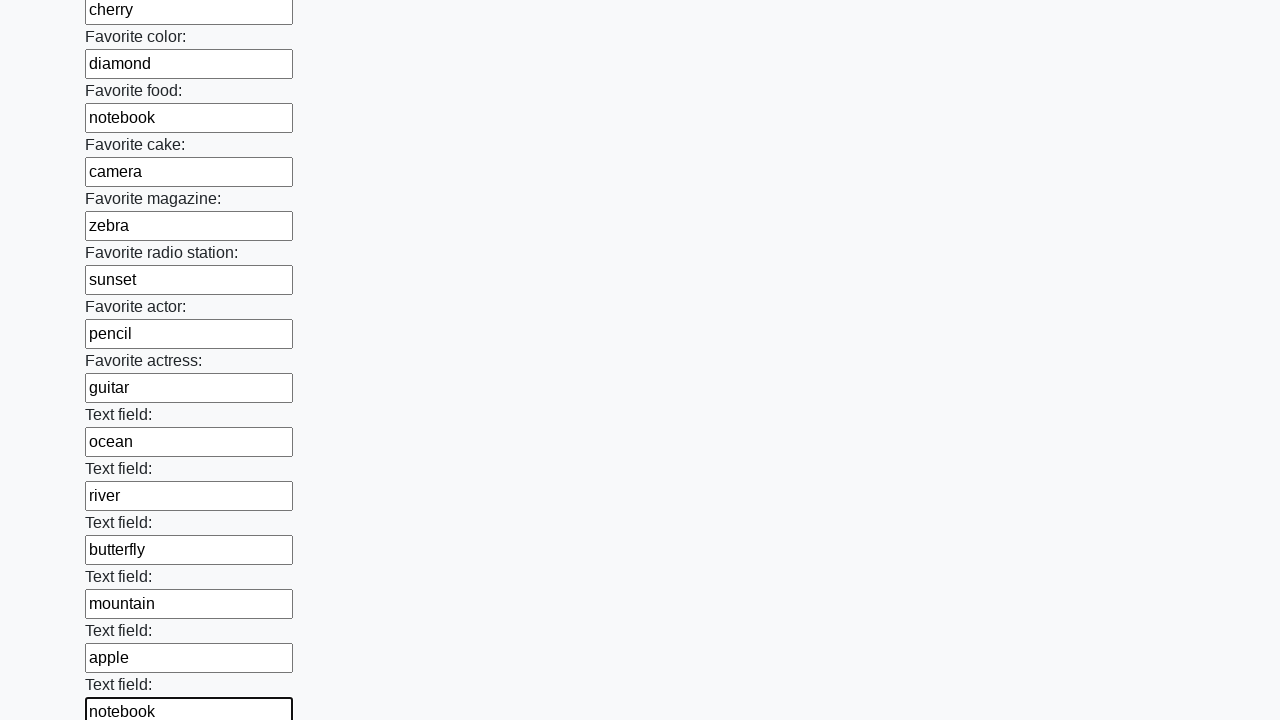

Filled input field with random word 'cherry' on input >> nth=32
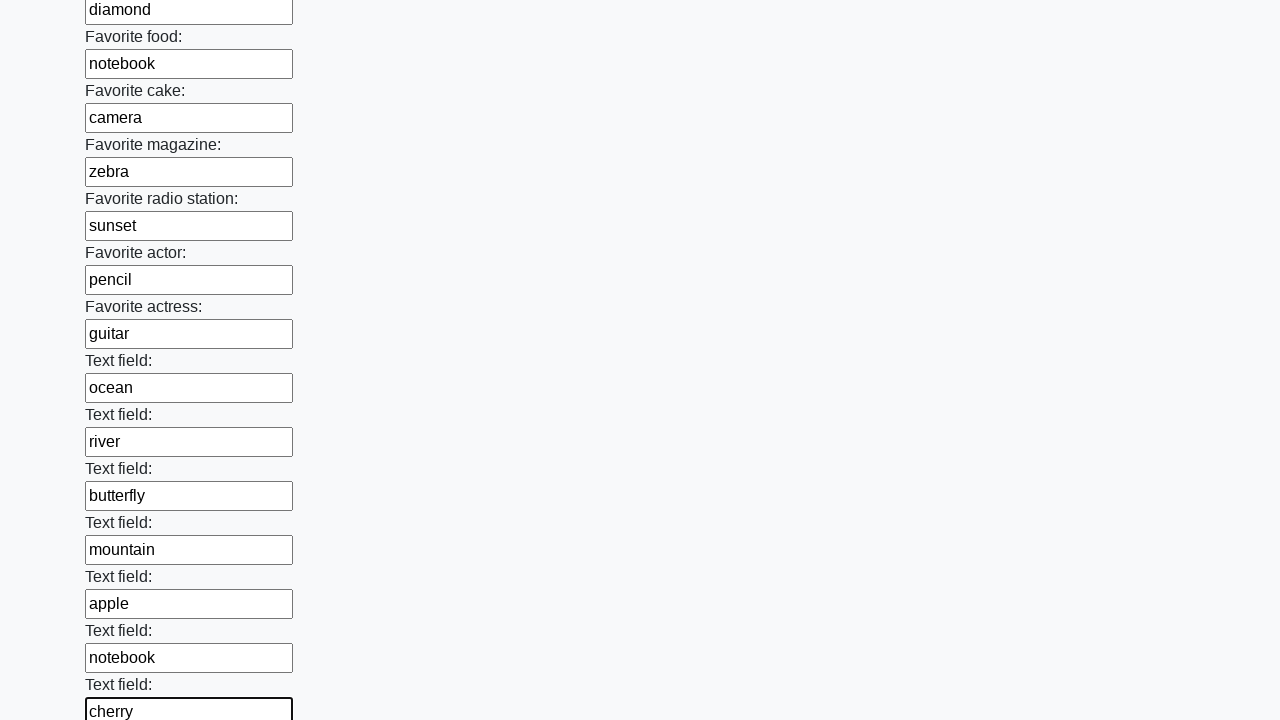

Filled input field with random word 'notebook' on input >> nth=33
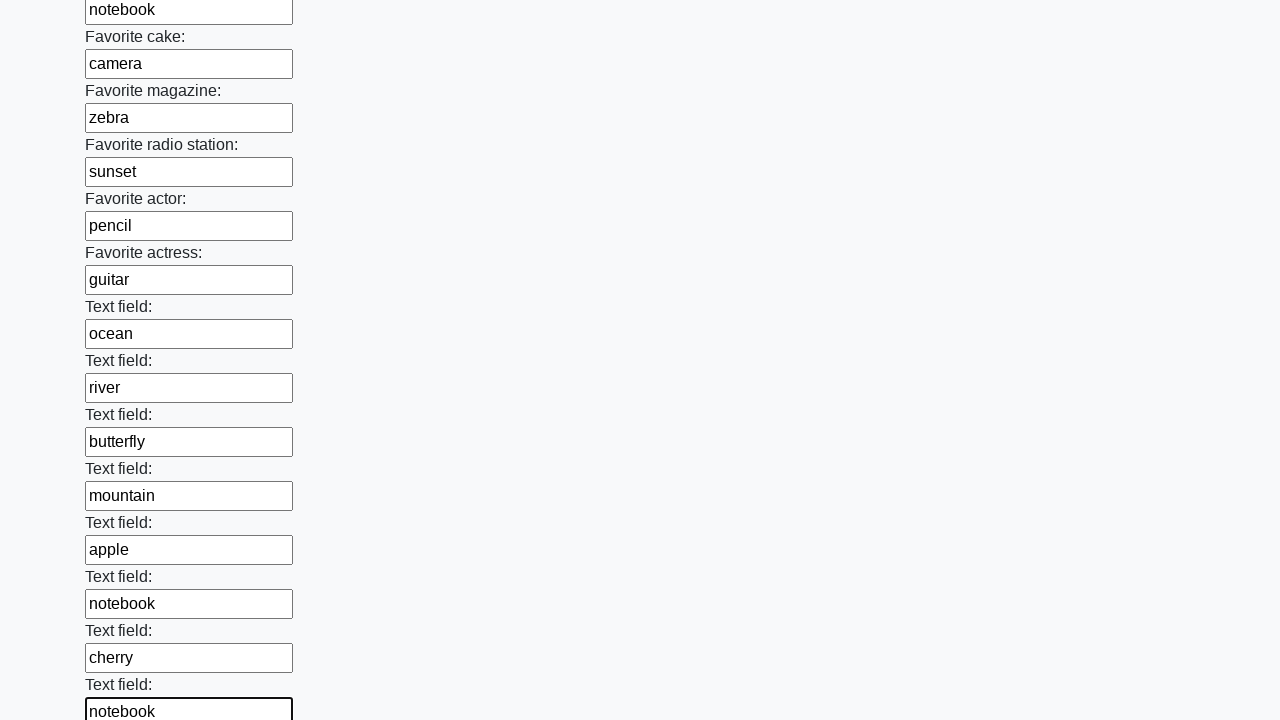

Filled input field with random word 'lemon' on input >> nth=34
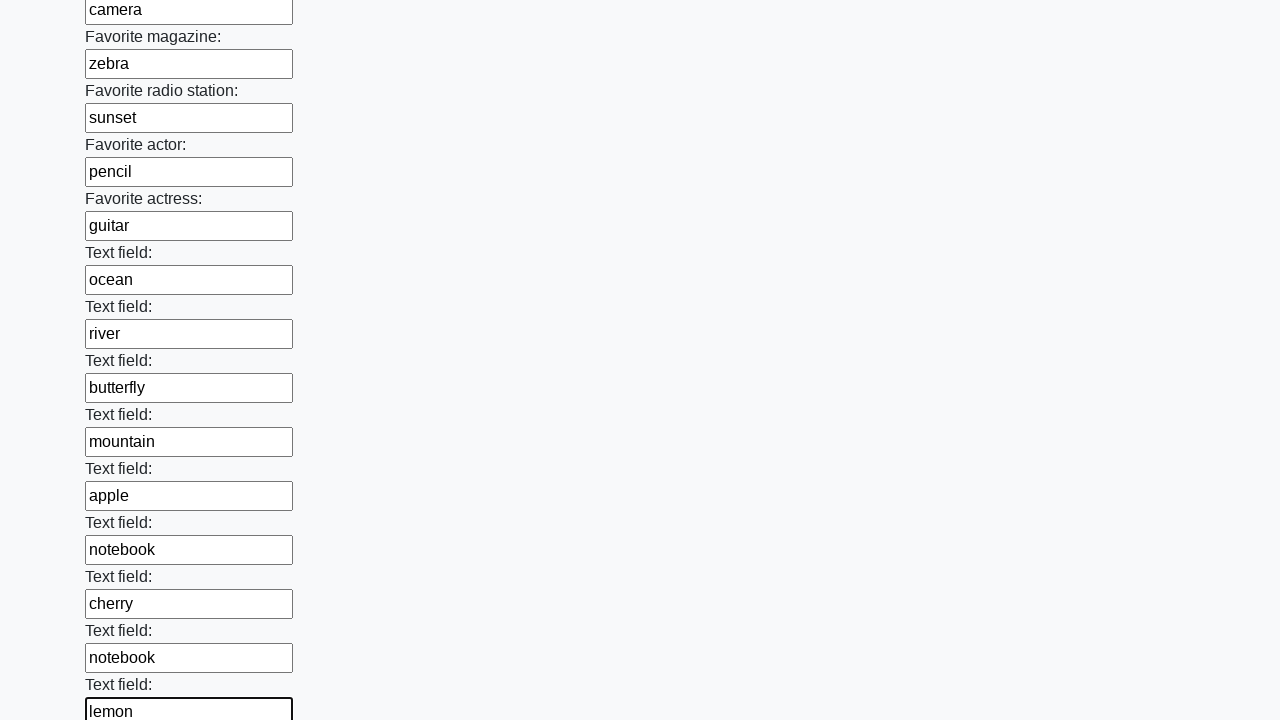

Filled input field with random word 'quarter' on input >> nth=35
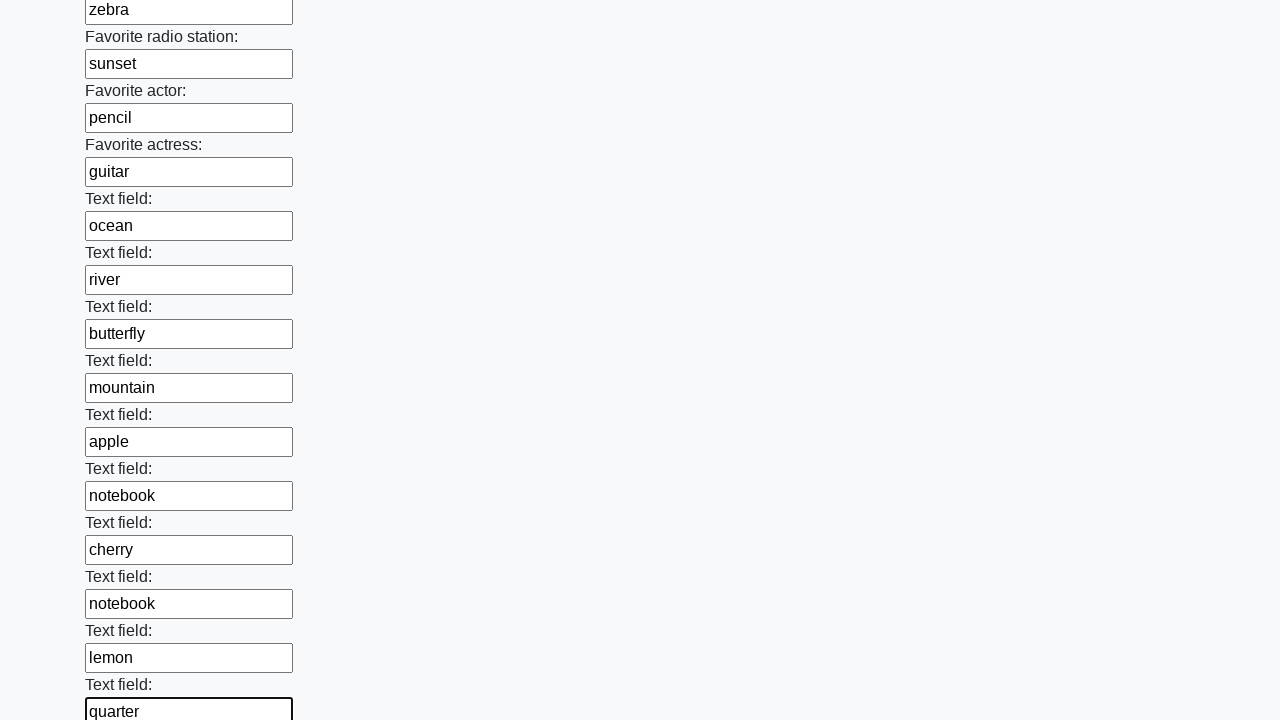

Filled input field with random word 'lemon' on input >> nth=36
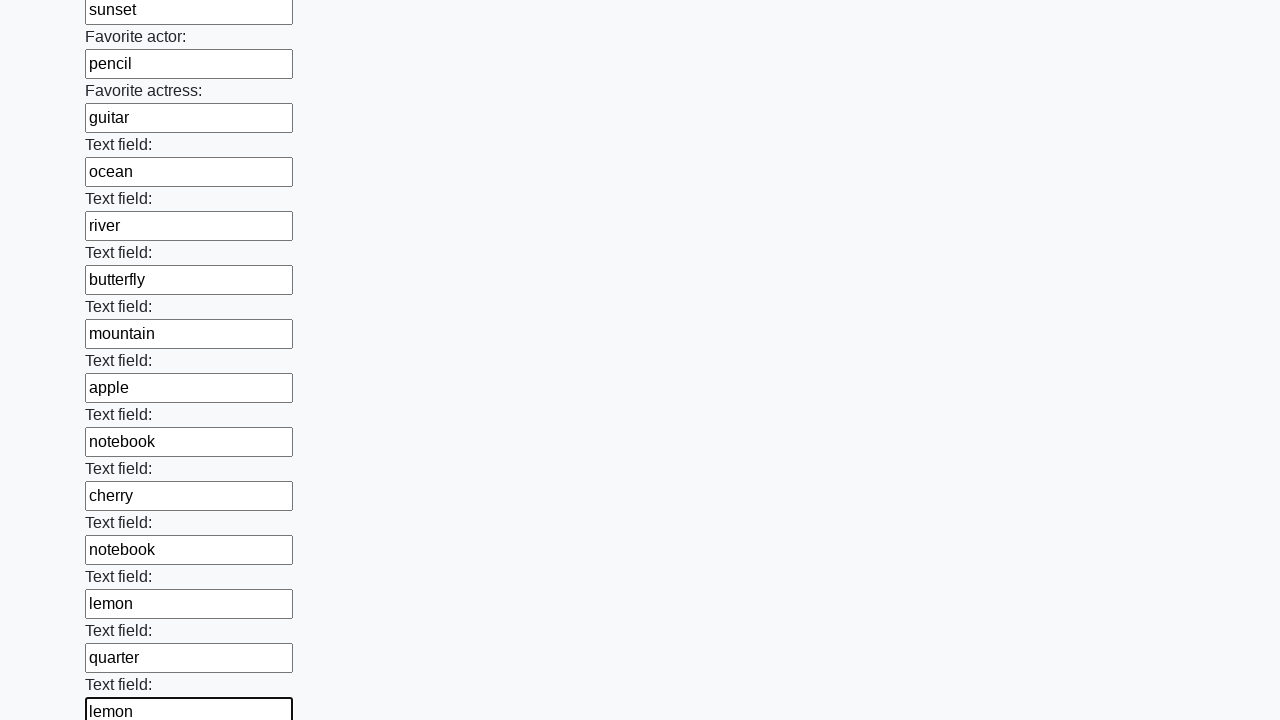

Filled input field with random word 'mountain' on input >> nth=37
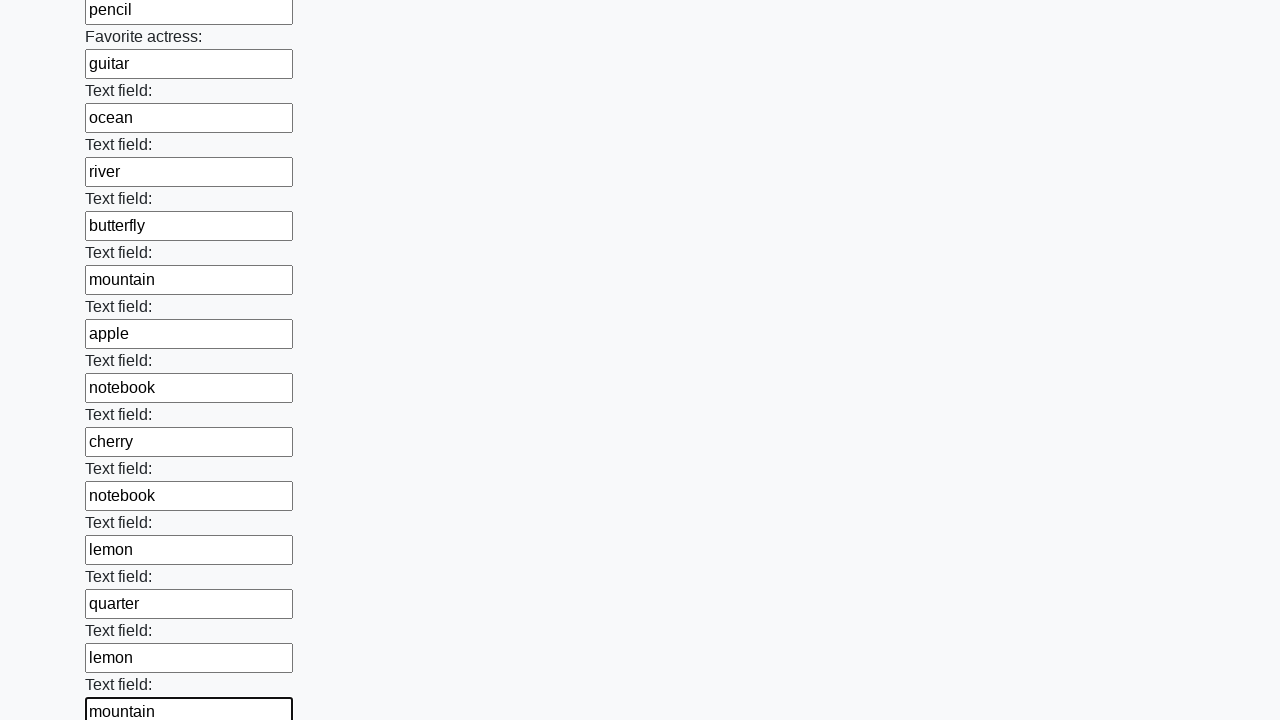

Filled input field with random word 'butterfly' on input >> nth=38
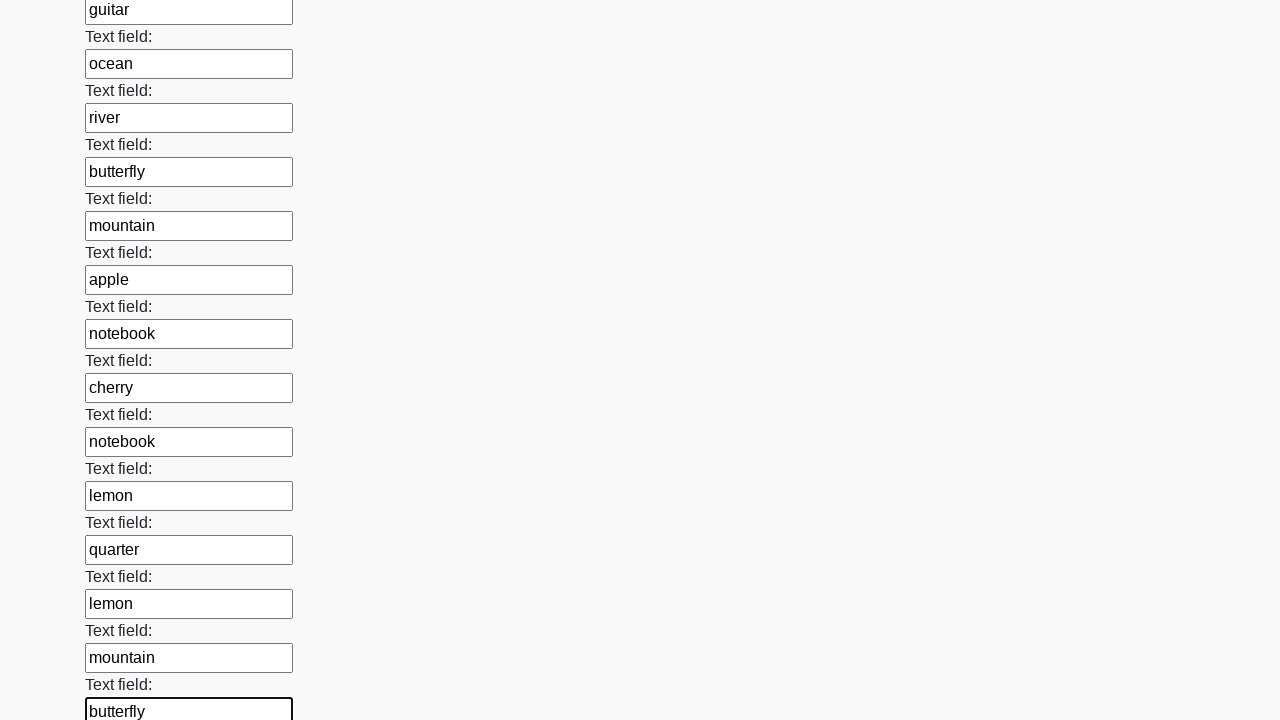

Filled input field with random word 'butterfly' on input >> nth=39
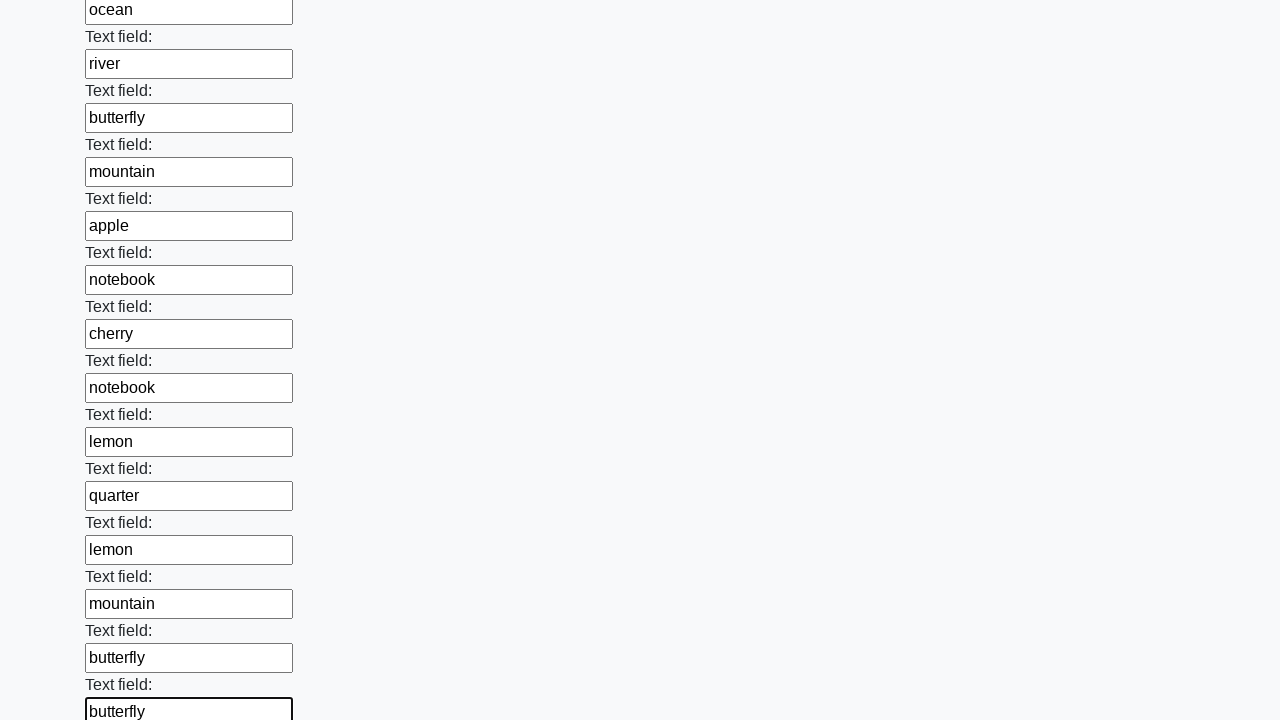

Filled input field with random word 'yellow' on input >> nth=40
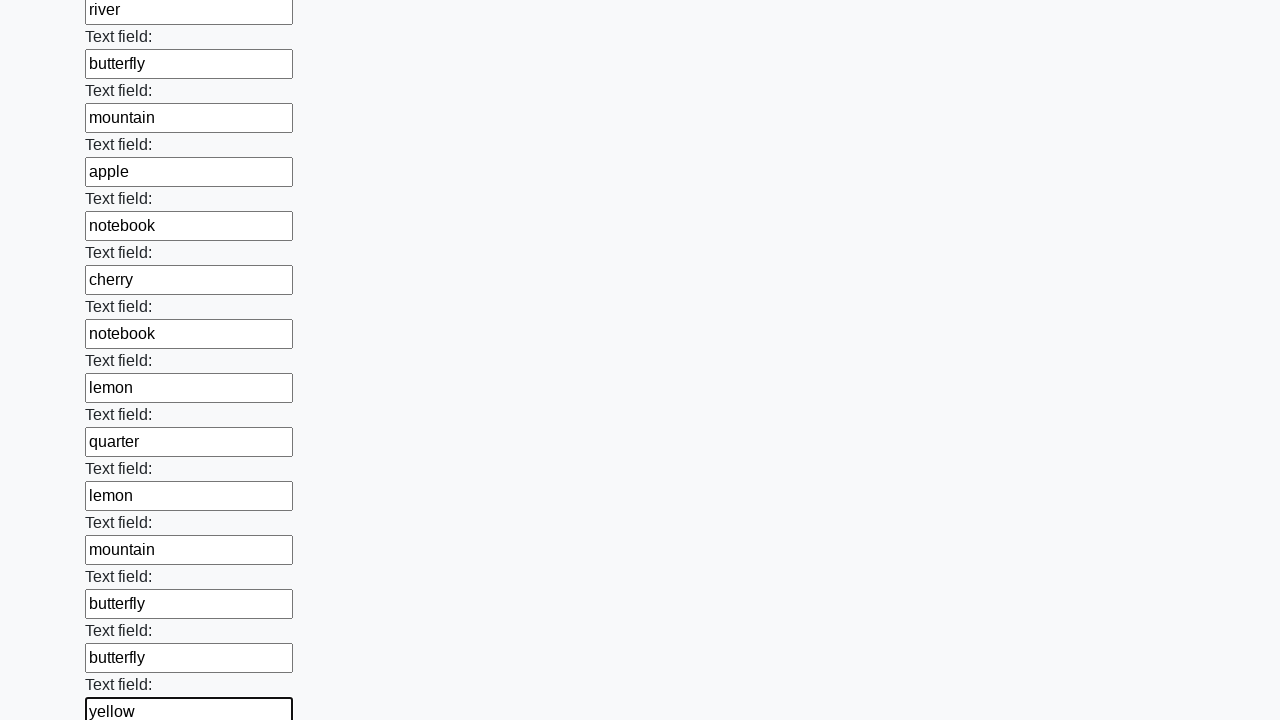

Filled input field with random word 'cherry' on input >> nth=41
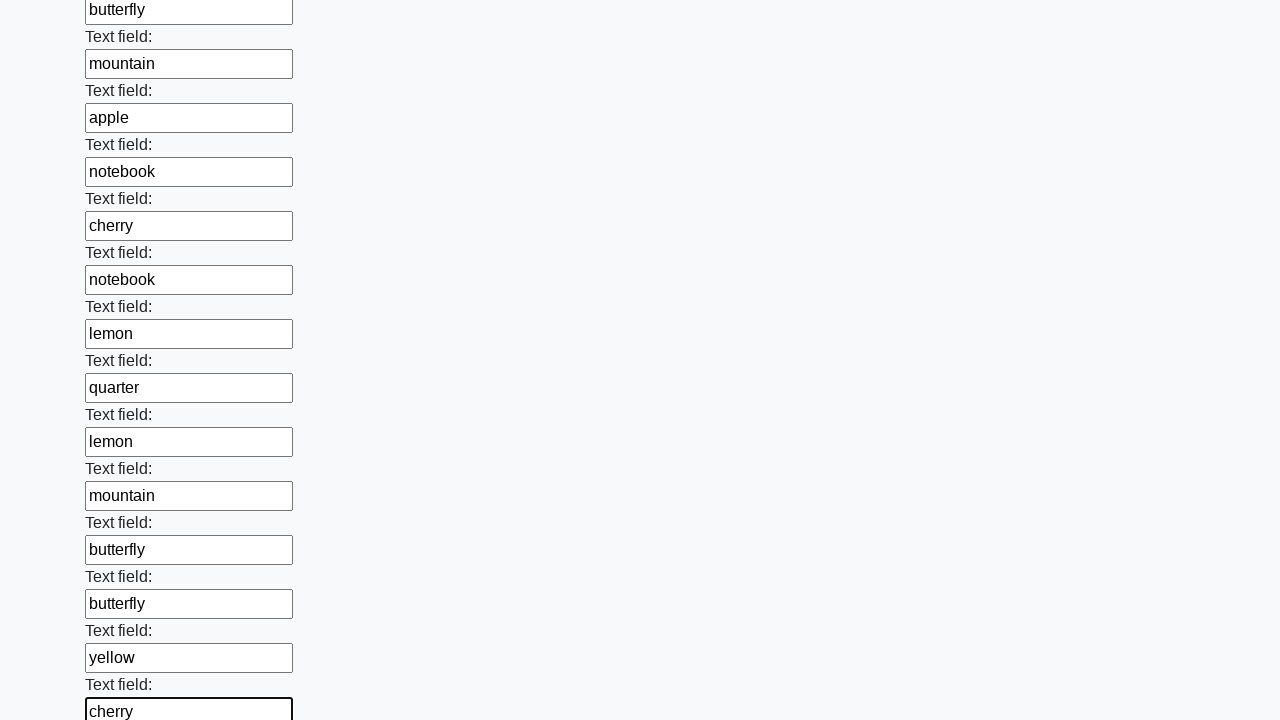

Filled input field with random word 'yellow' on input >> nth=42
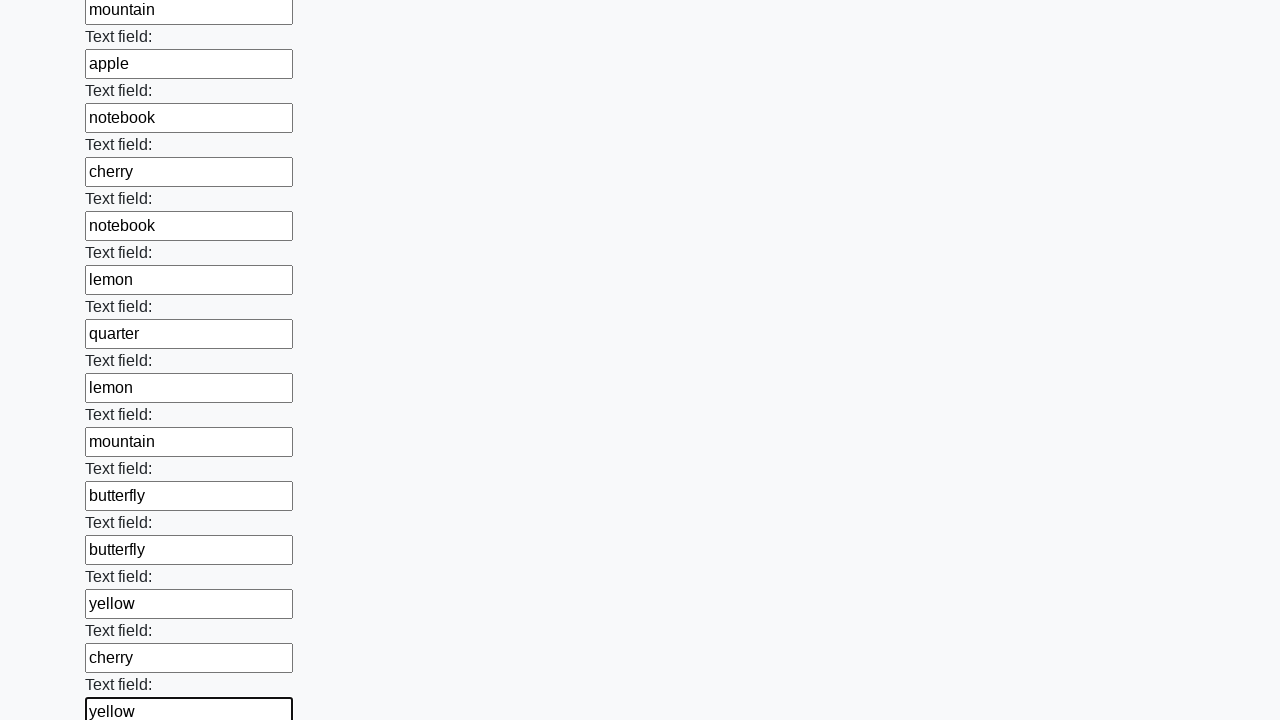

Filled input field with random word 'mountain' on input >> nth=43
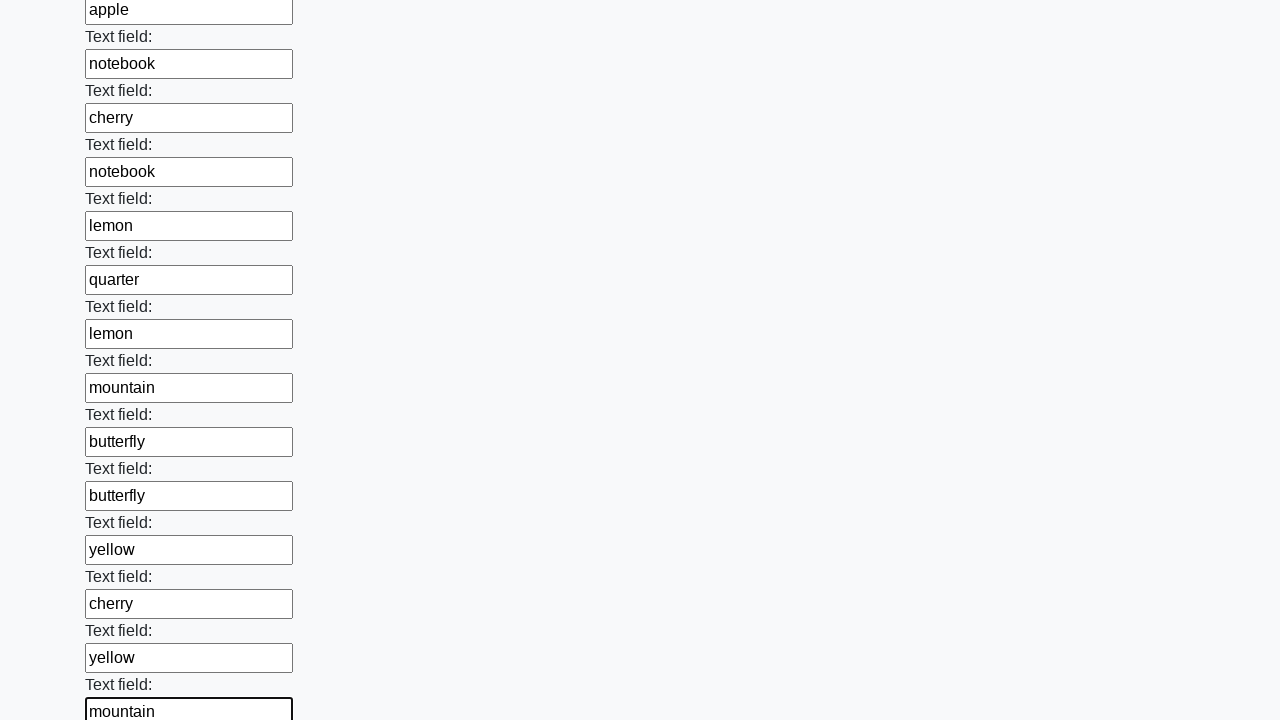

Filled input field with random word 'river' on input >> nth=44
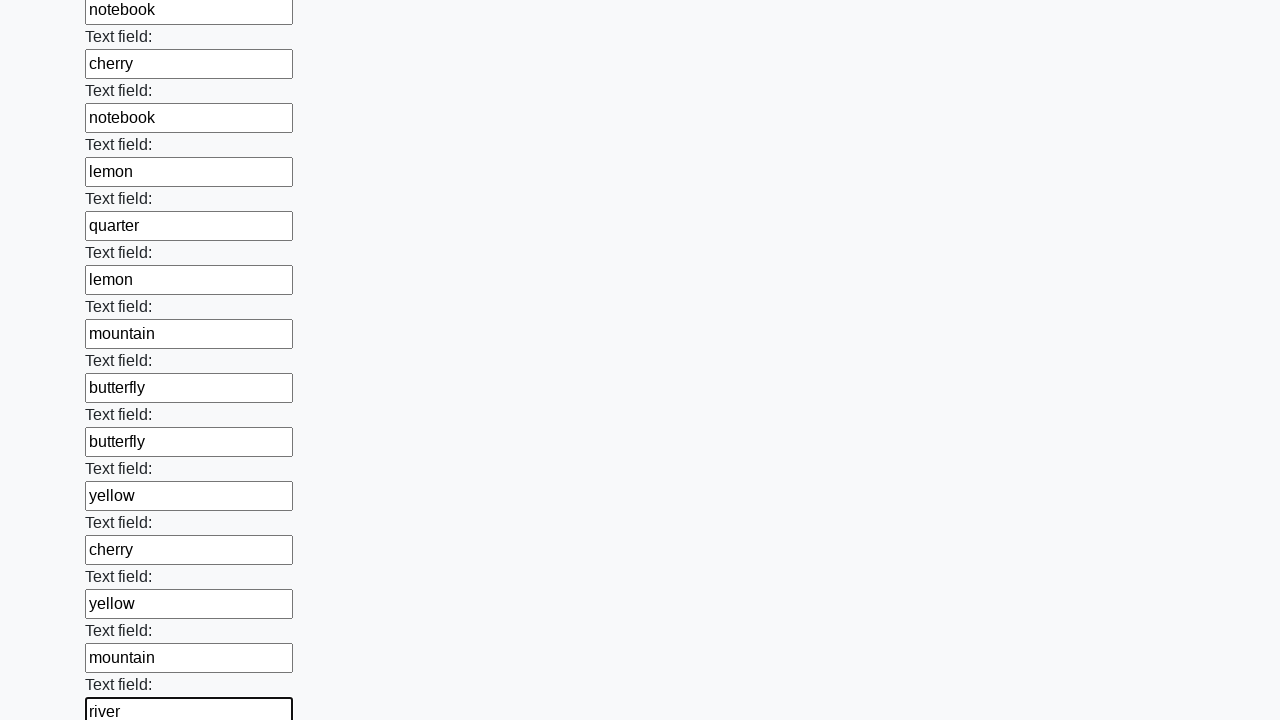

Filled input field with random word 'mountain' on input >> nth=45
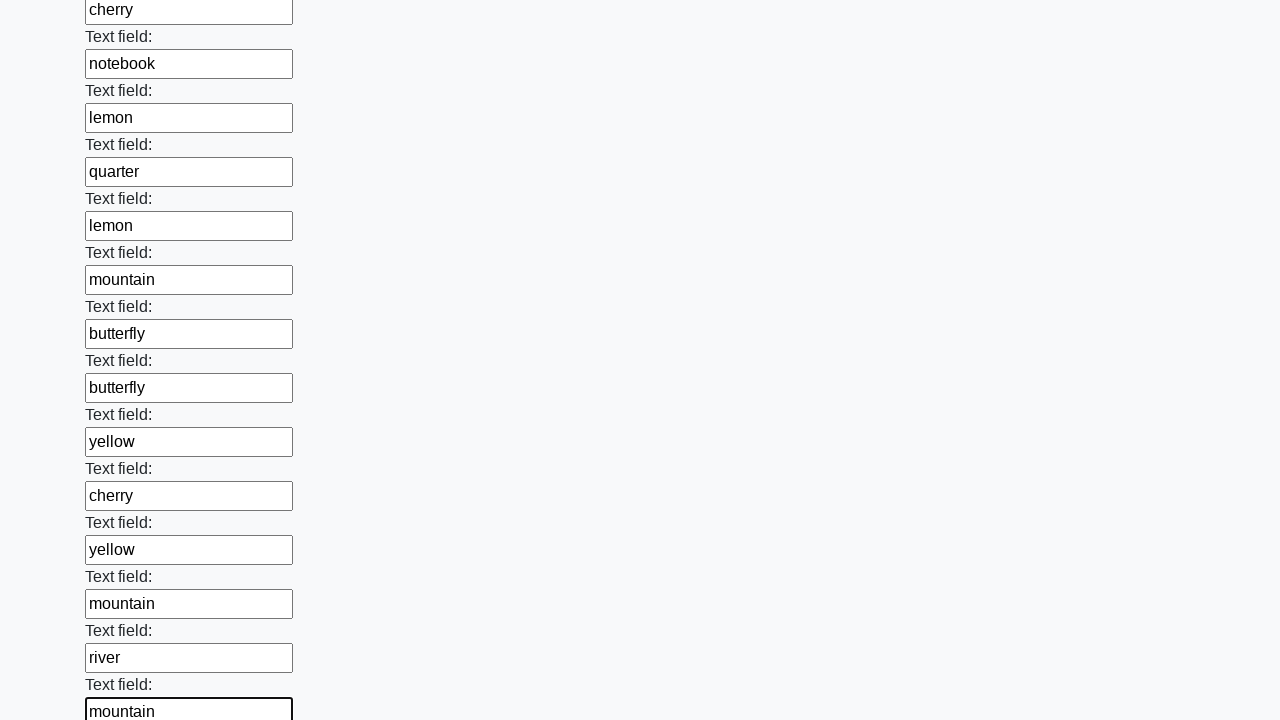

Filled input field with random word 'house' on input >> nth=46
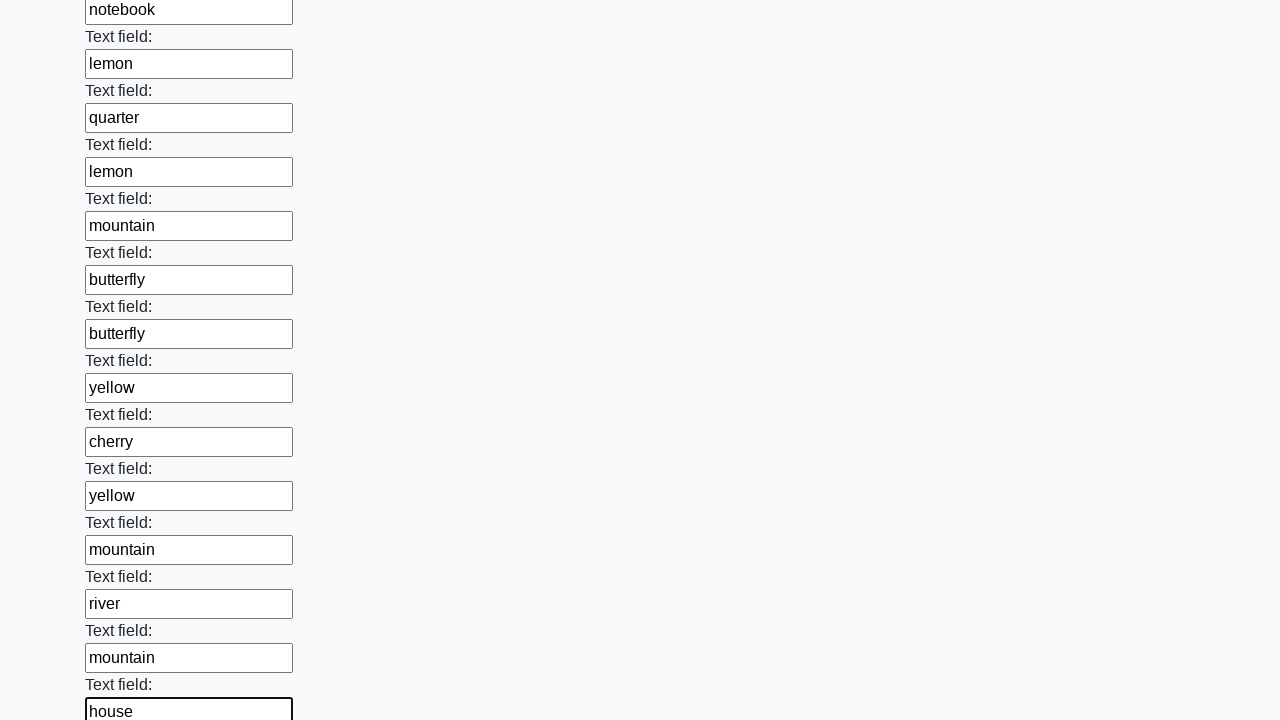

Filled input field with random word 'camera' on input >> nth=47
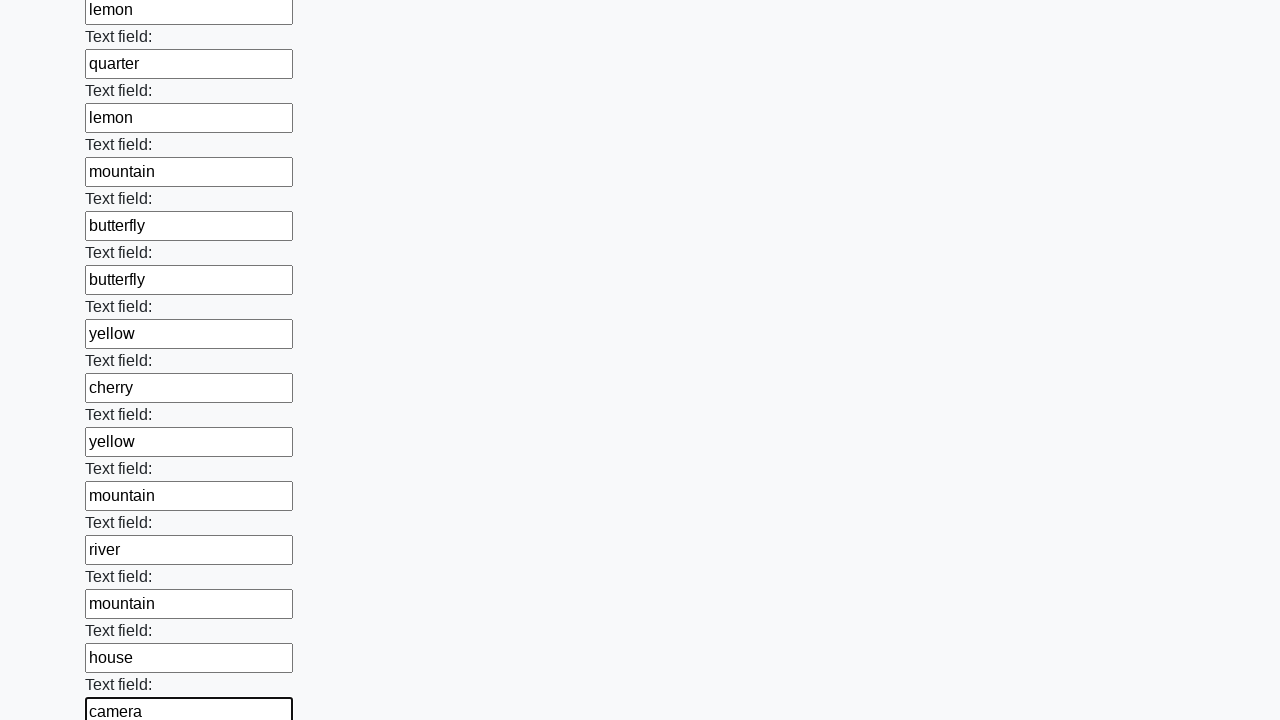

Filled input field with random word 'yellow' on input >> nth=48
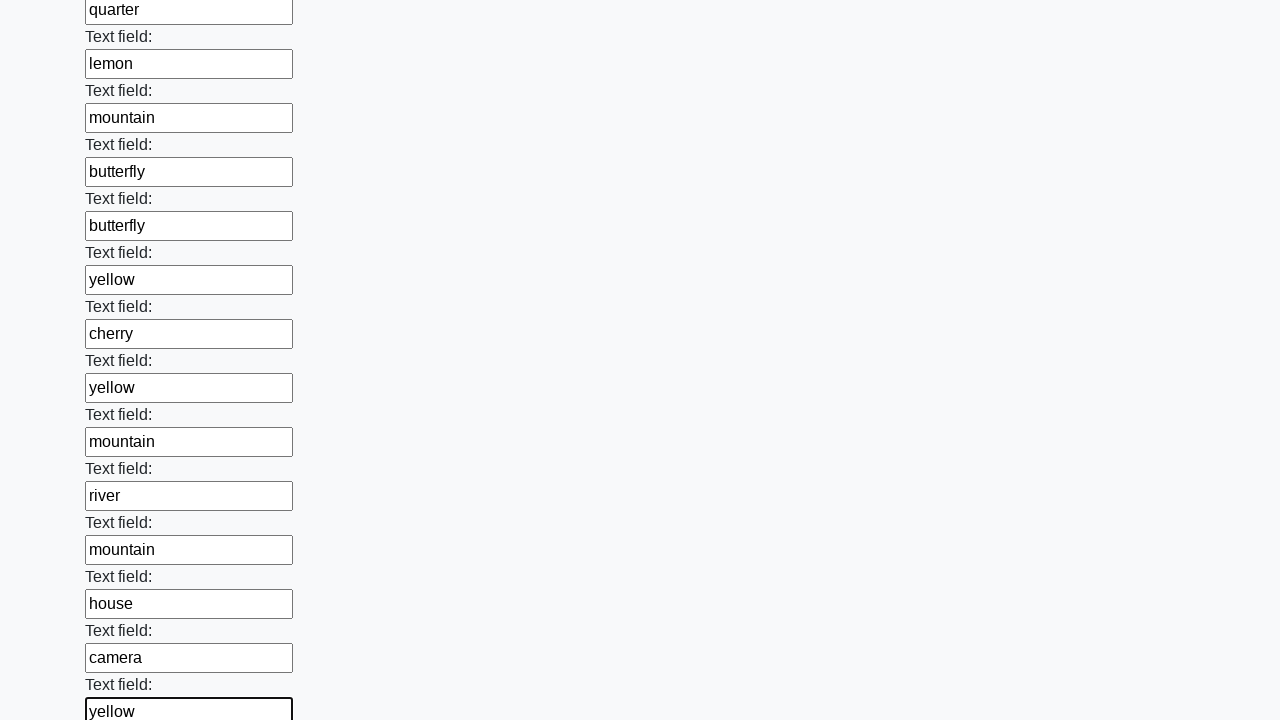

Filled input field with random word 'yellow' on input >> nth=49
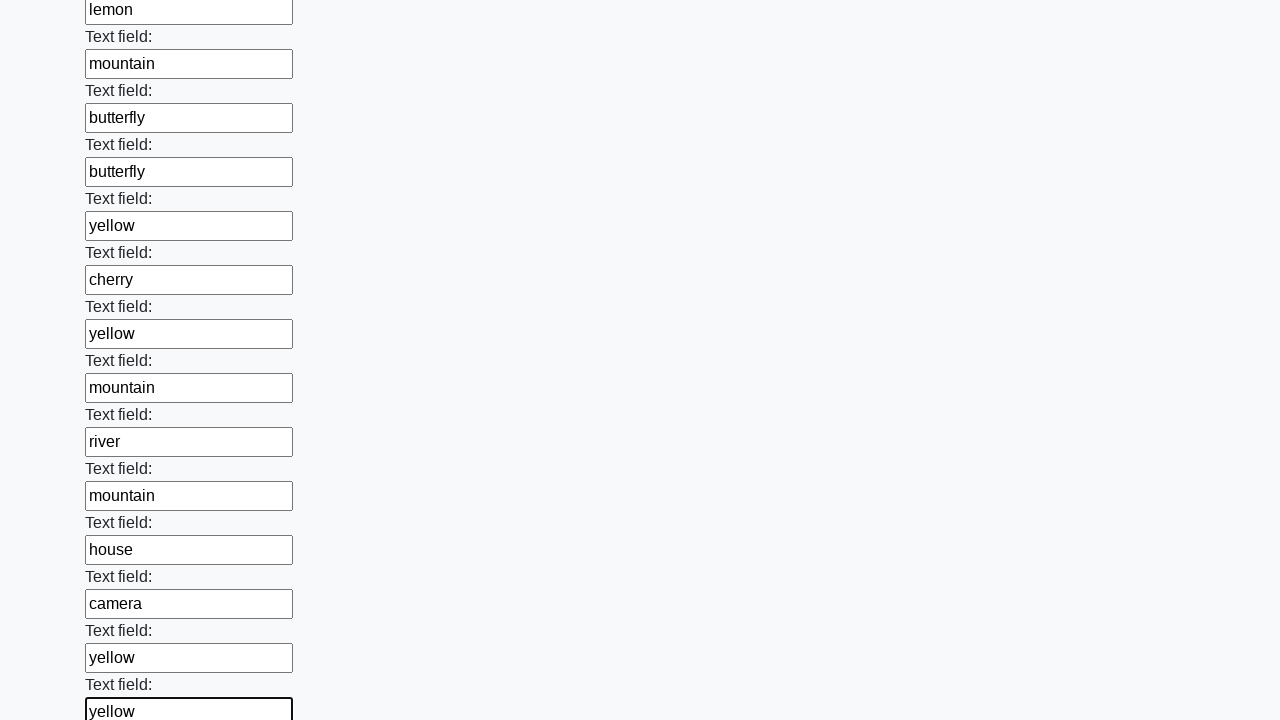

Filled input field with random word 'yellow' on input >> nth=50
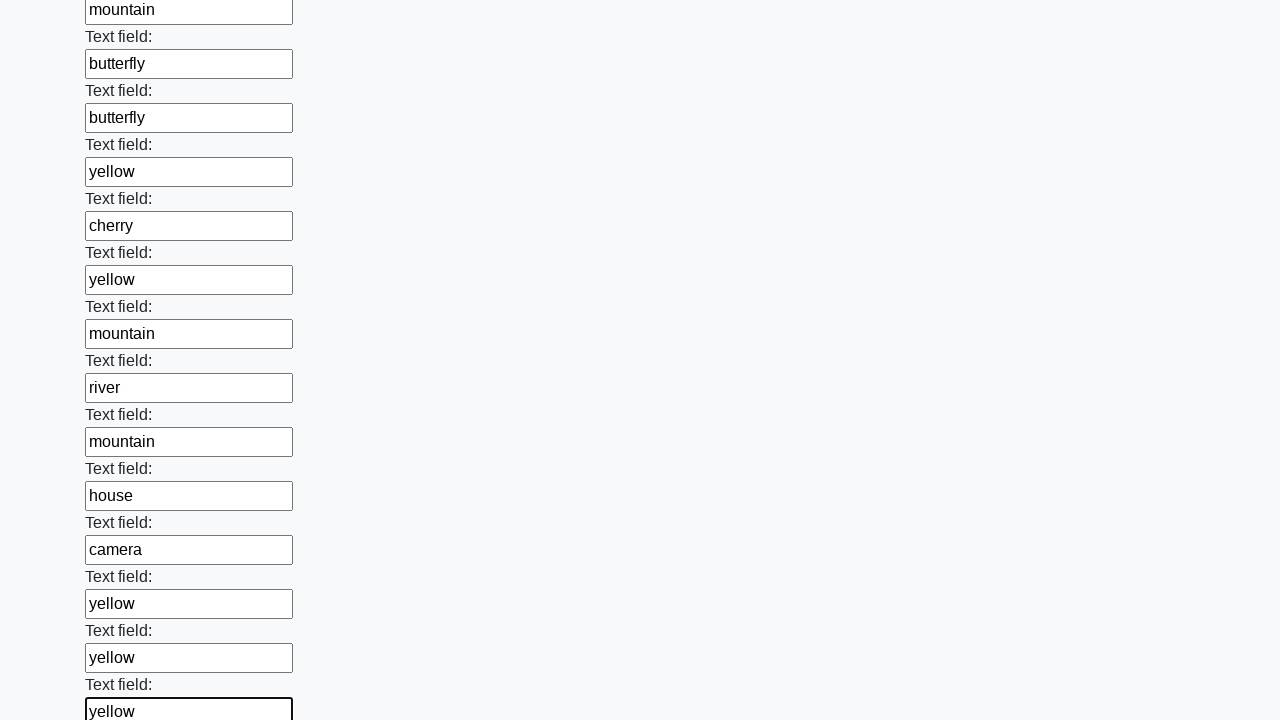

Filled input field with random word 'mountain' on input >> nth=51
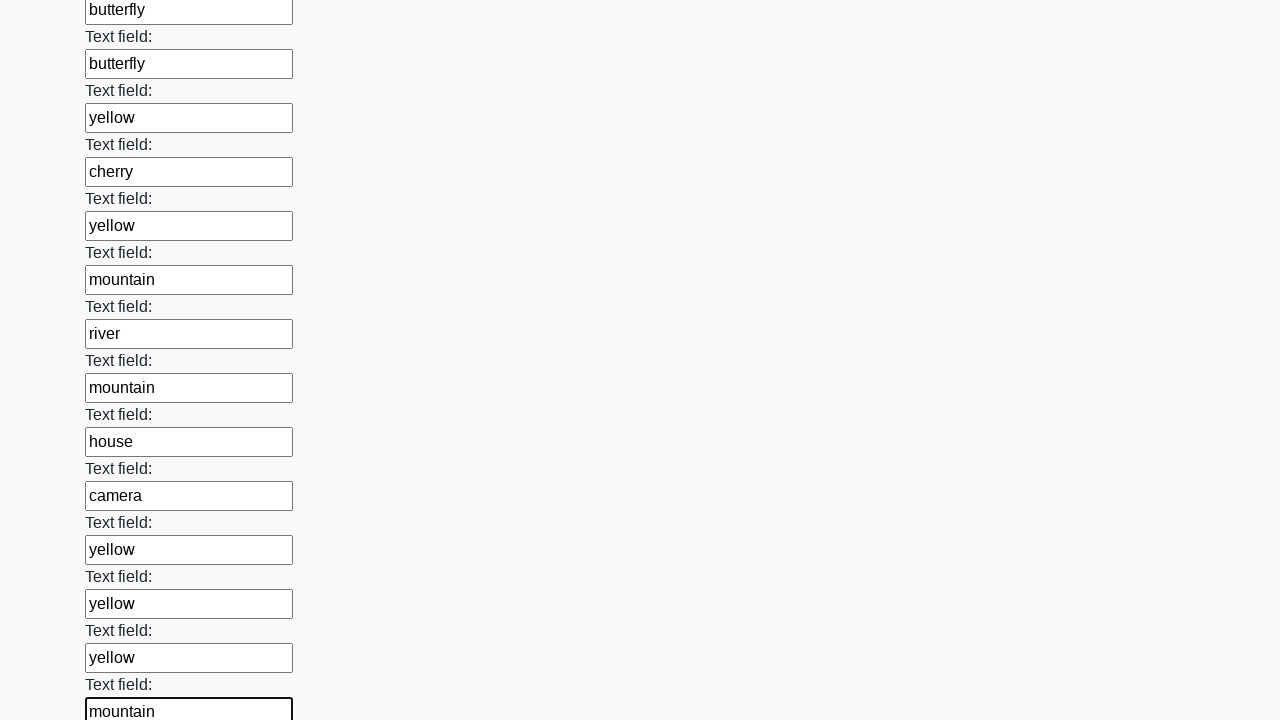

Filled input field with random word 'ocean' on input >> nth=52
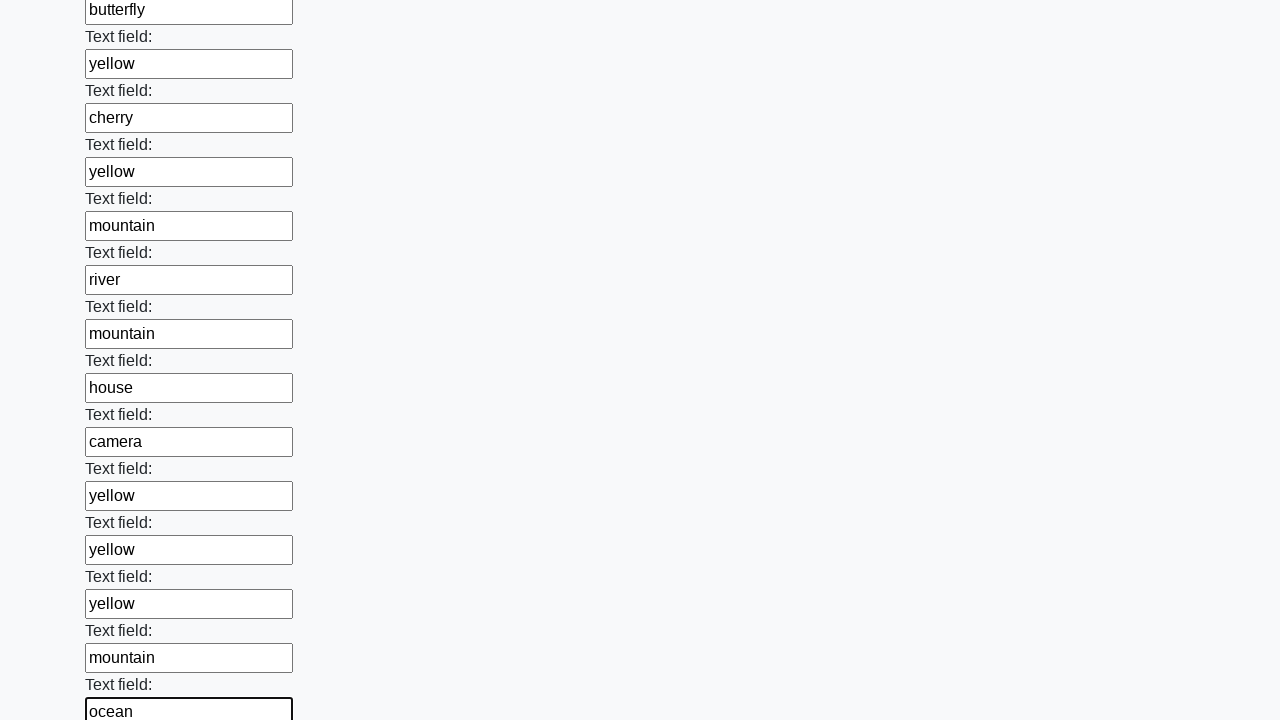

Filled input field with random word 'cherry' on input >> nth=53
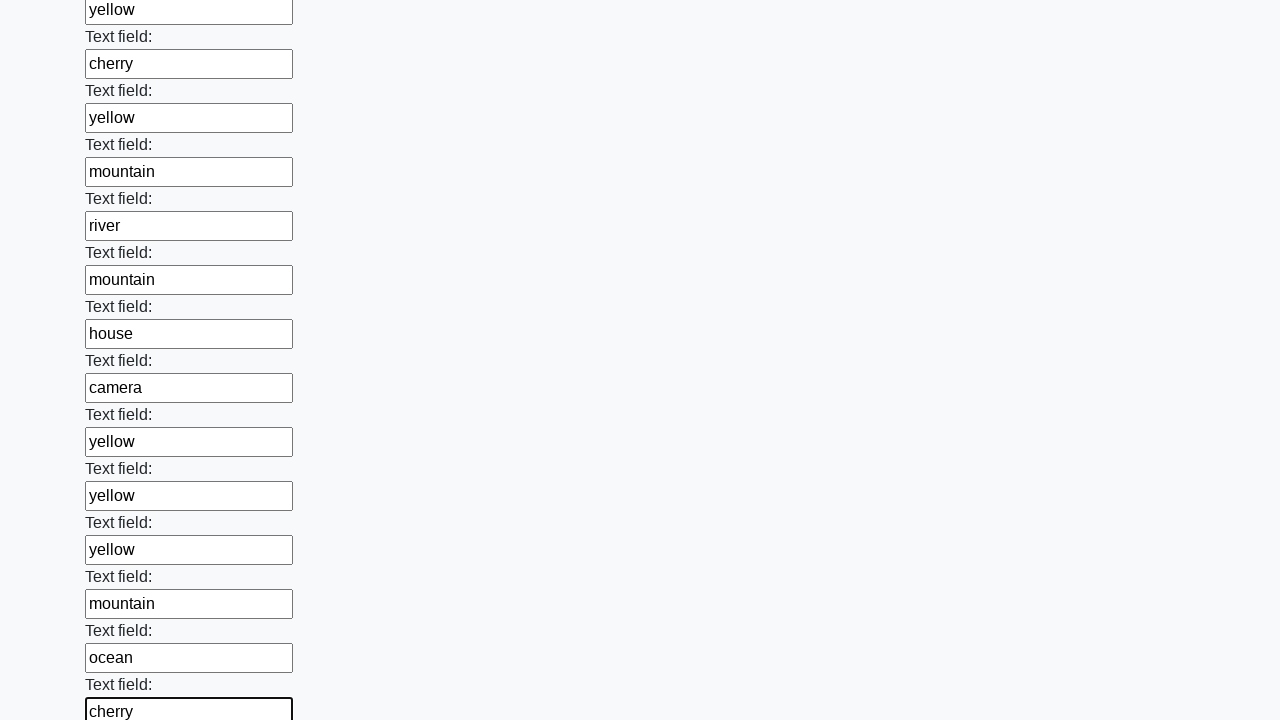

Filled input field with random word 'river' on input >> nth=54
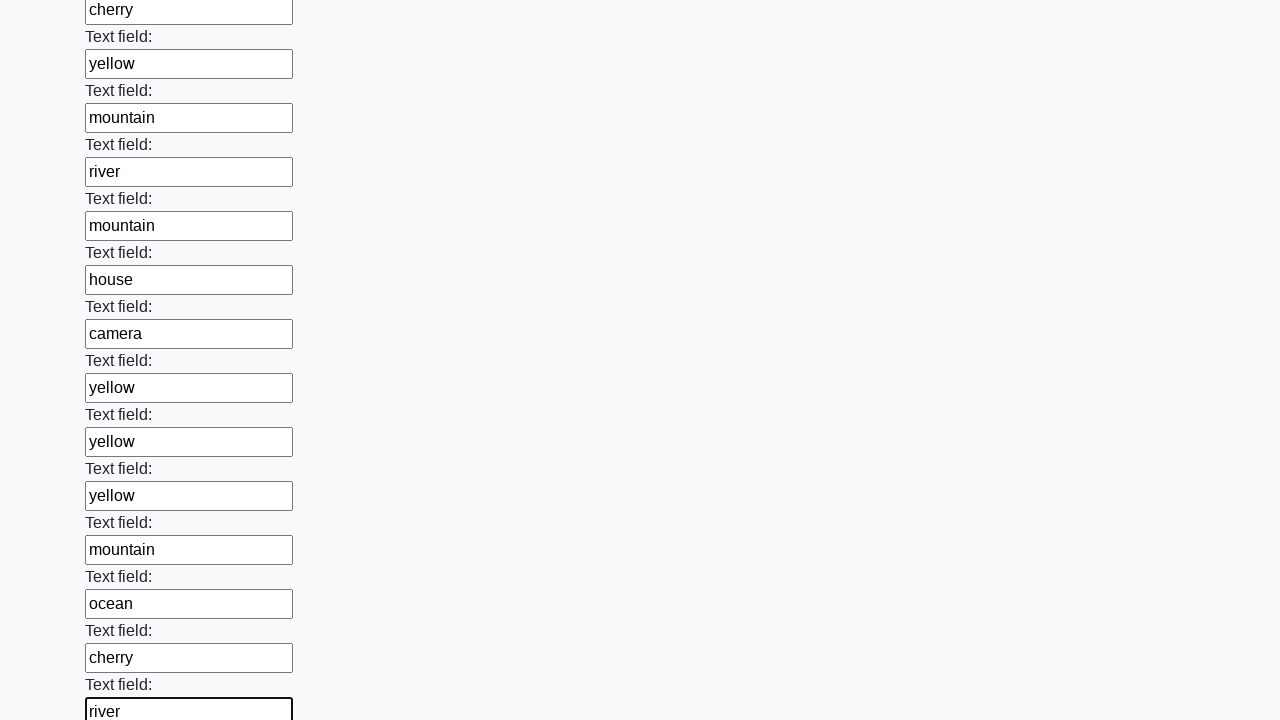

Filled input field with random word 'butterfly' on input >> nth=55
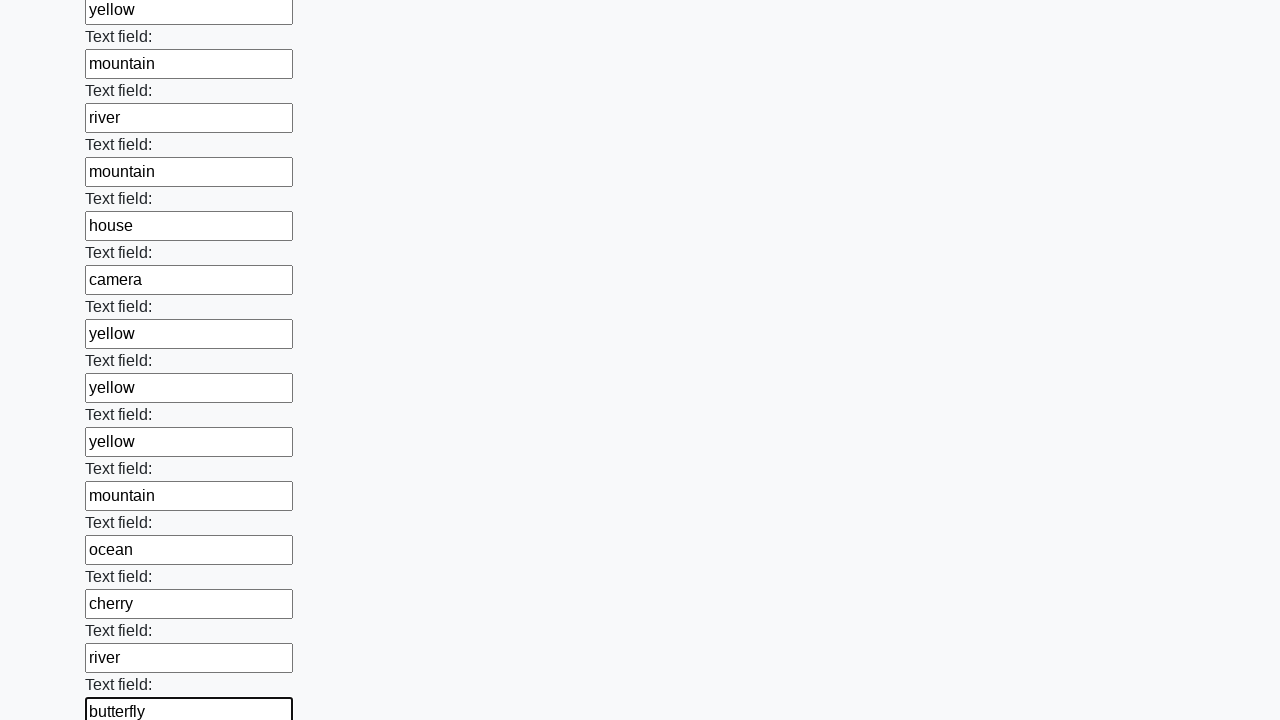

Filled input field with random word 'river' on input >> nth=56
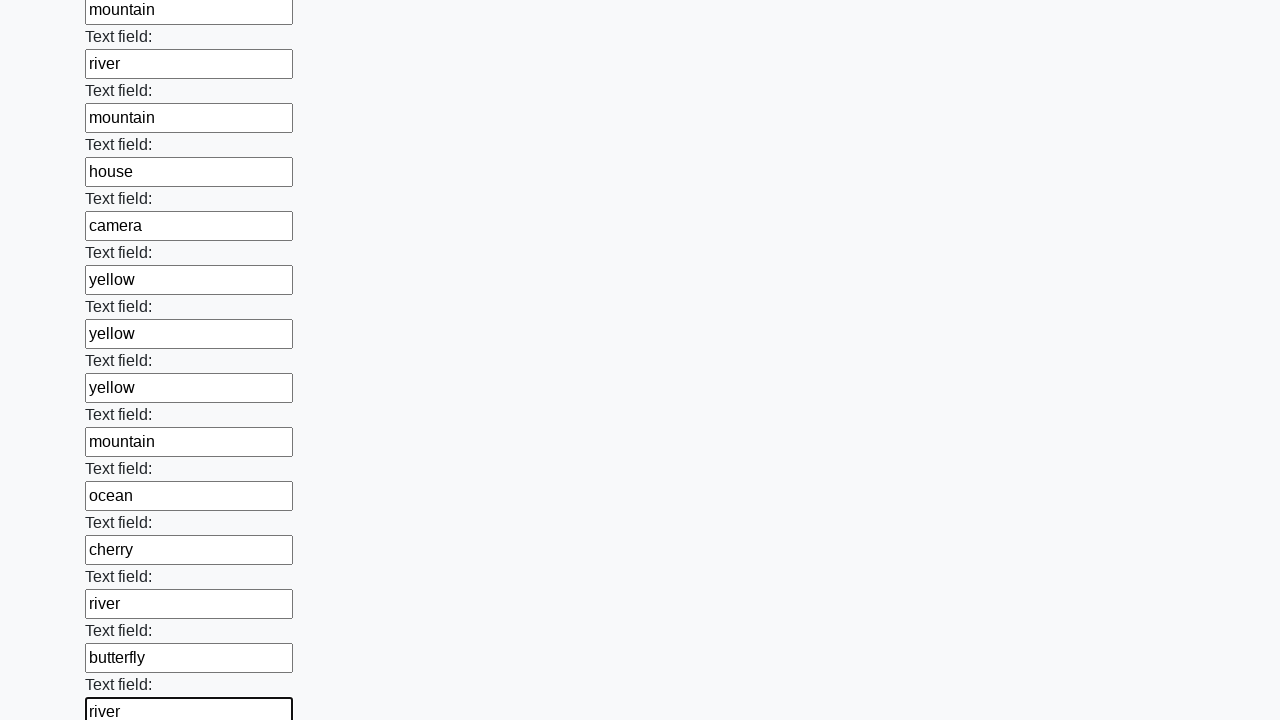

Filled input field with random word 'banana' on input >> nth=57
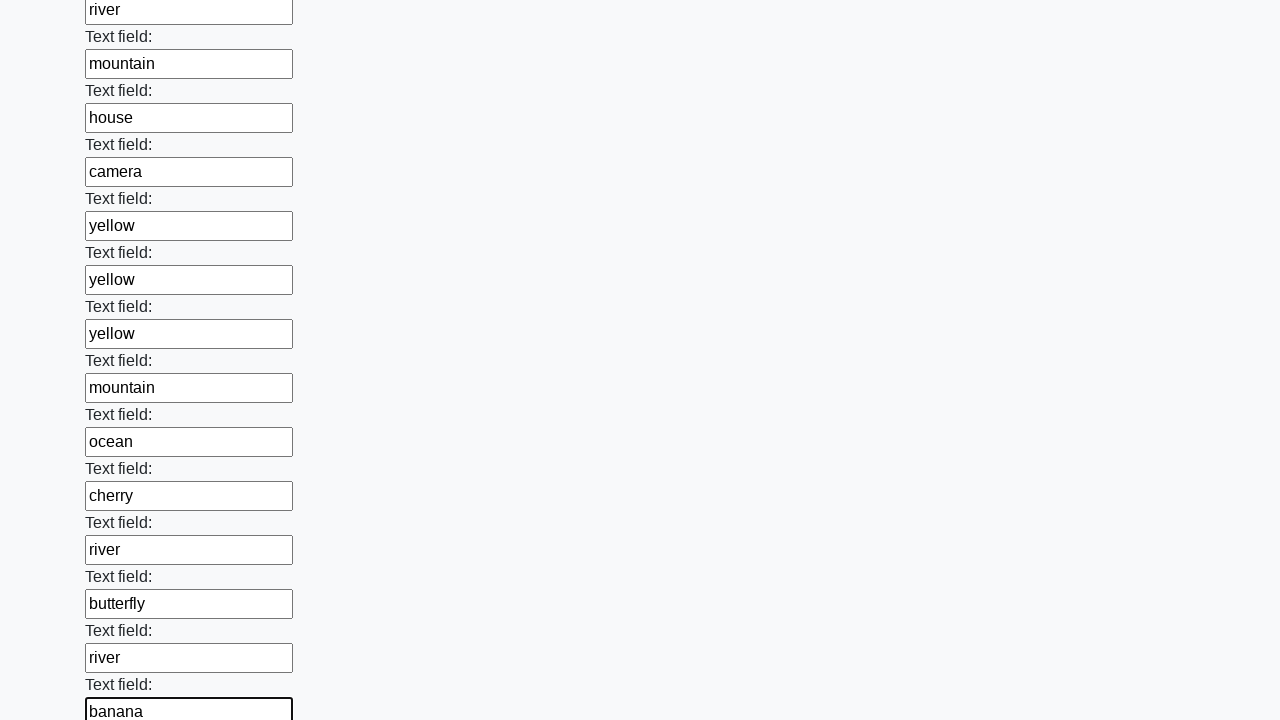

Filled input field with random word 'house' on input >> nth=58
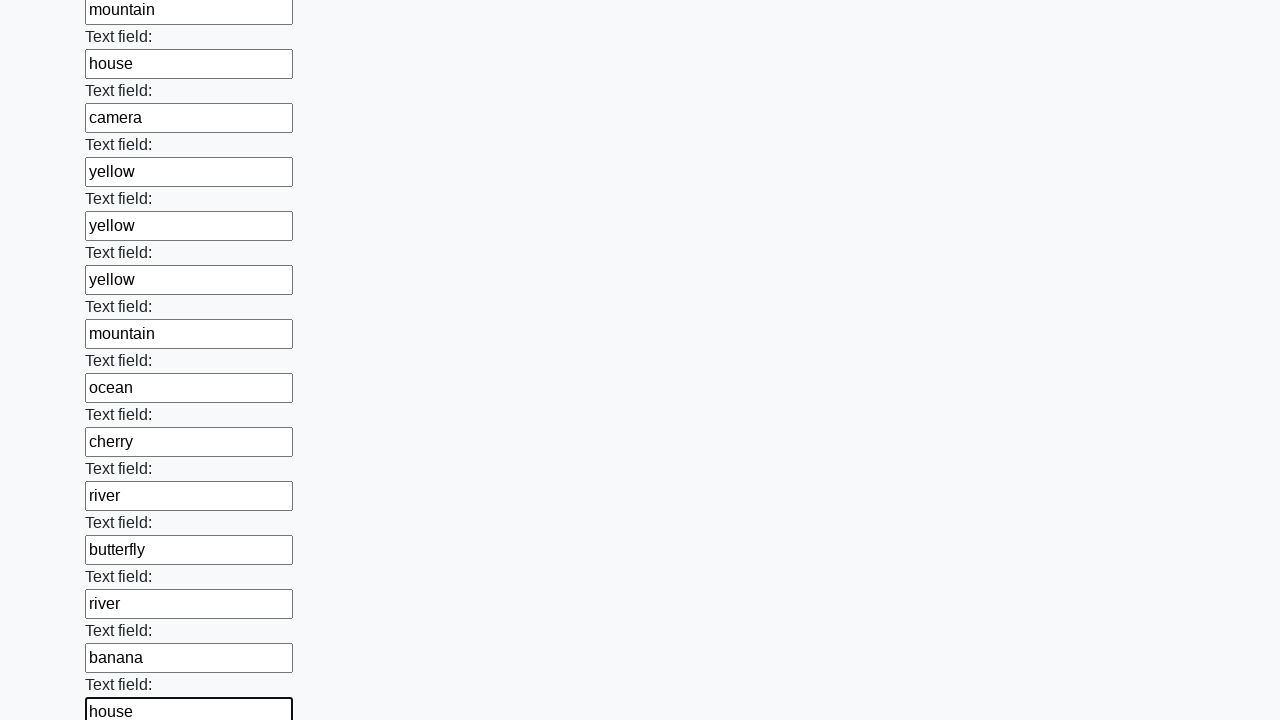

Filled input field with random word 'forest' on input >> nth=59
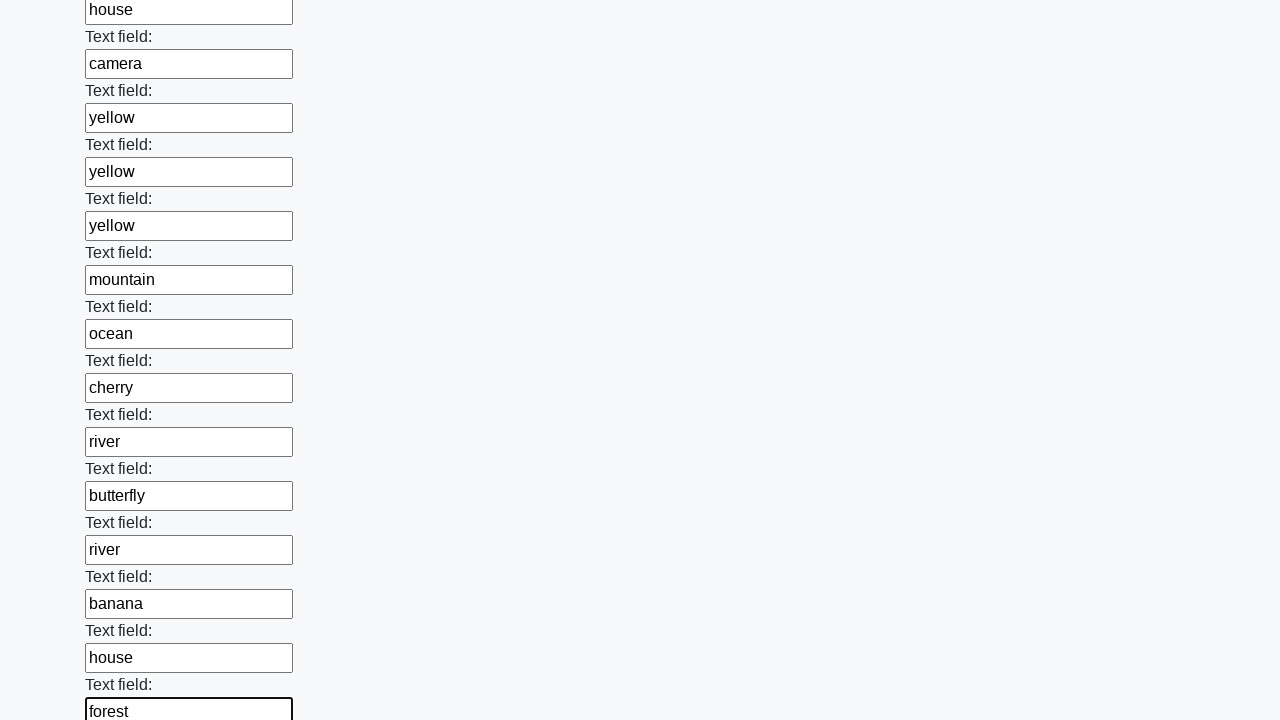

Filled input field with random word 'apple' on input >> nth=60
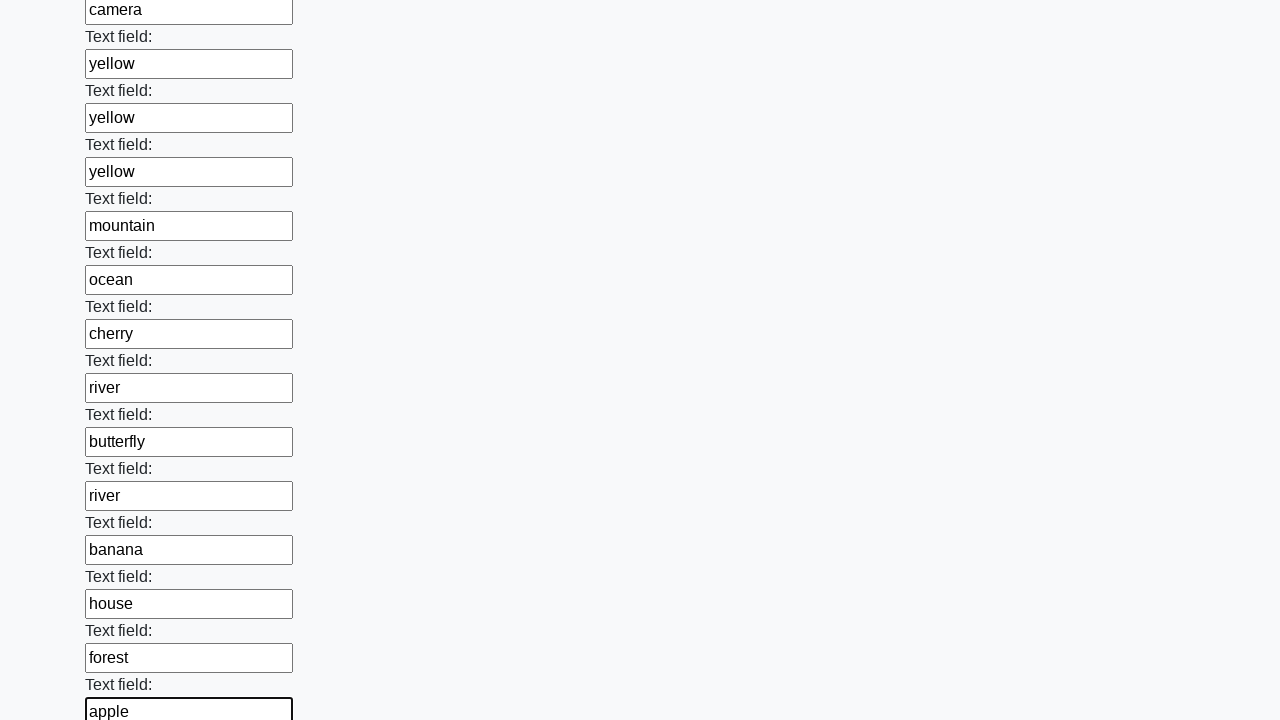

Filled input field with random word 'zebra' on input >> nth=61
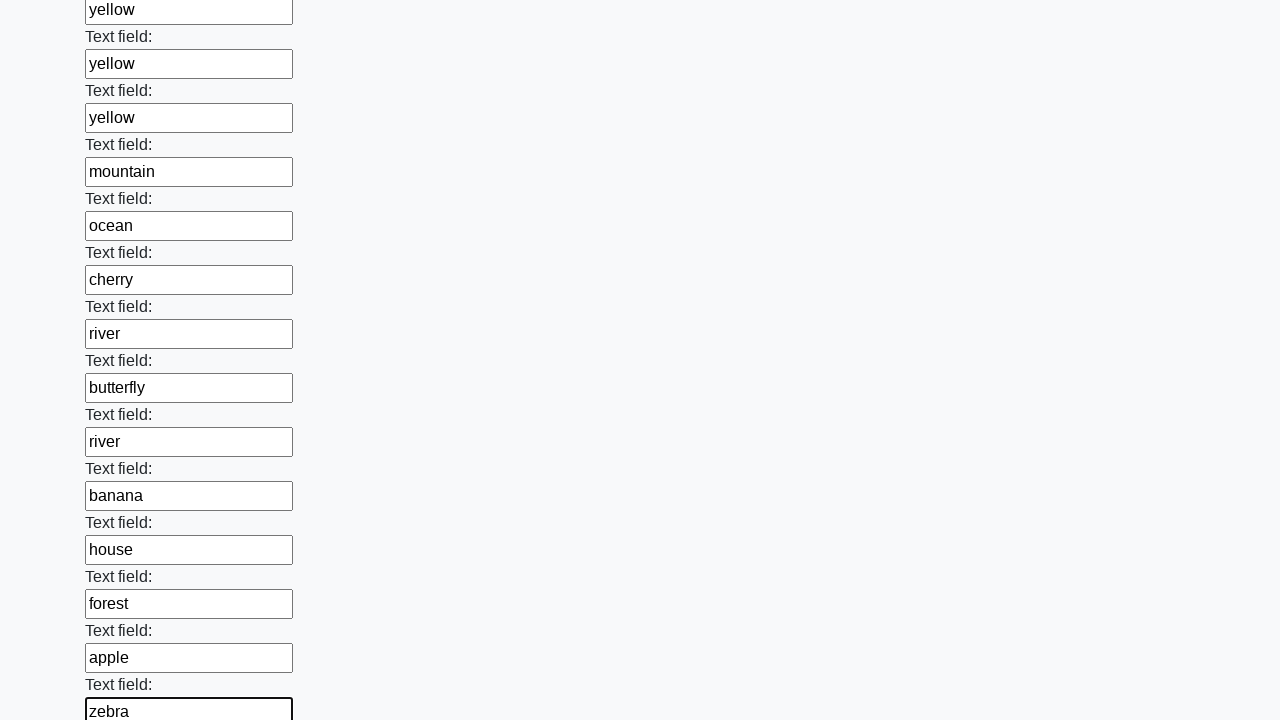

Filled input field with random word 'lemon' on input >> nth=62
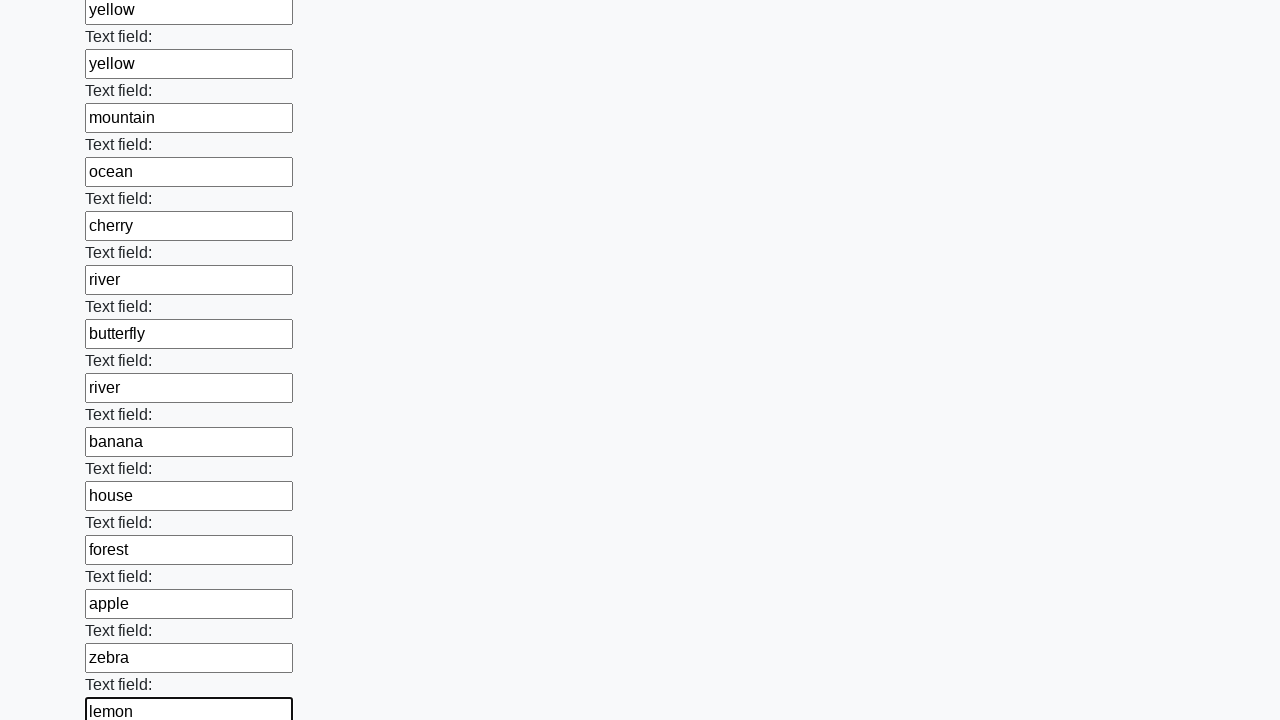

Filled input field with random word 'forest' on input >> nth=63
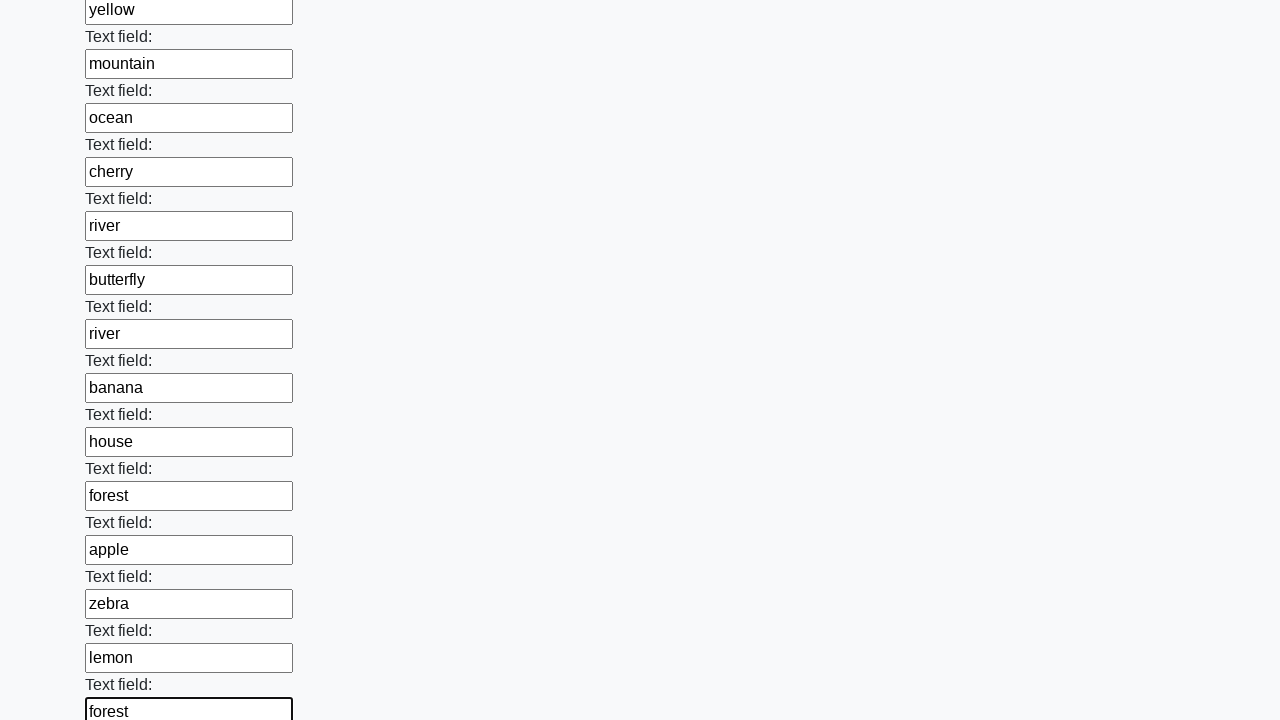

Filled input field with random word 'kitchen' on input >> nth=64
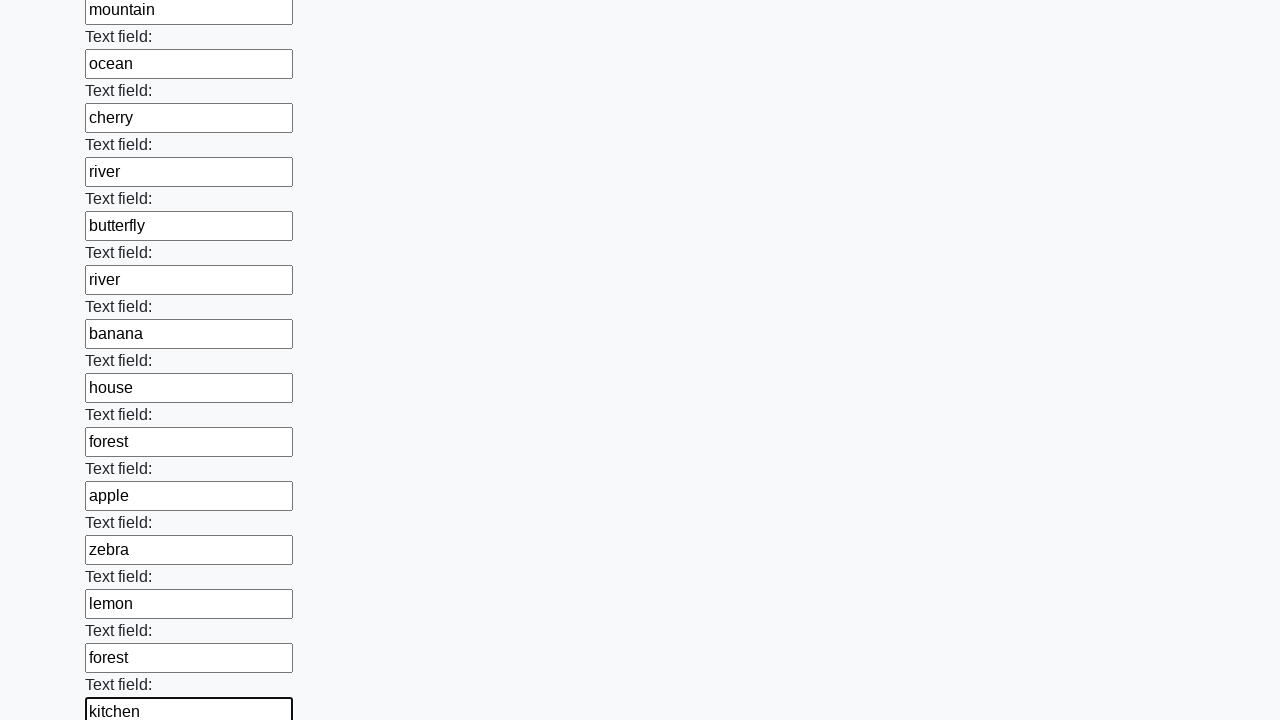

Filled input field with random word 'river' on input >> nth=65
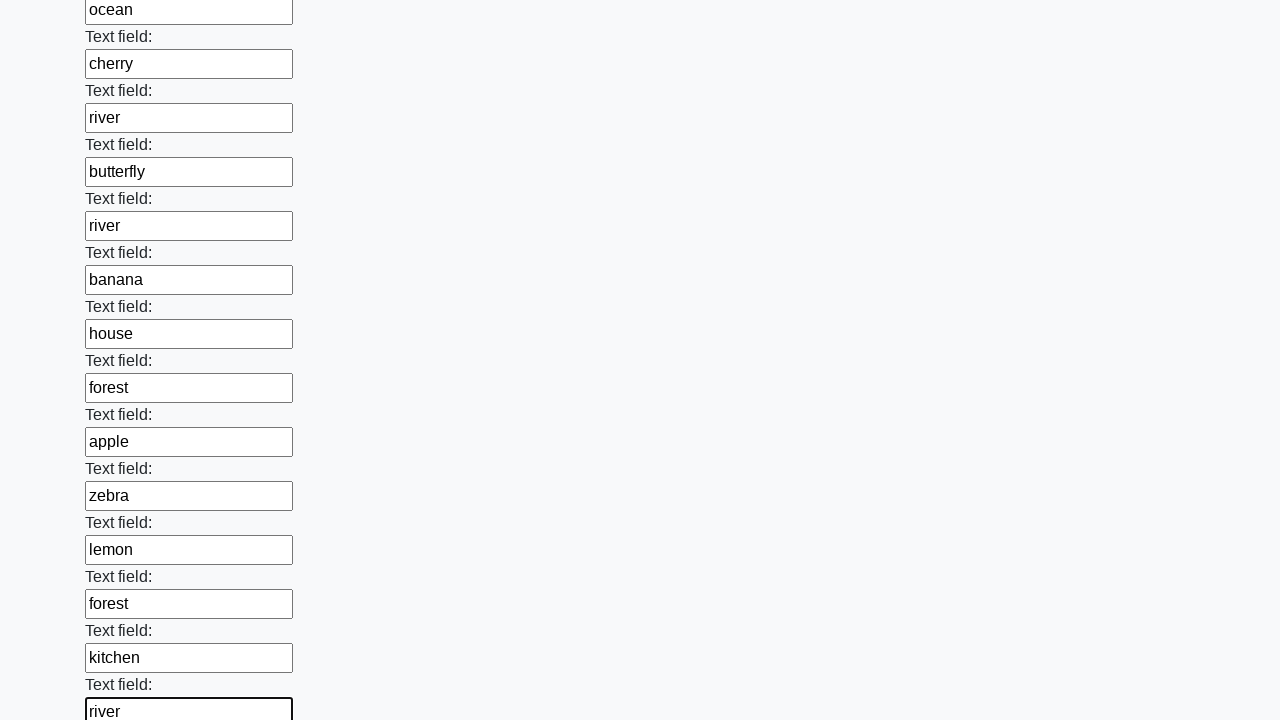

Filled input field with random word 'forest' on input >> nth=66
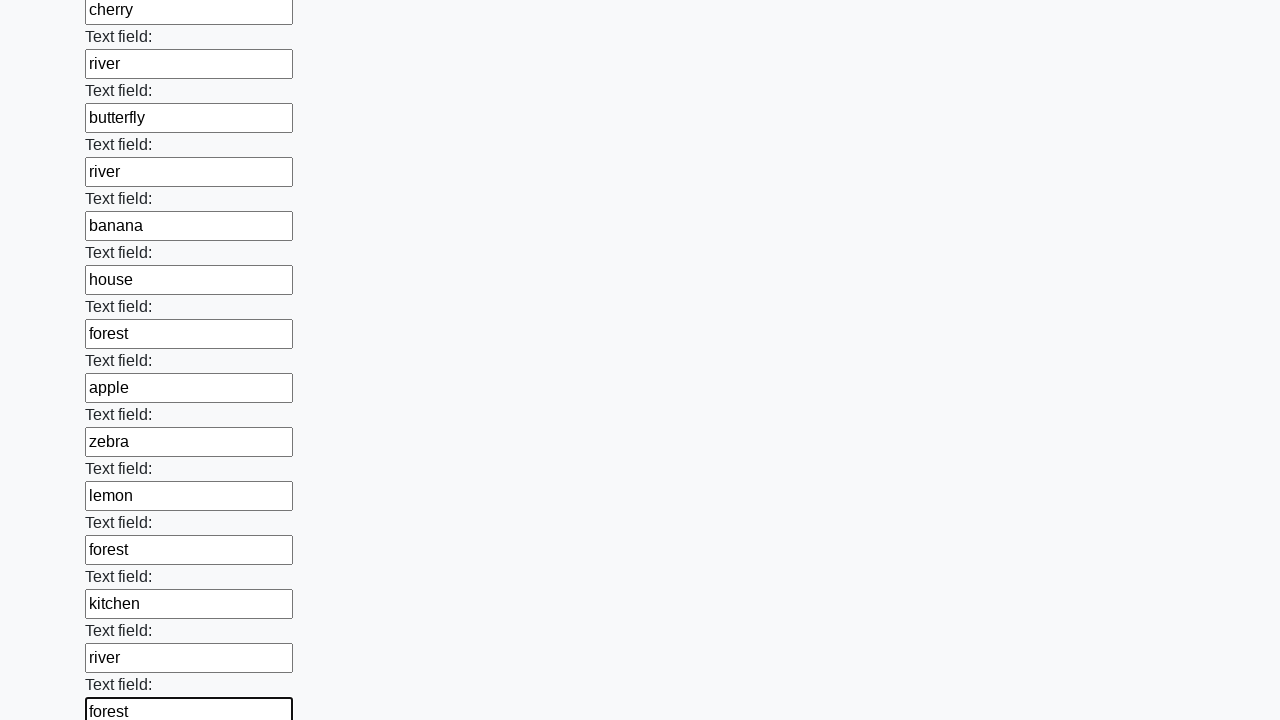

Filled input field with random word 'diamond' on input >> nth=67
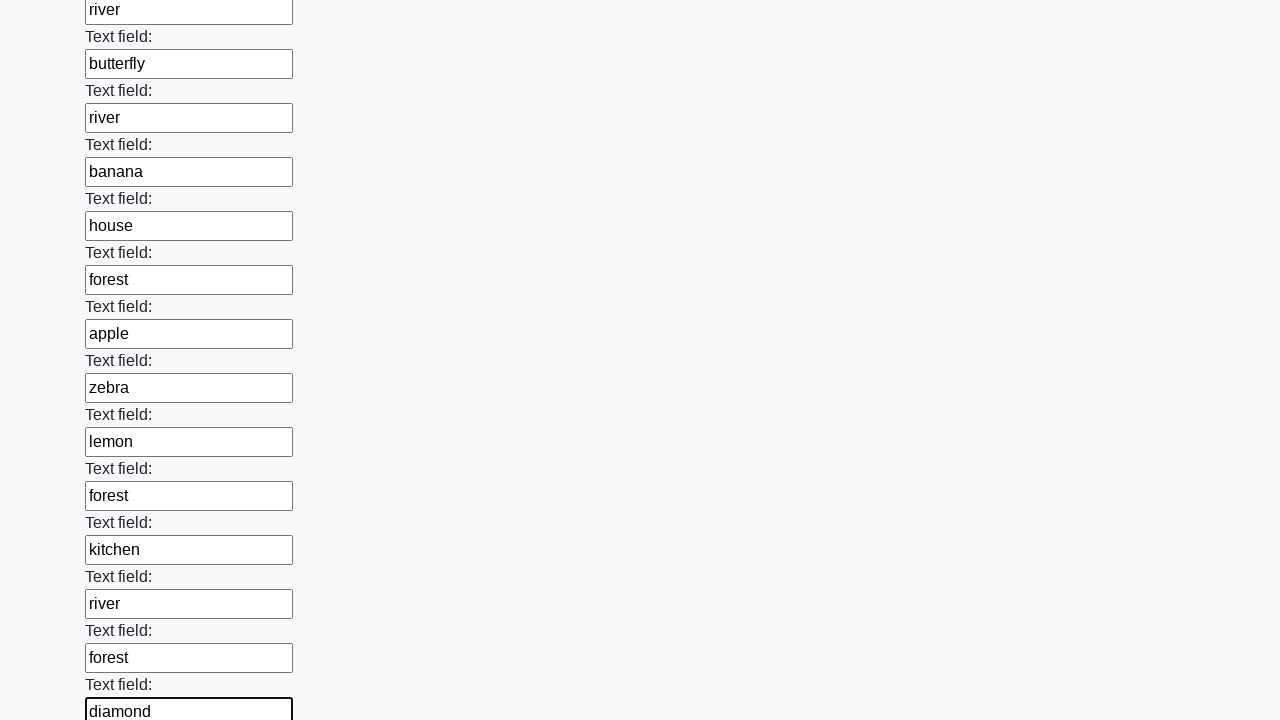

Filled input field with random word 'elephant' on input >> nth=68
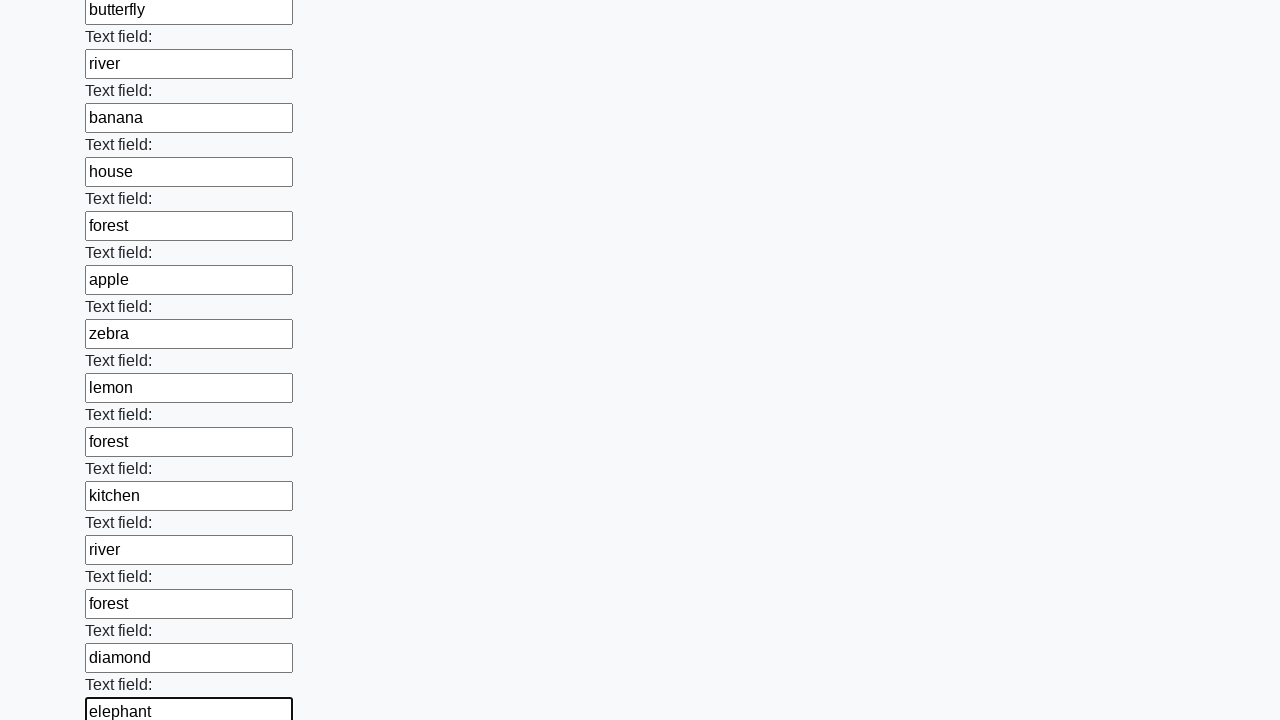

Filled input field with random word 'camera' on input >> nth=69
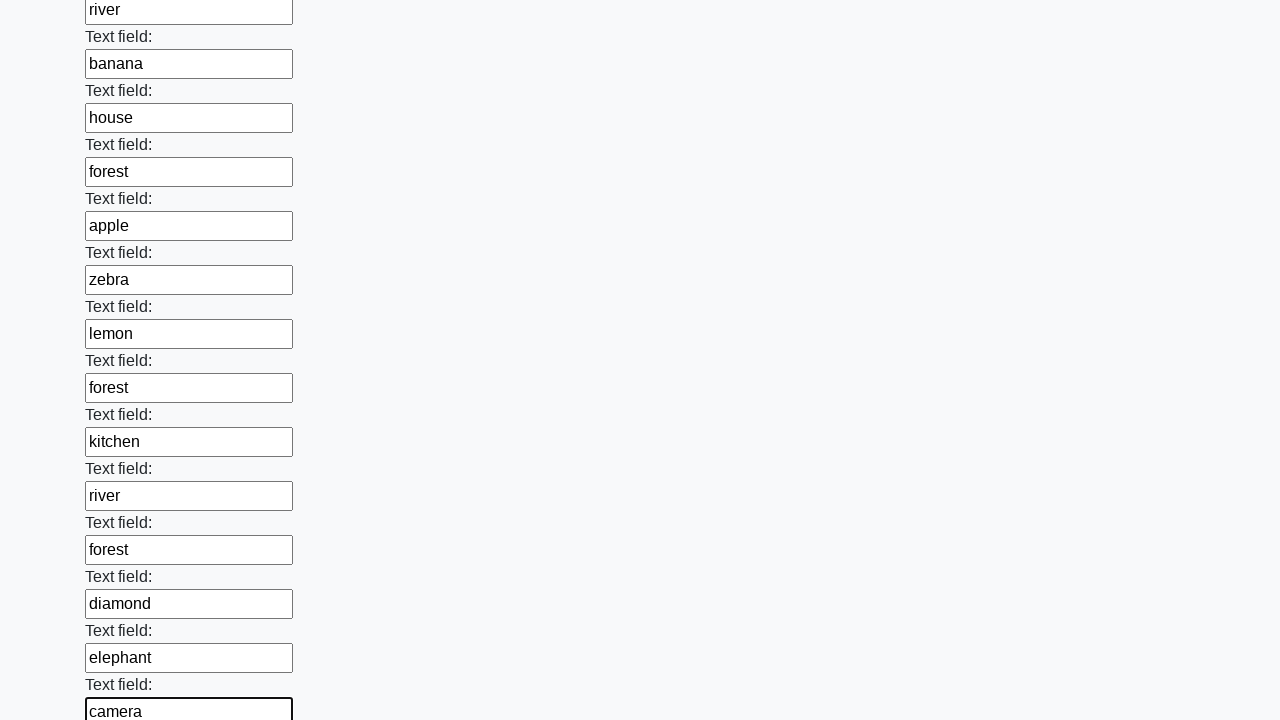

Filled input field with random word 'guitar' on input >> nth=70
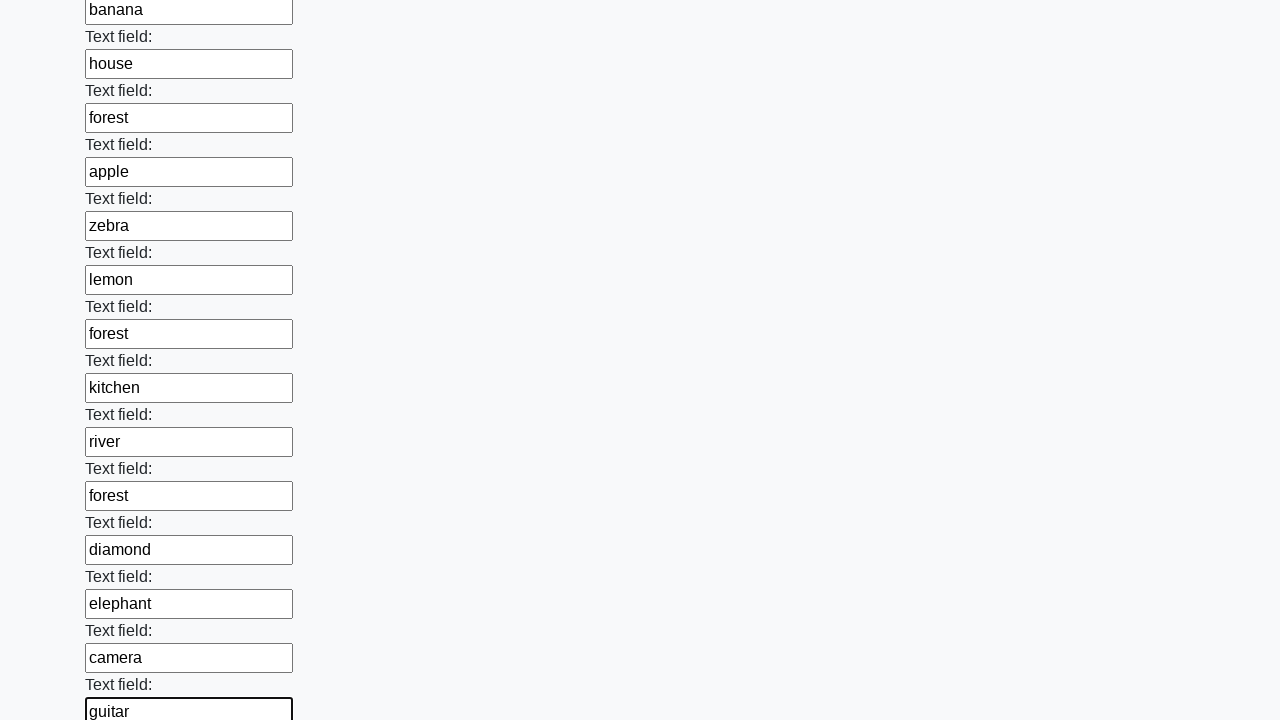

Filled input field with random word 'window' on input >> nth=71
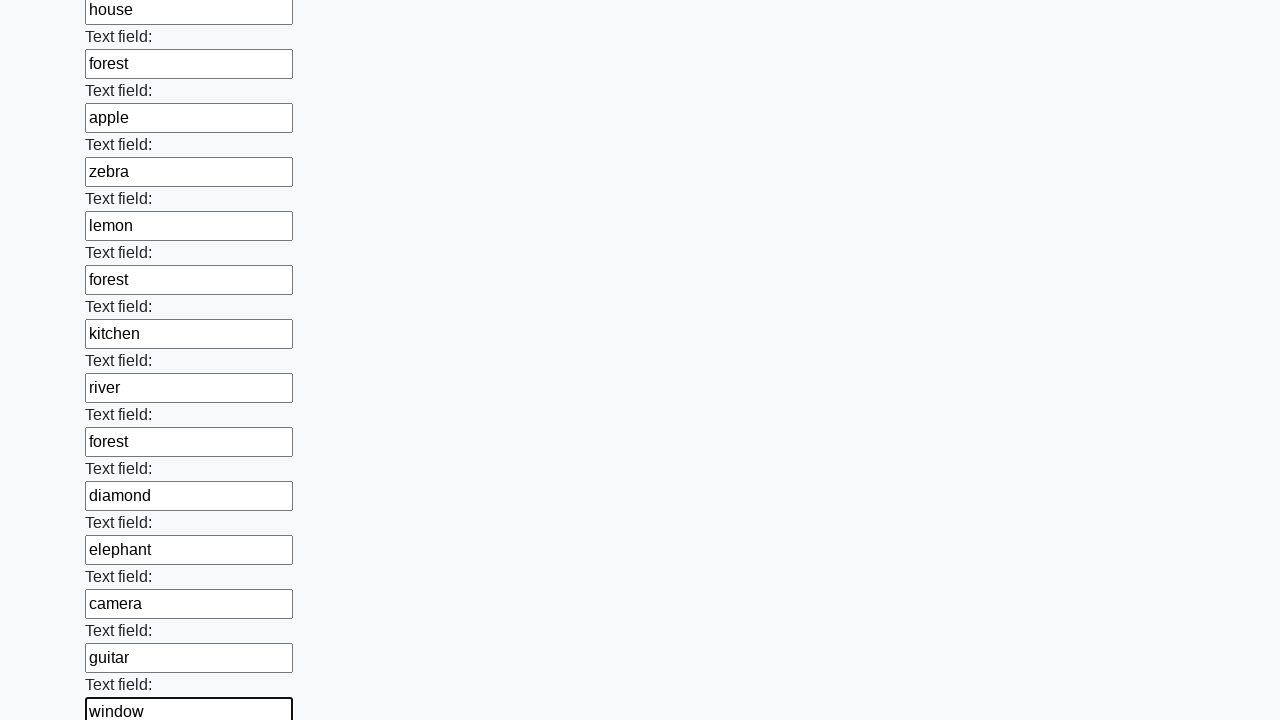

Filled input field with random word 'quarter' on input >> nth=72
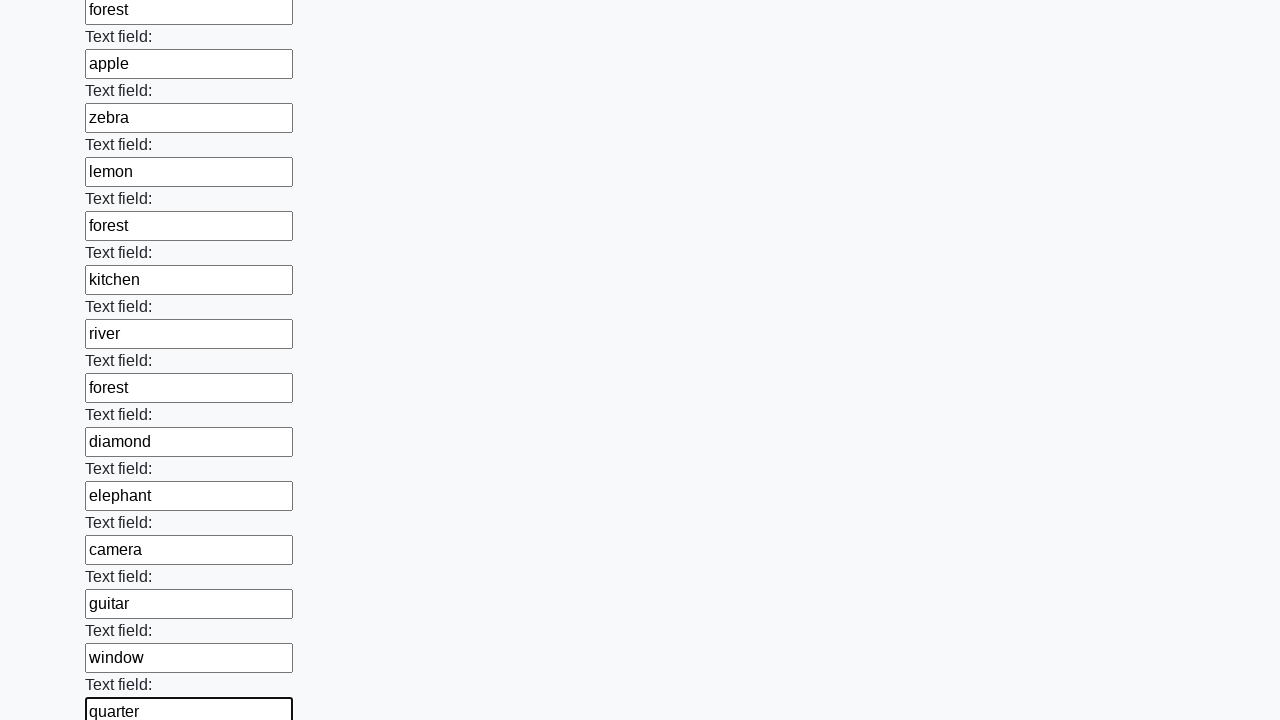

Filled input field with random word 'guitar' on input >> nth=73
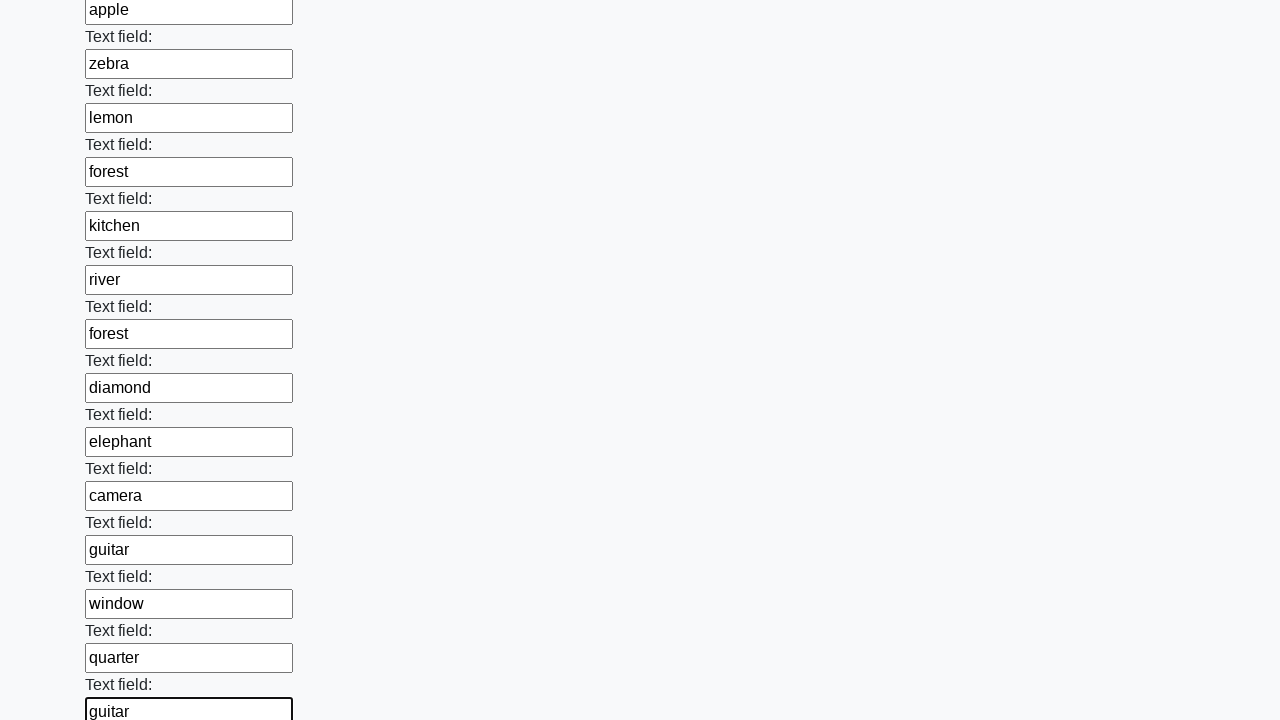

Filled input field with random word 'village' on input >> nth=74
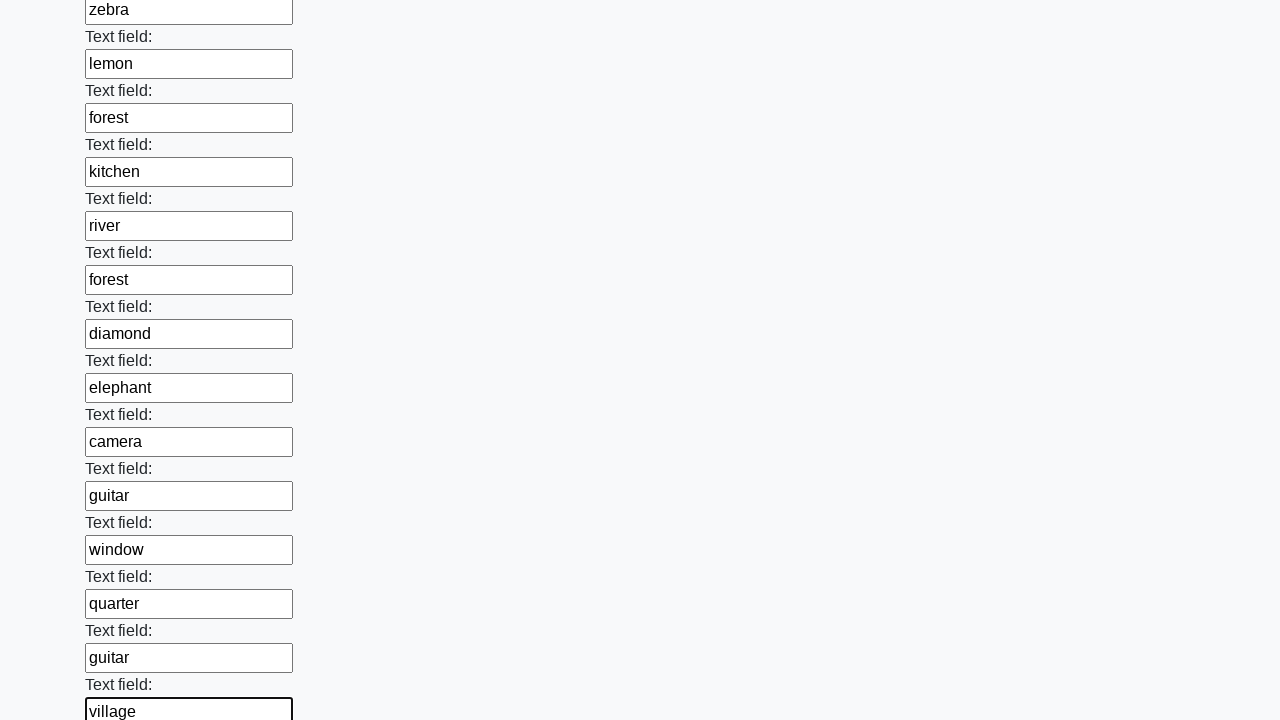

Filled input field with random word 'kitchen' on input >> nth=75
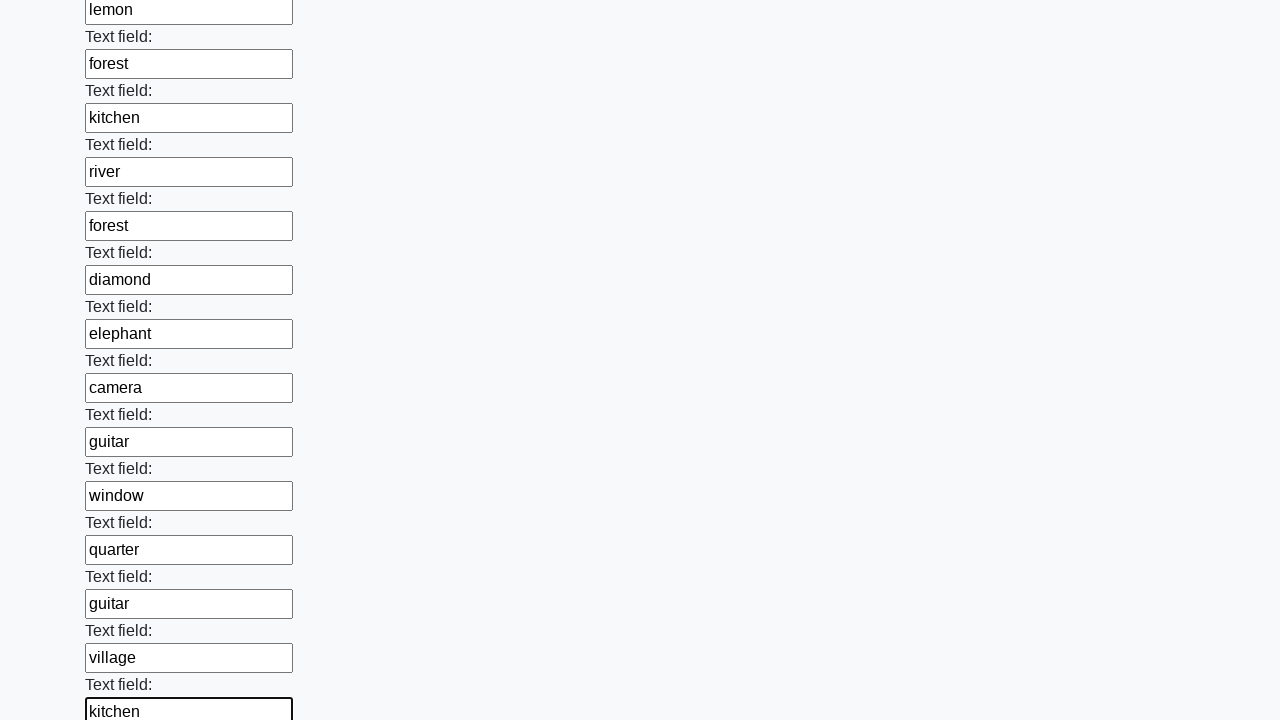

Filled input field with random word 'camera' on input >> nth=76
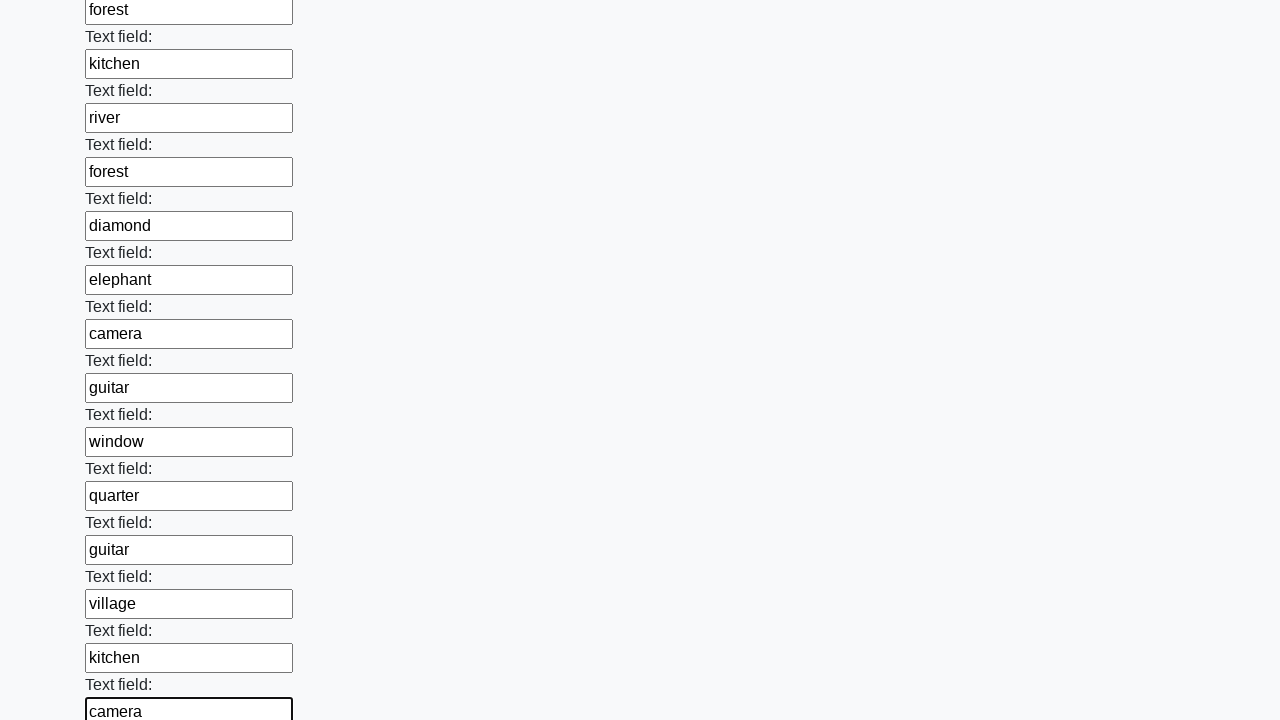

Filled input field with random word 'cherry' on input >> nth=77
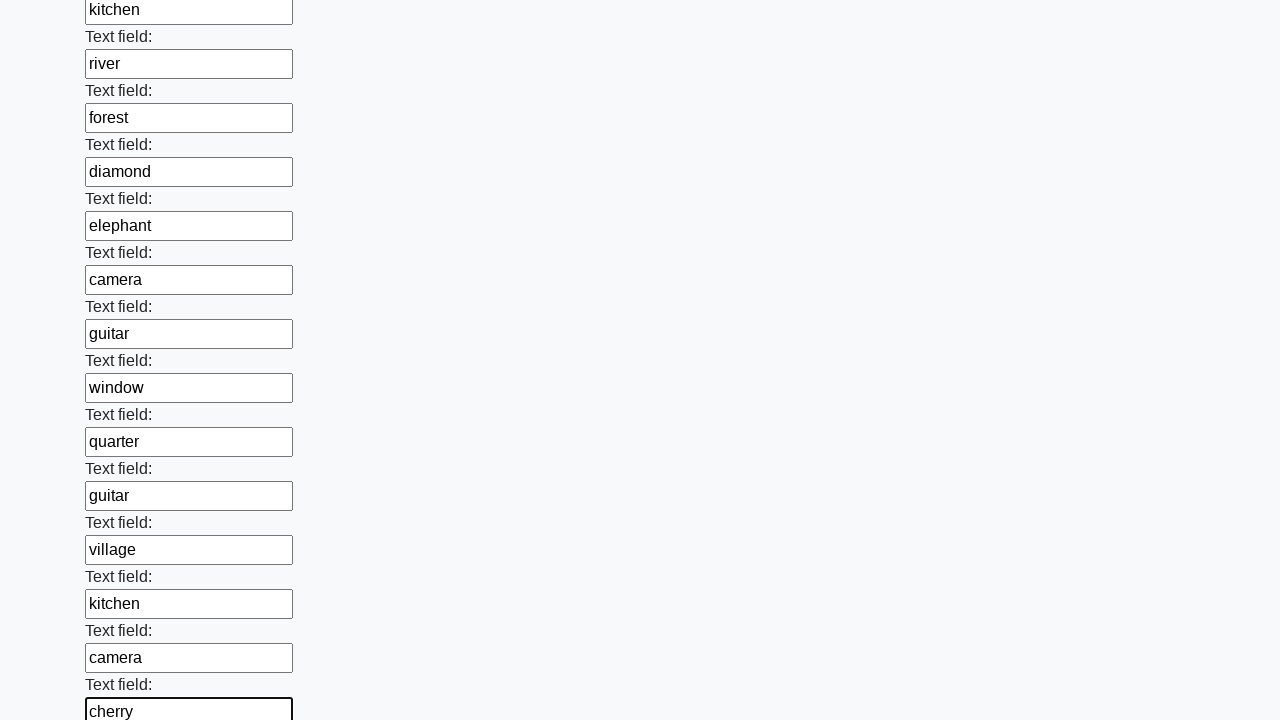

Filled input field with random word 'village' on input >> nth=78
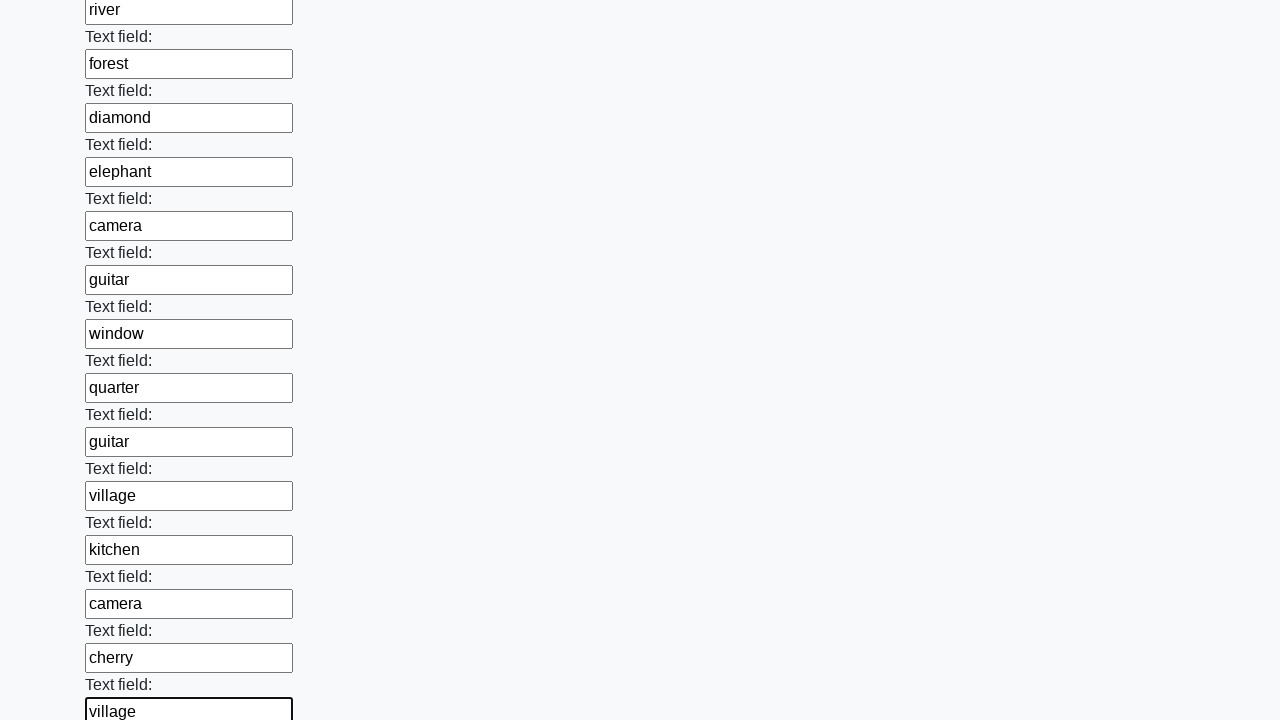

Filled input field with random word 'village' on input >> nth=79
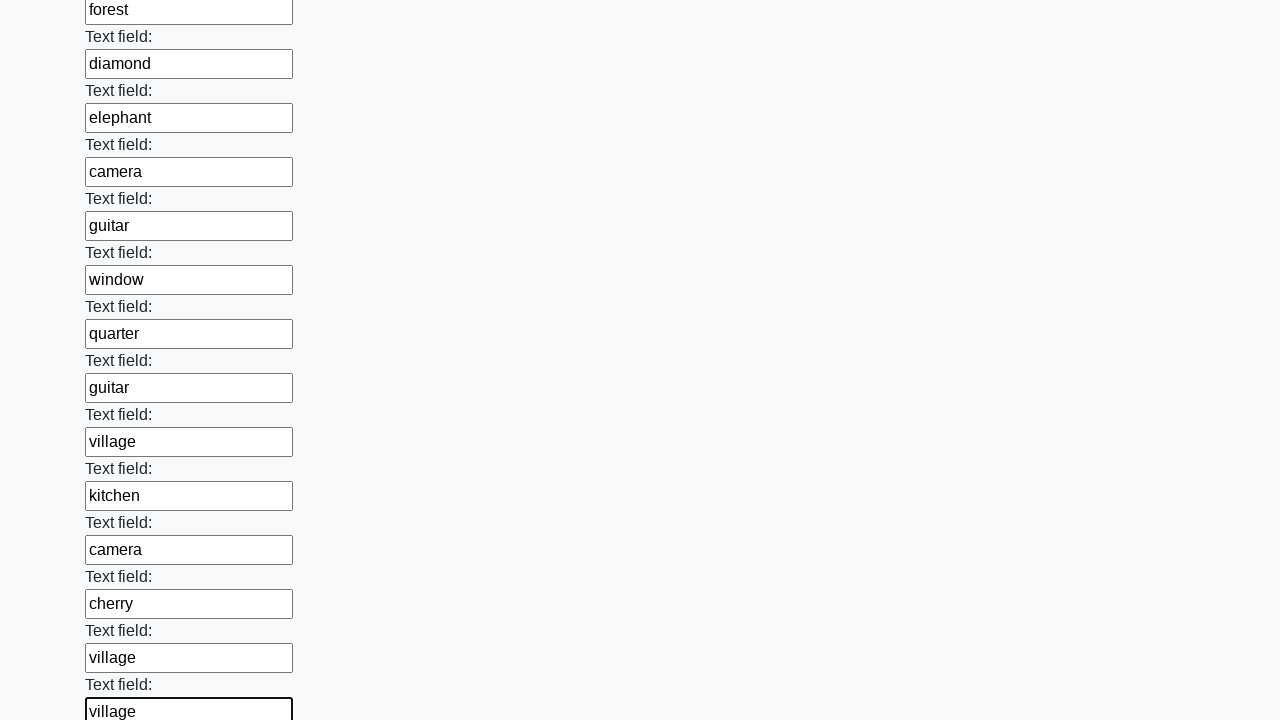

Filled input field with random word 'engine' on input >> nth=80
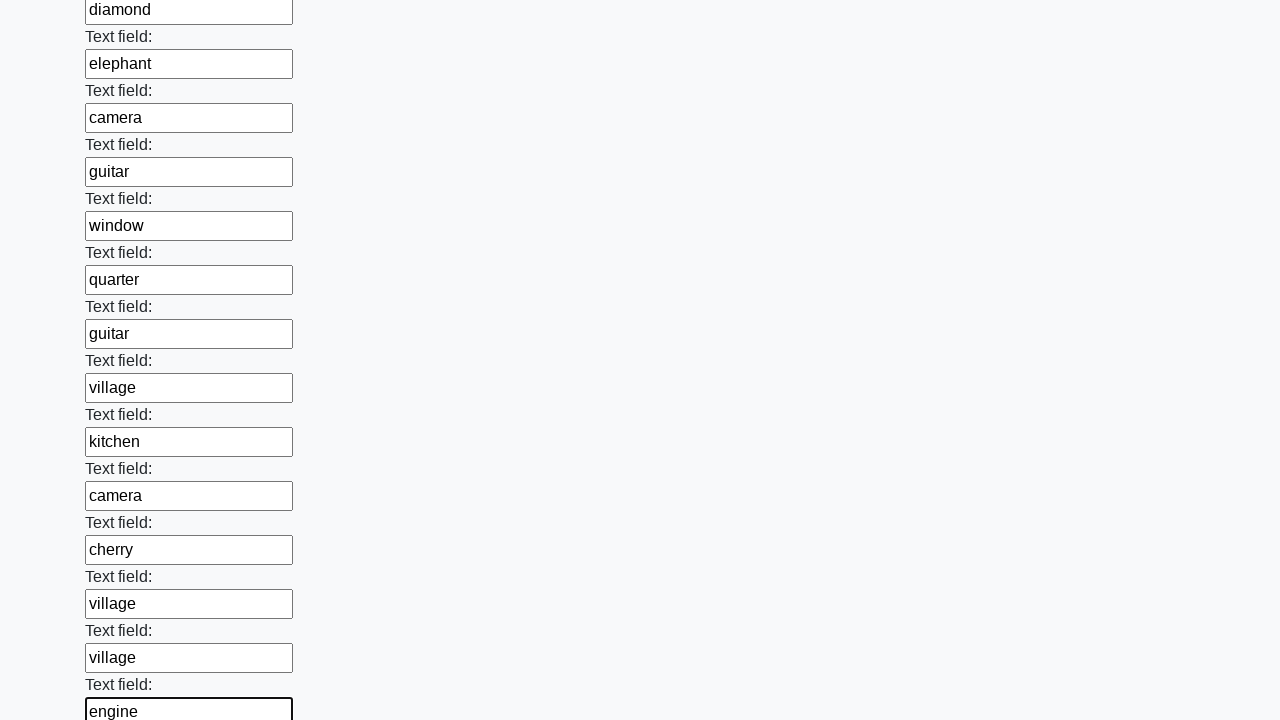

Filled input field with random word 'lemon' on input >> nth=81
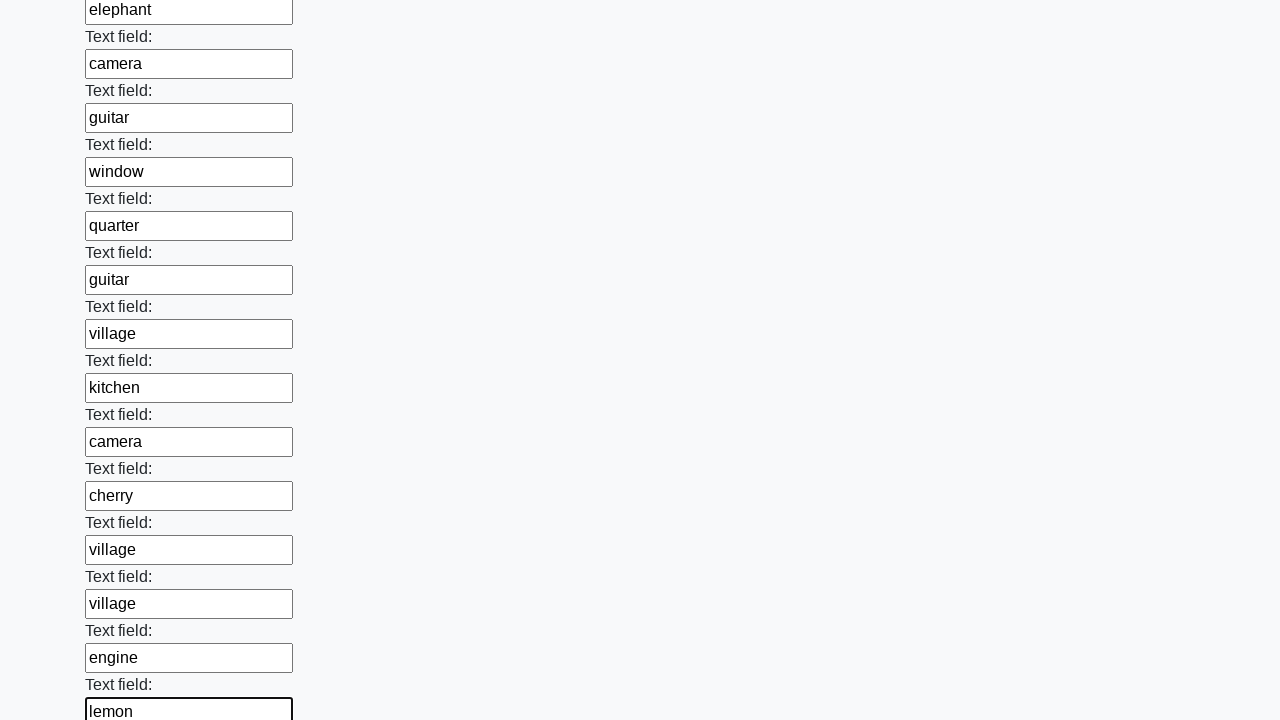

Filled input field with random word 'apple' on input >> nth=82
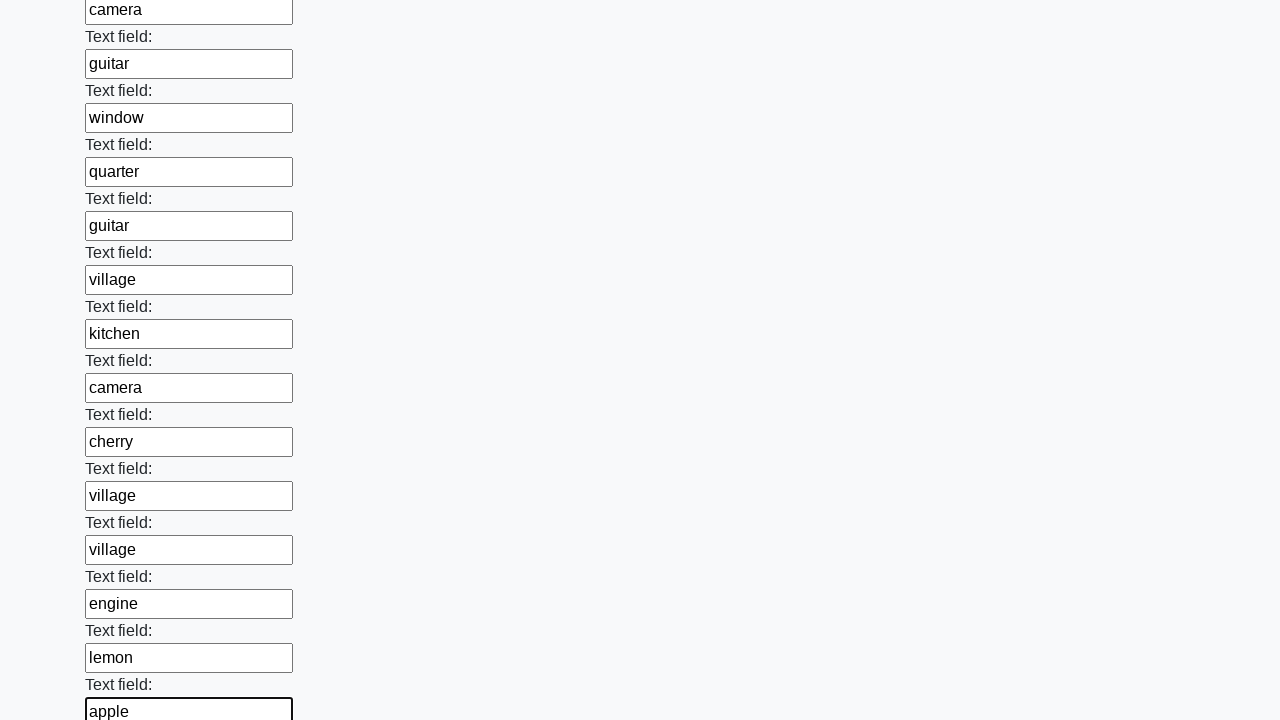

Filled input field with random word 'notebook' on input >> nth=83
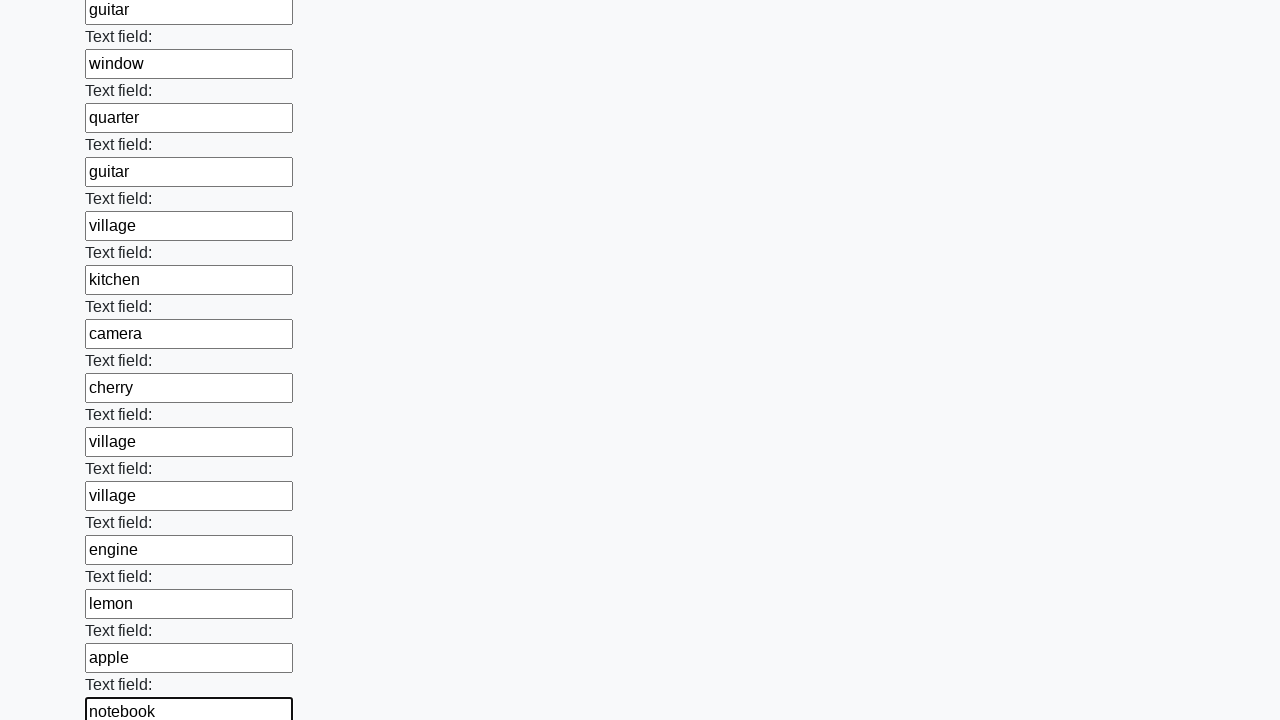

Filled input field with random word 'river' on input >> nth=84
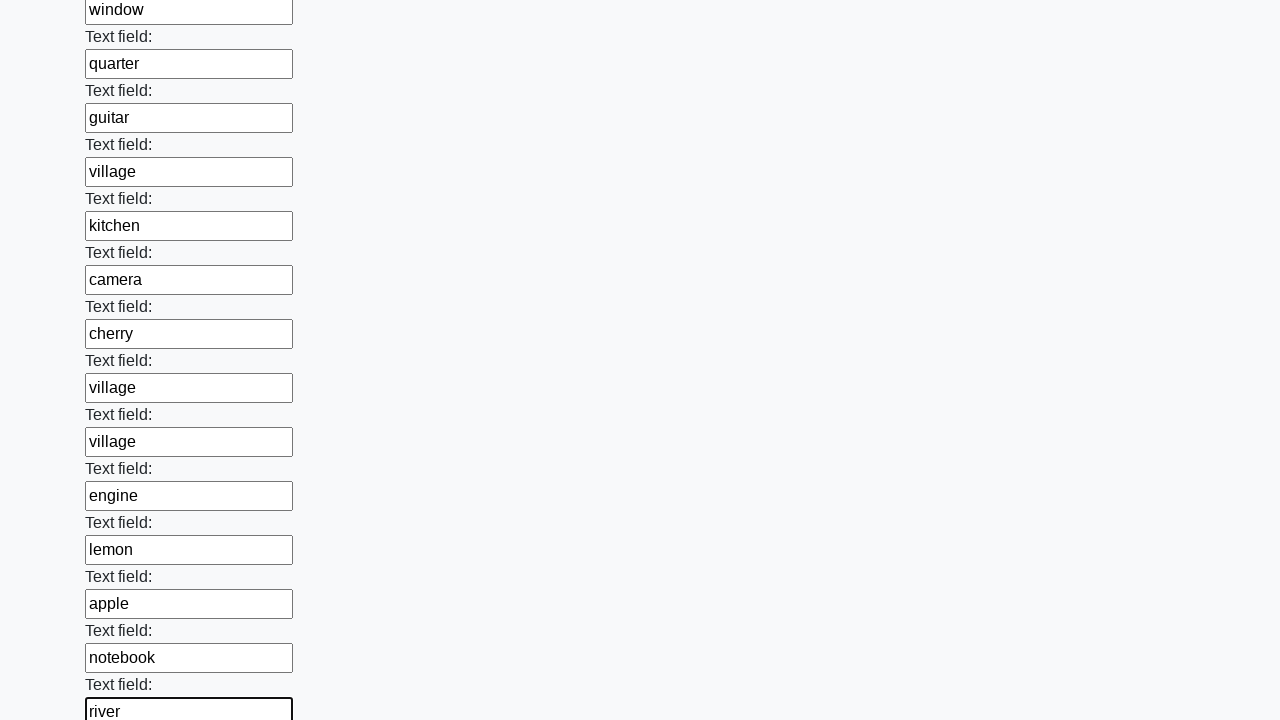

Filled input field with random word 'jacket' on input >> nth=85
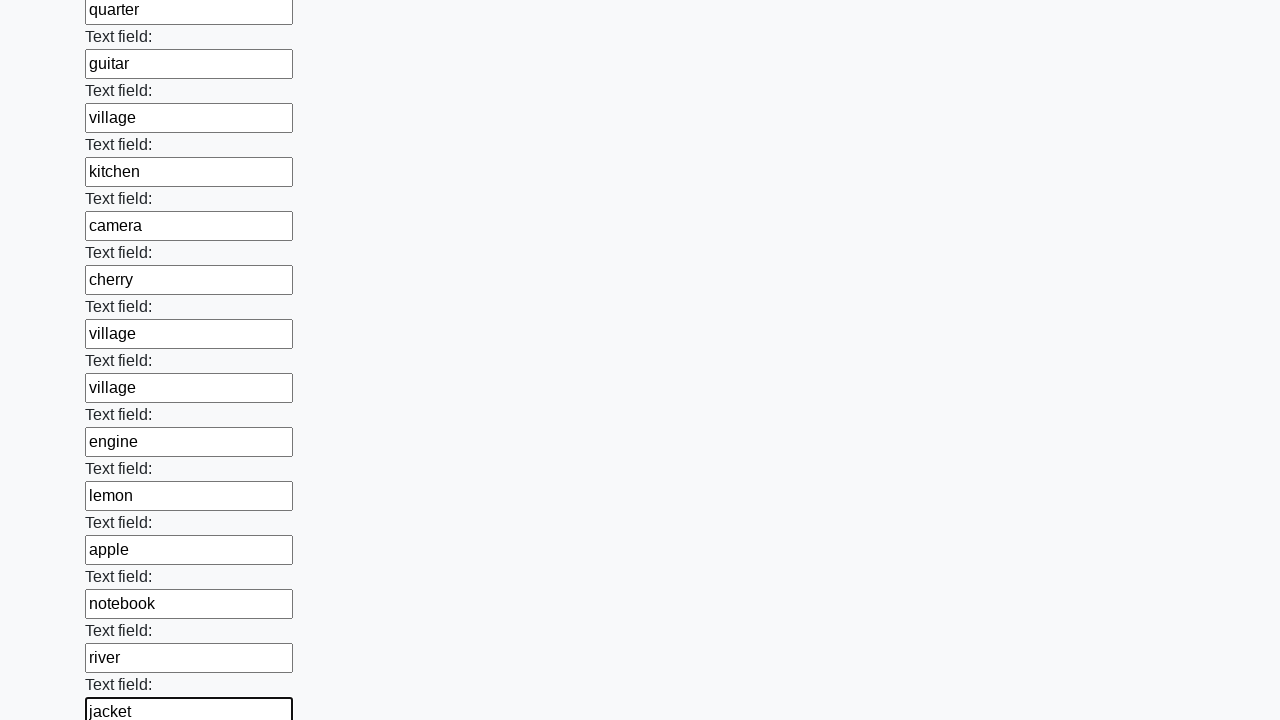

Filled input field with random word 'forest' on input >> nth=86
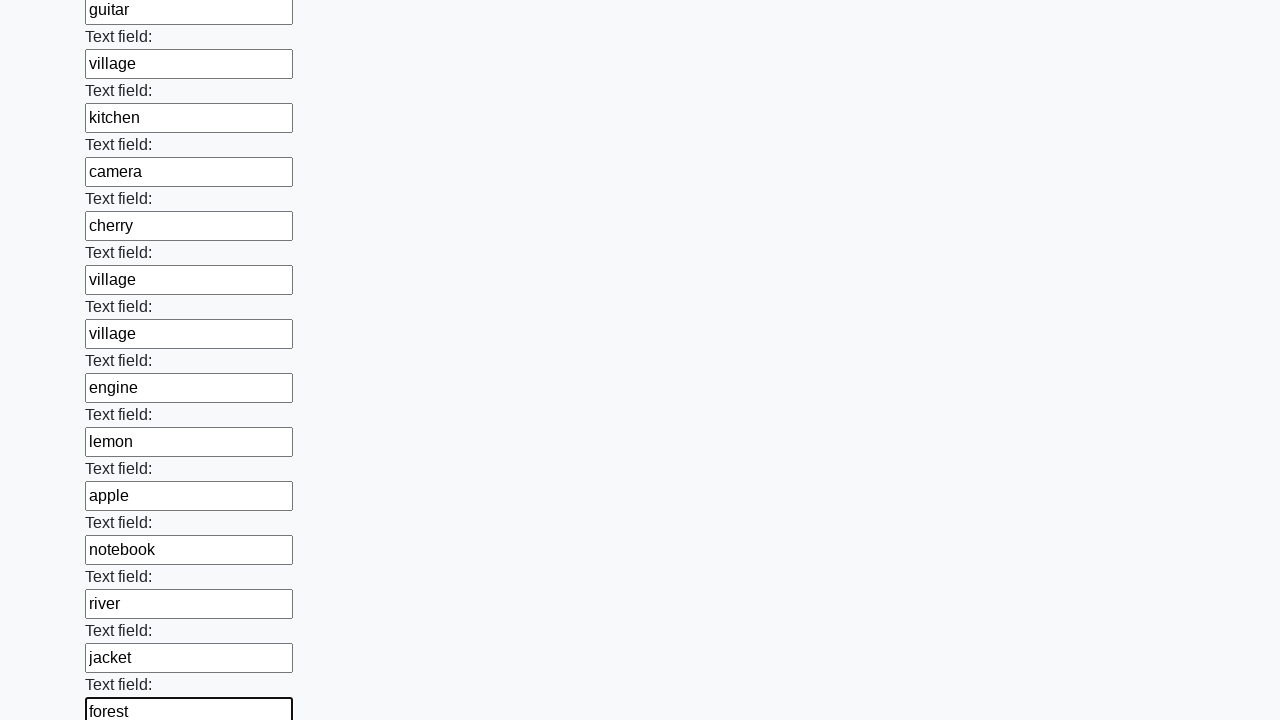

Filled input field with random word 'camera' on input >> nth=87
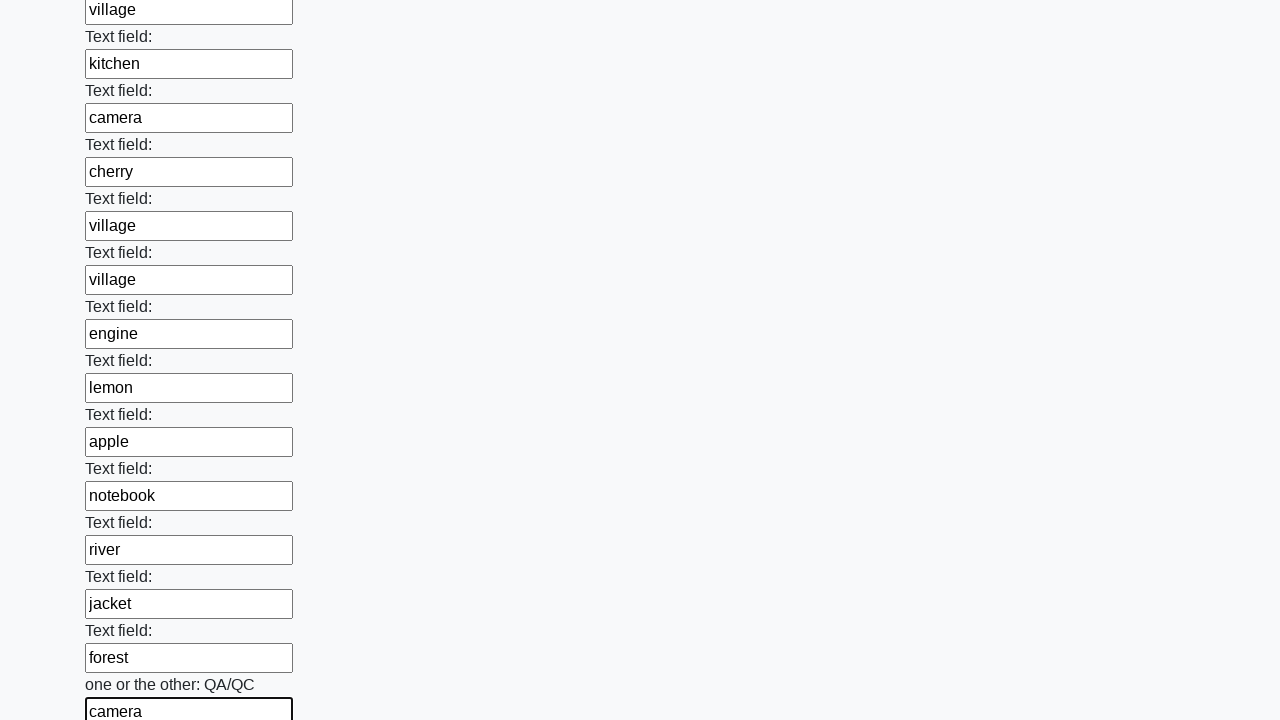

Filled input field with random word 'elephant' on input >> nth=88
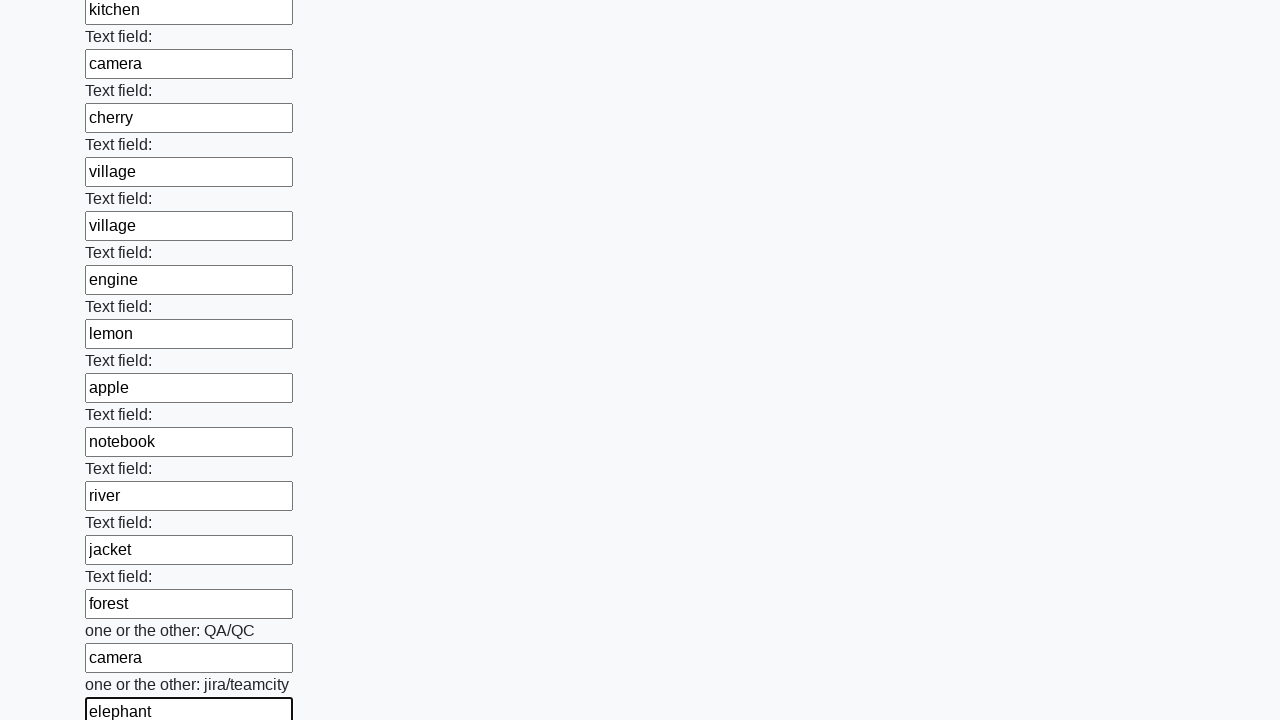

Filled input field with random word 'camera' on input >> nth=89
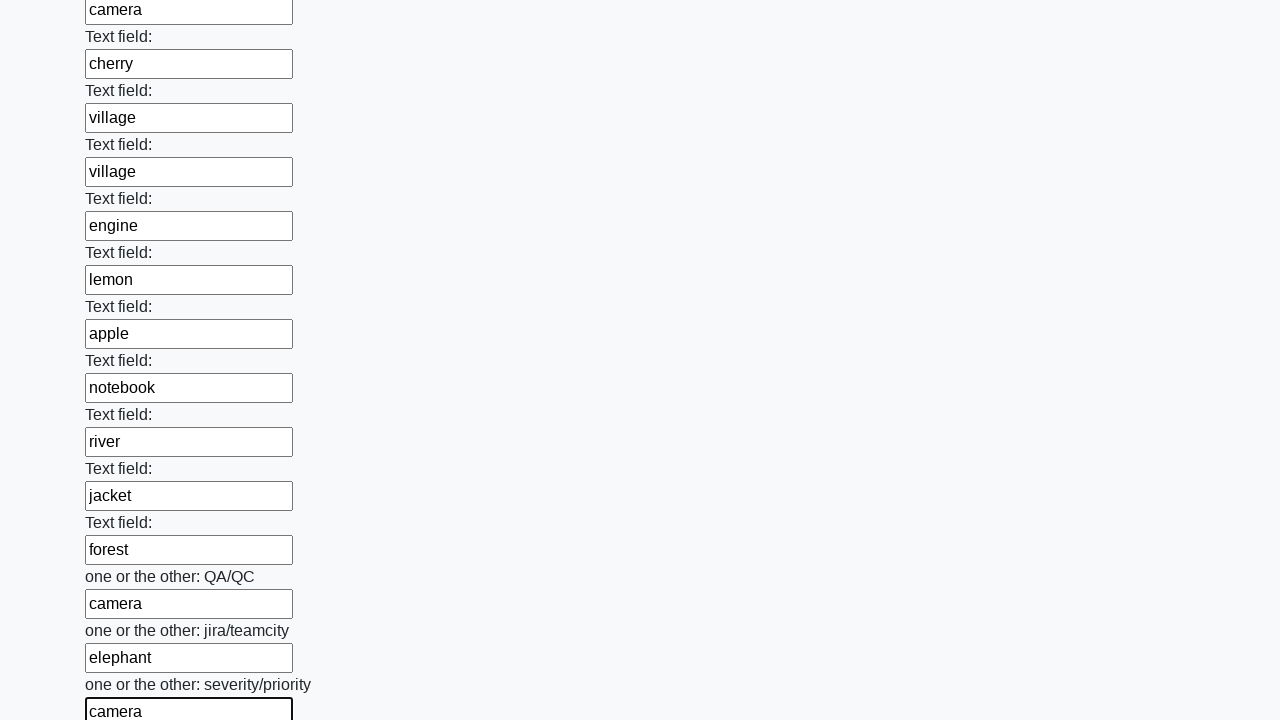

Filled input field with random word 'sunset' on input >> nth=90
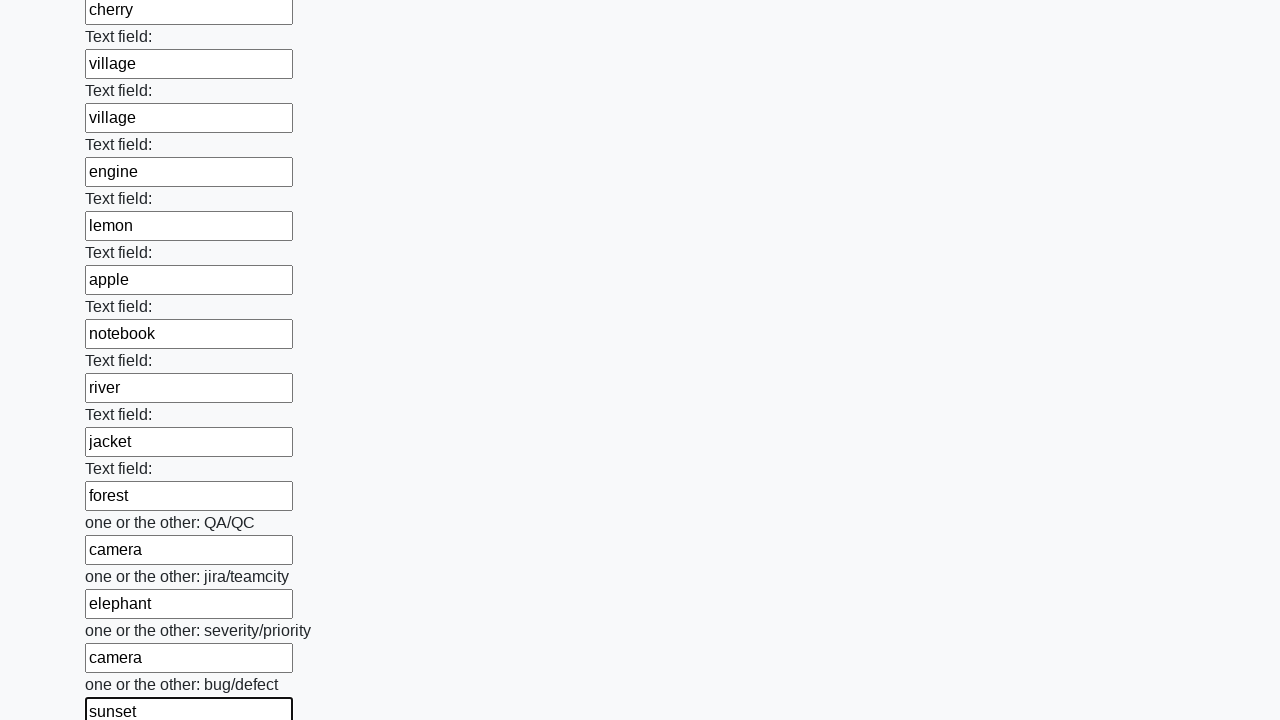

Filled input field with random word 'banana' on input >> nth=91
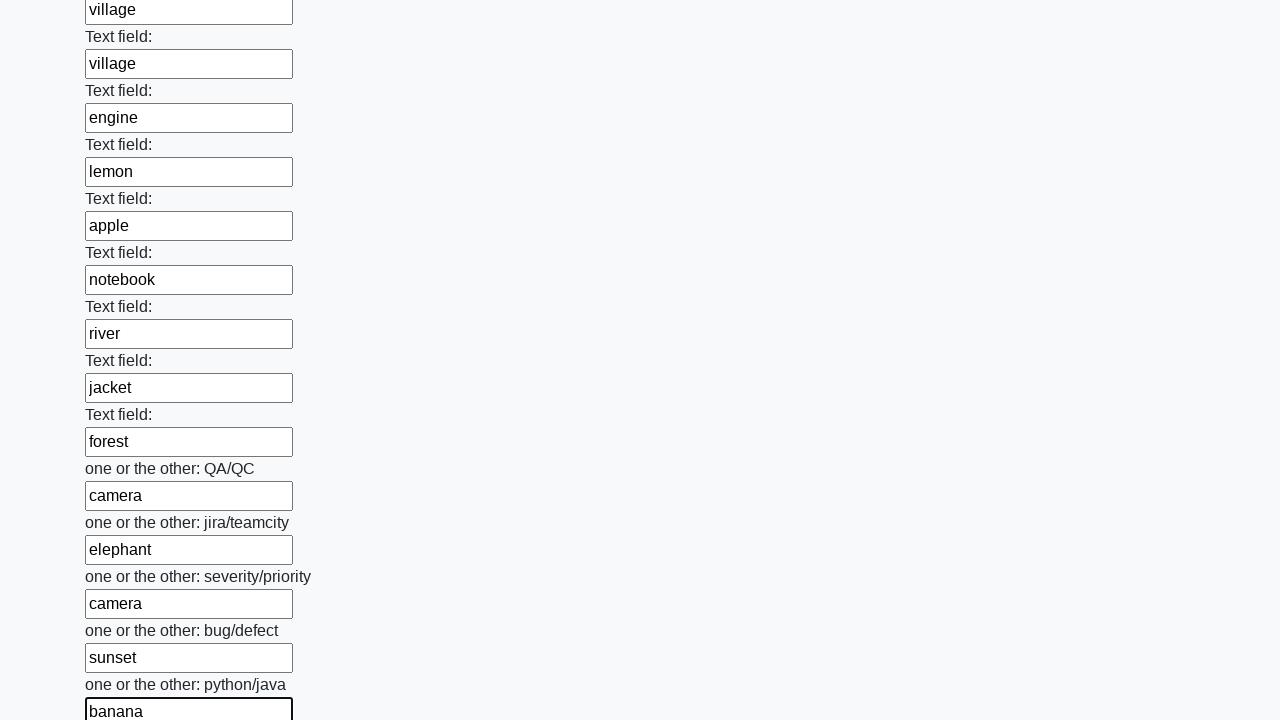

Filled input field with random word 'elephant' on input >> nth=92
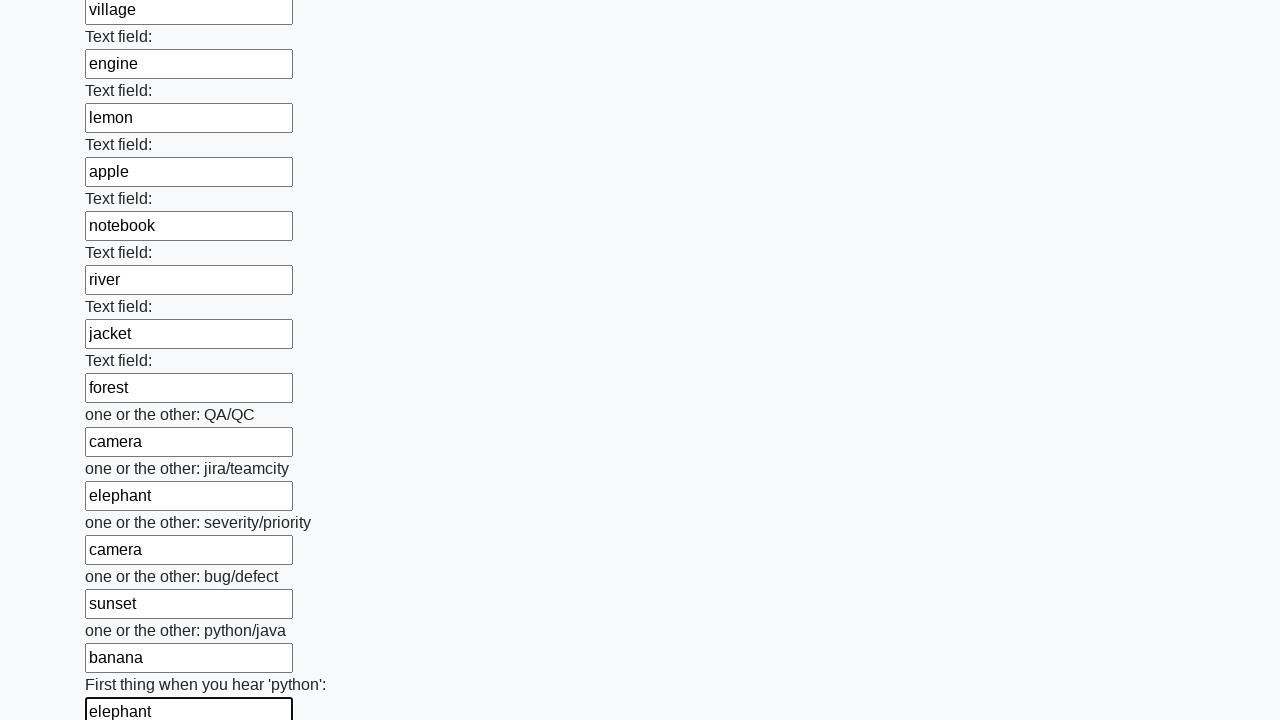

Filled input field with random word 'kitchen' on input >> nth=93
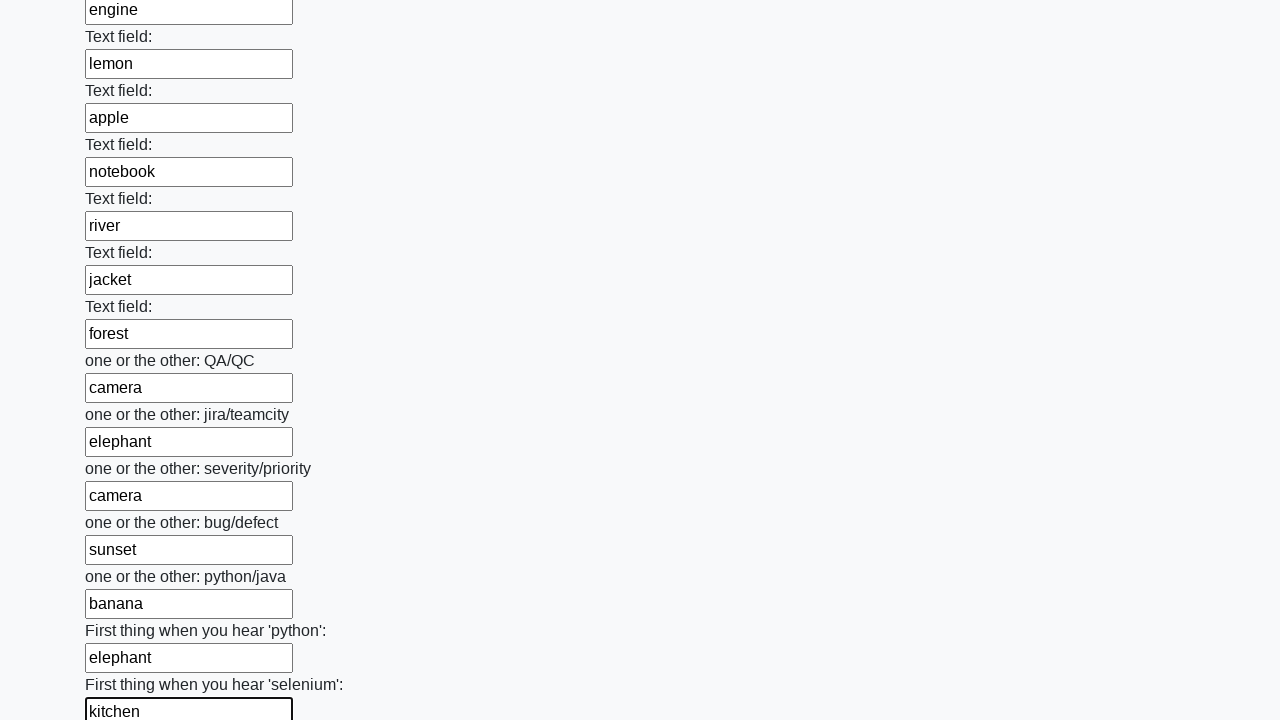

Filled input field with random word 'pencil' on input >> nth=94
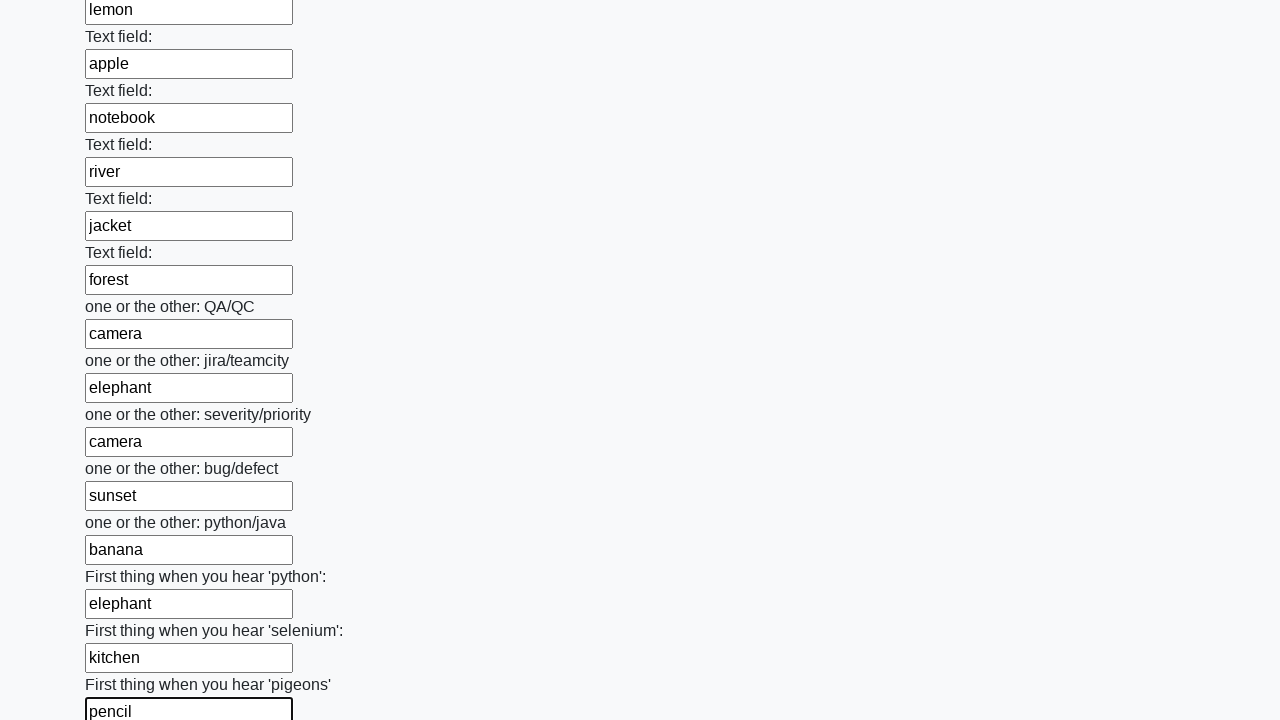

Filled input field with random word 'sunset' on input >> nth=95
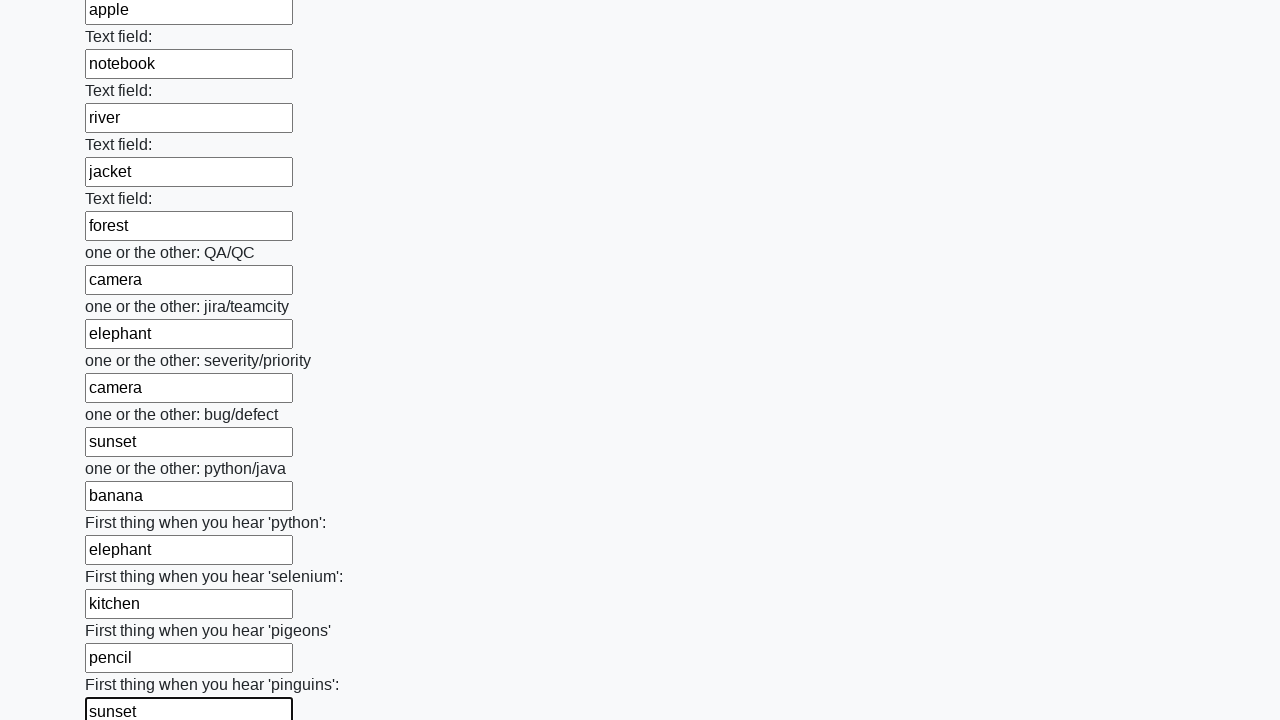

Filled input field with random word 'pencil' on input >> nth=96
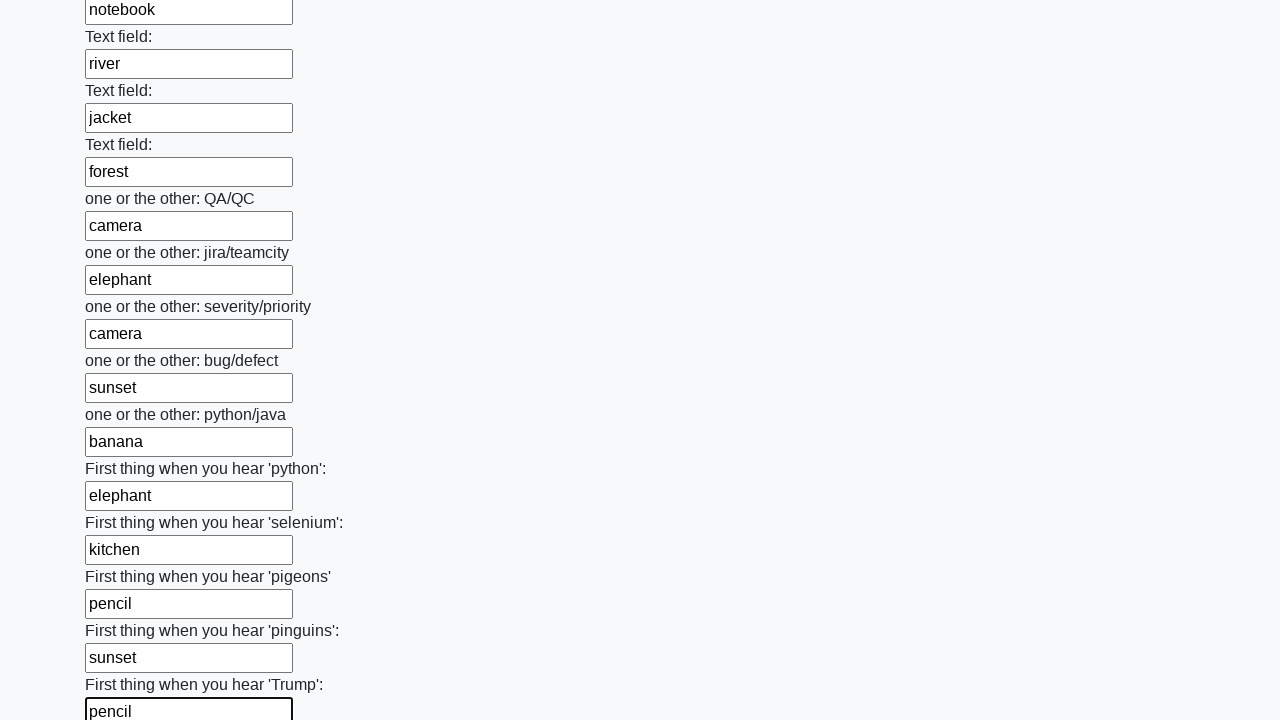

Filled input field with random word 'camera' on input >> nth=97
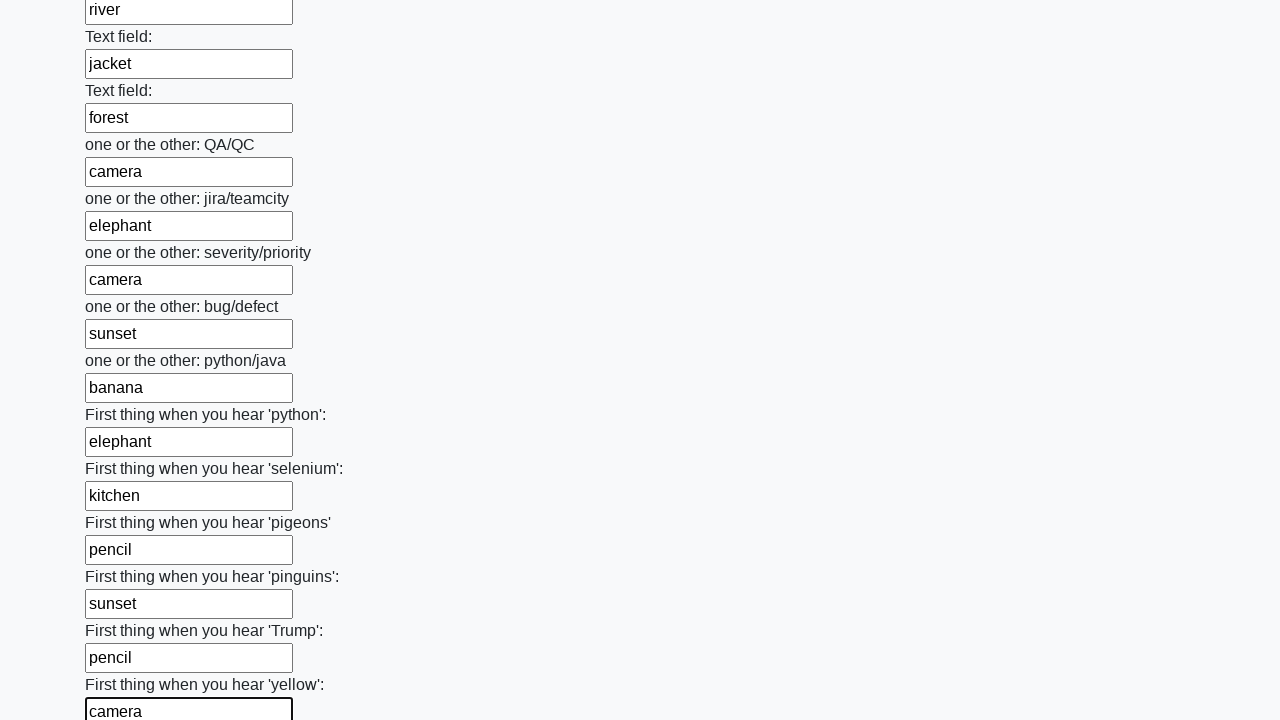

Filled input field with random word 'village' on input >> nth=98
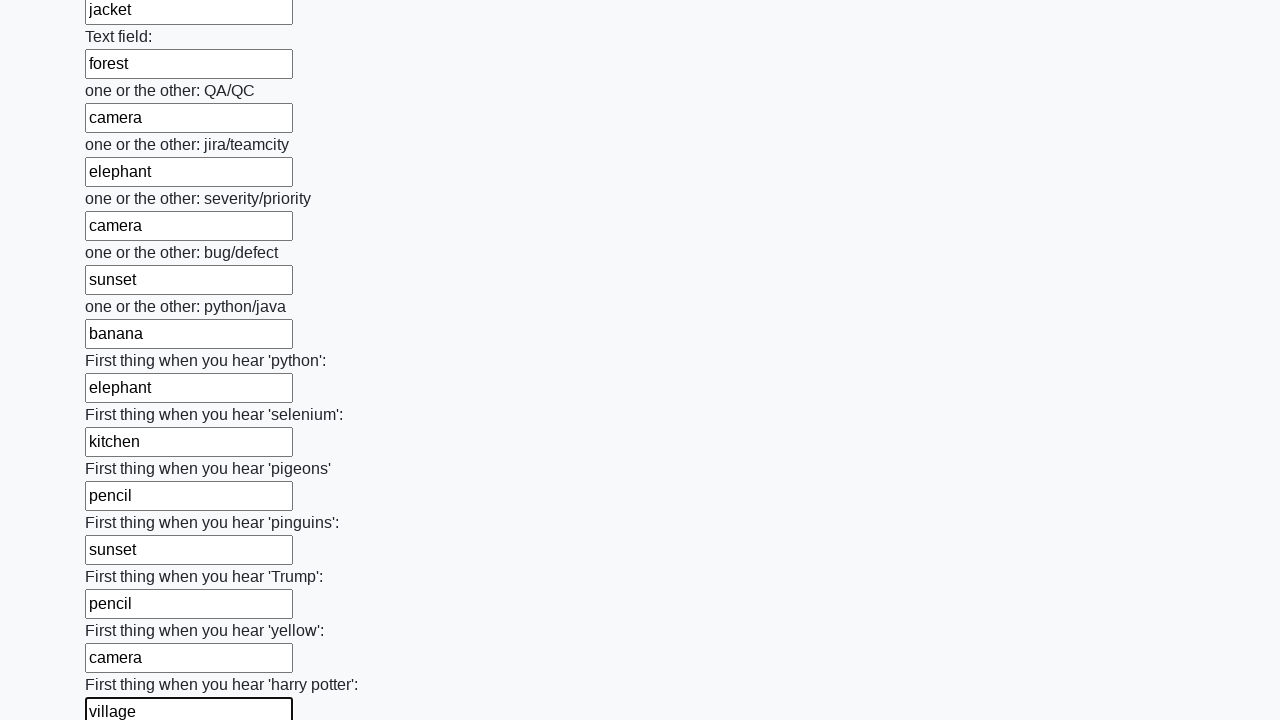

Filled input field with random word 'sunset' on input >> nth=99
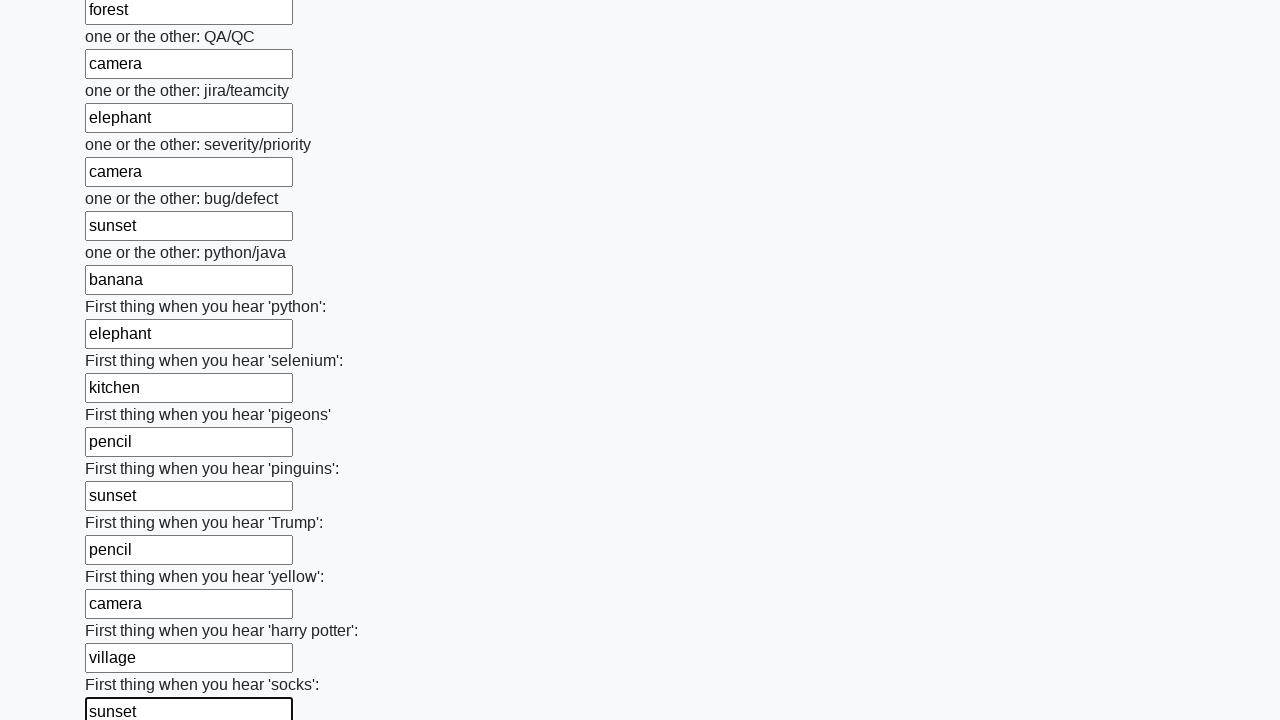

Clicked submit button to submit the form at (123, 611) on button.btn
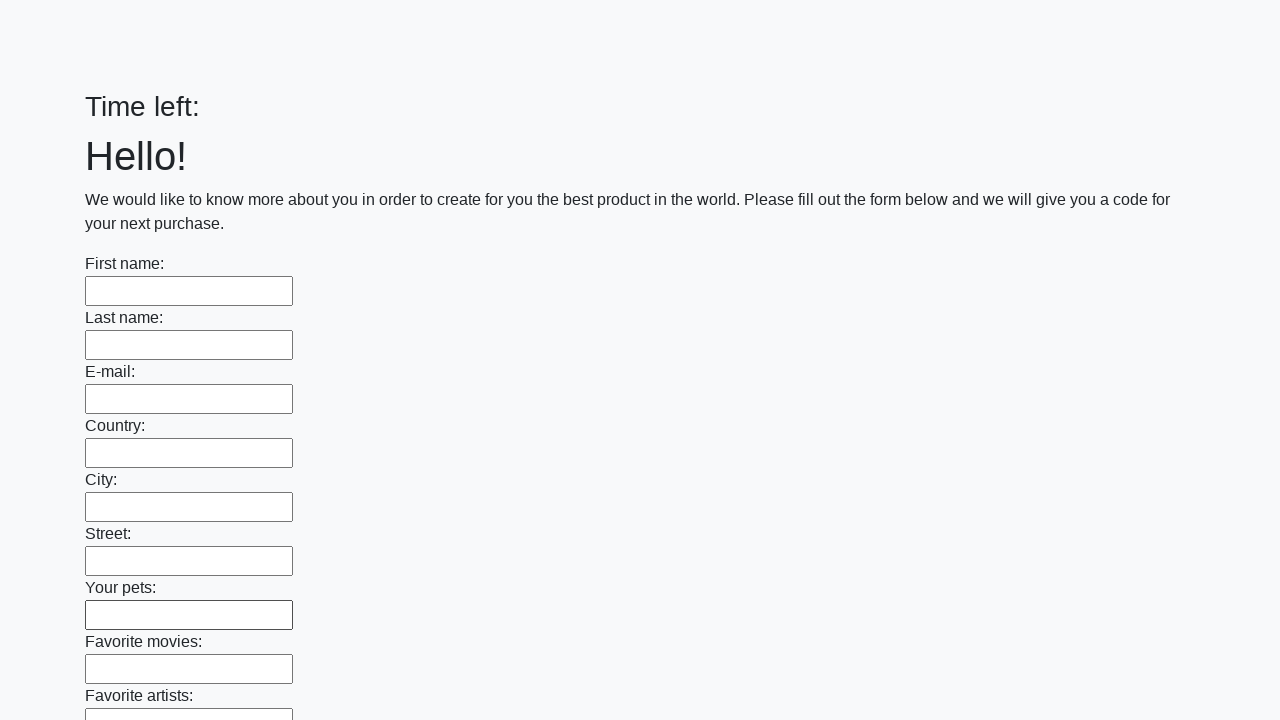

Form submission completed after waiting 1 second
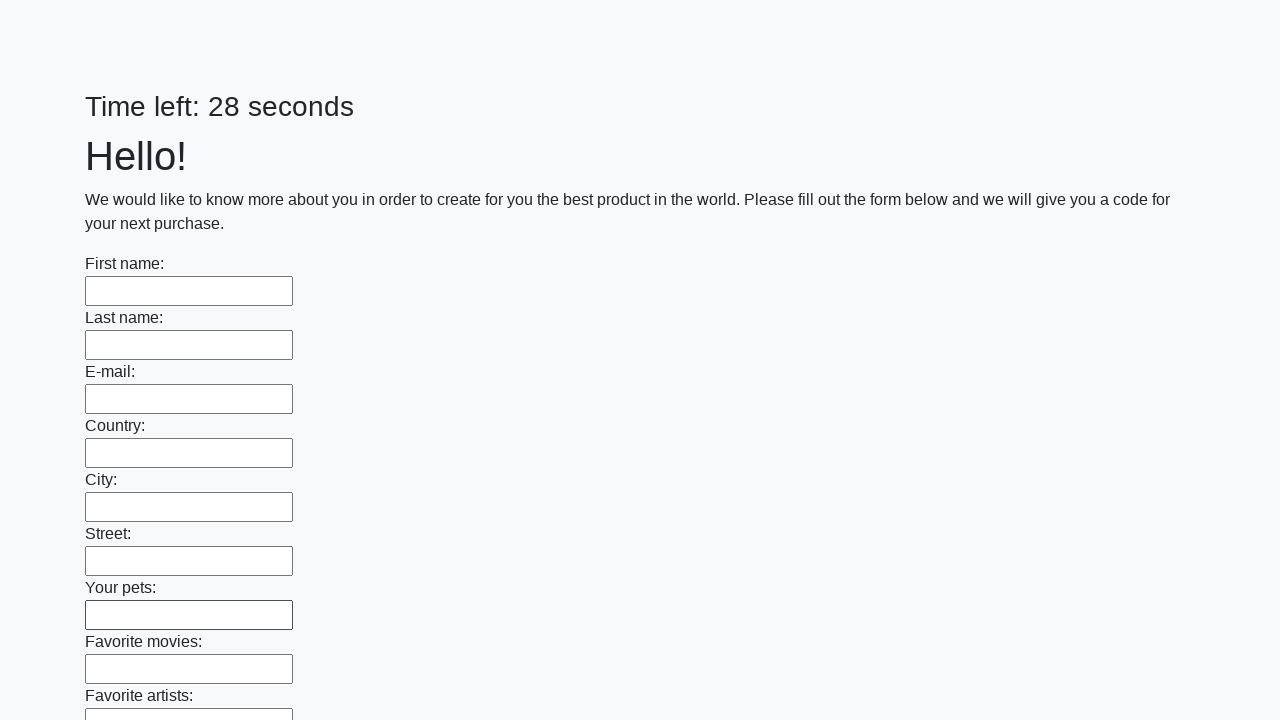

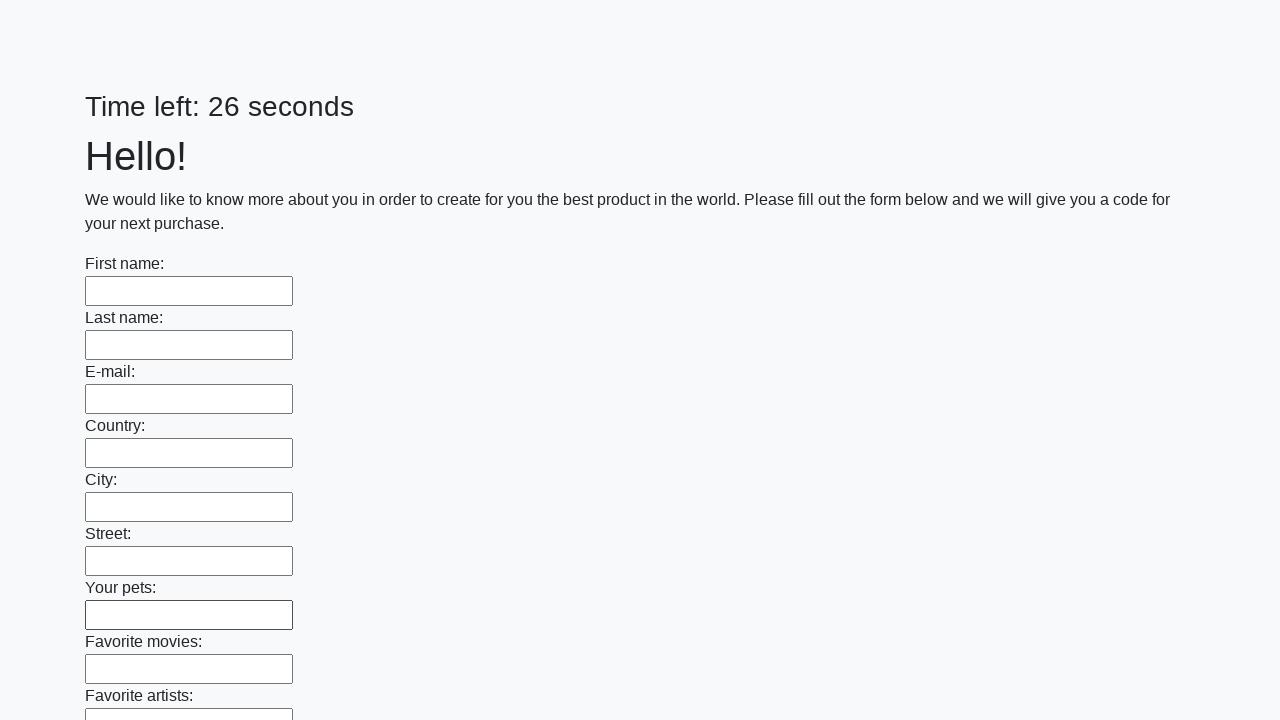